Navigates to the student books page and clicks on book links in the first three category lists to load/refresh PDFs.

Starting URL: https://greekbooks.netlify.app/student-books.html

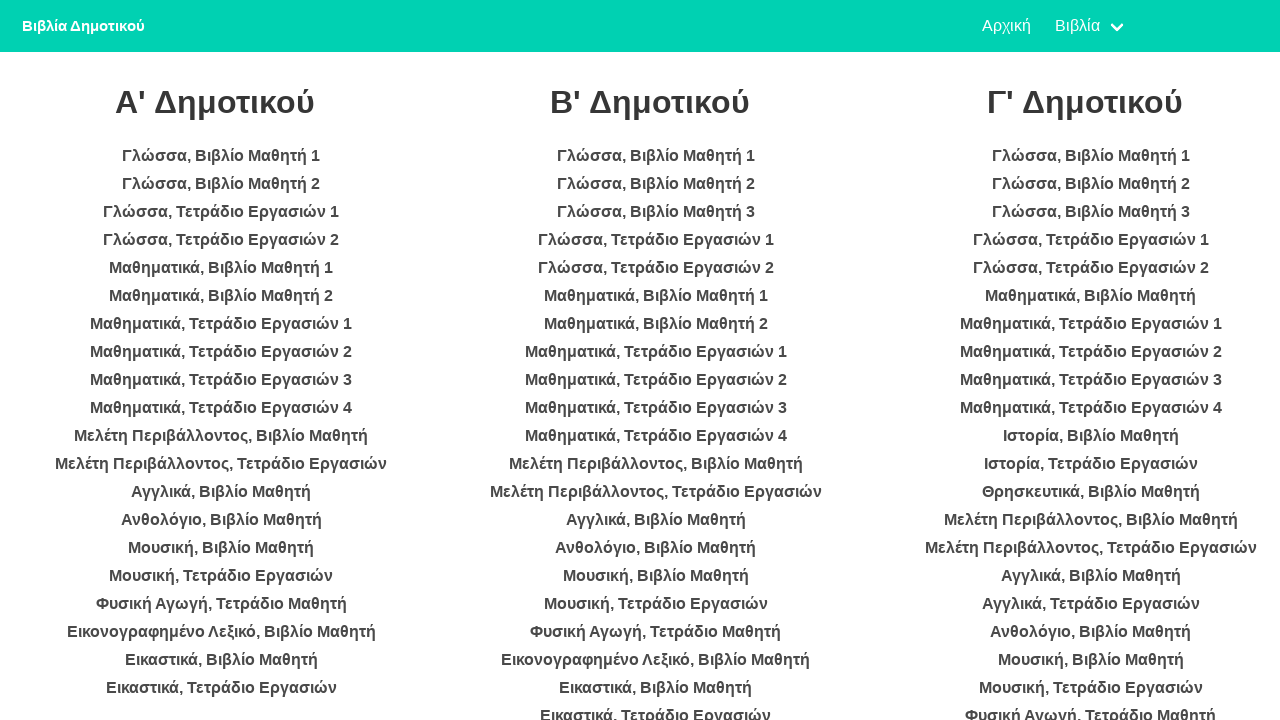

Waited for book categories to load
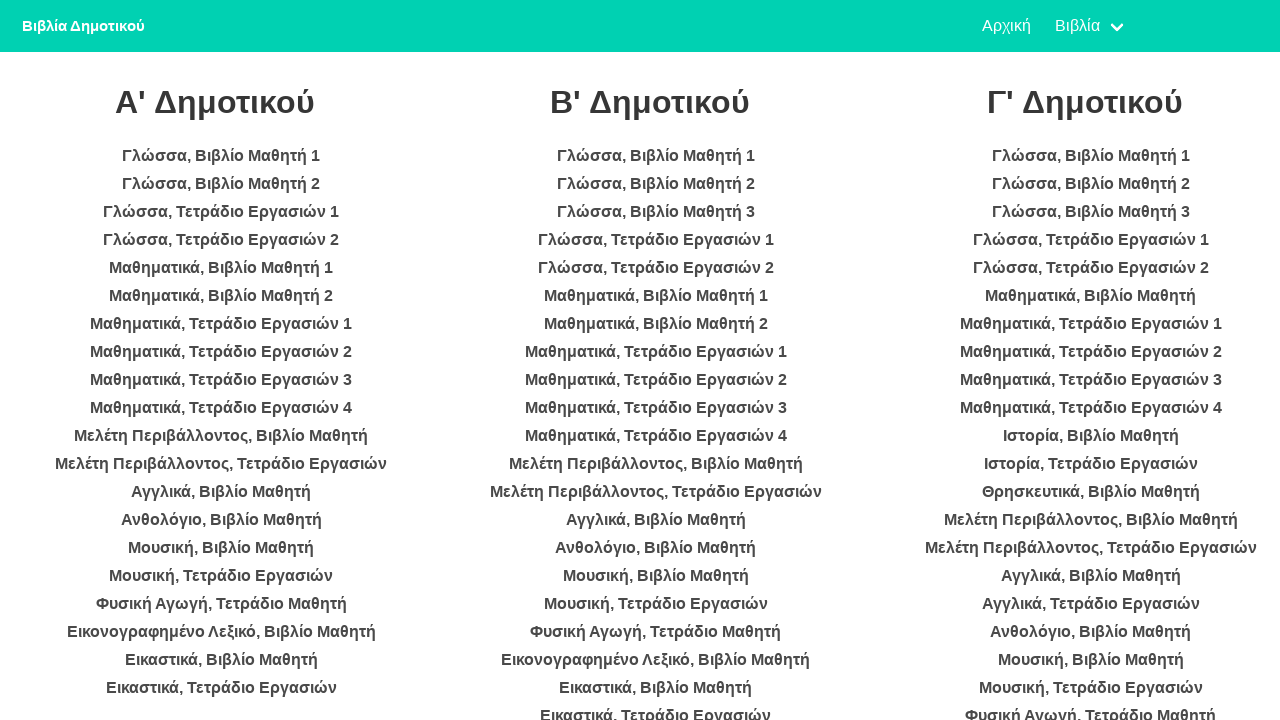

Retrieved all category lists
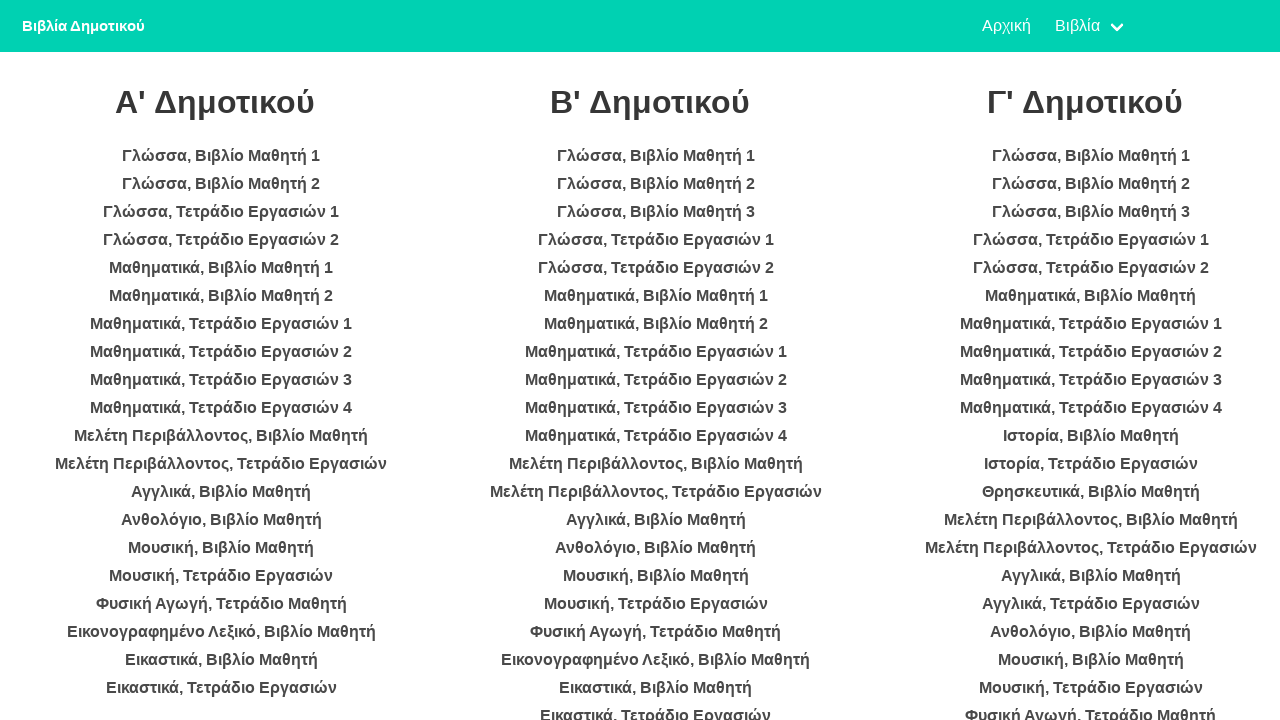

Retrieved books from category 1
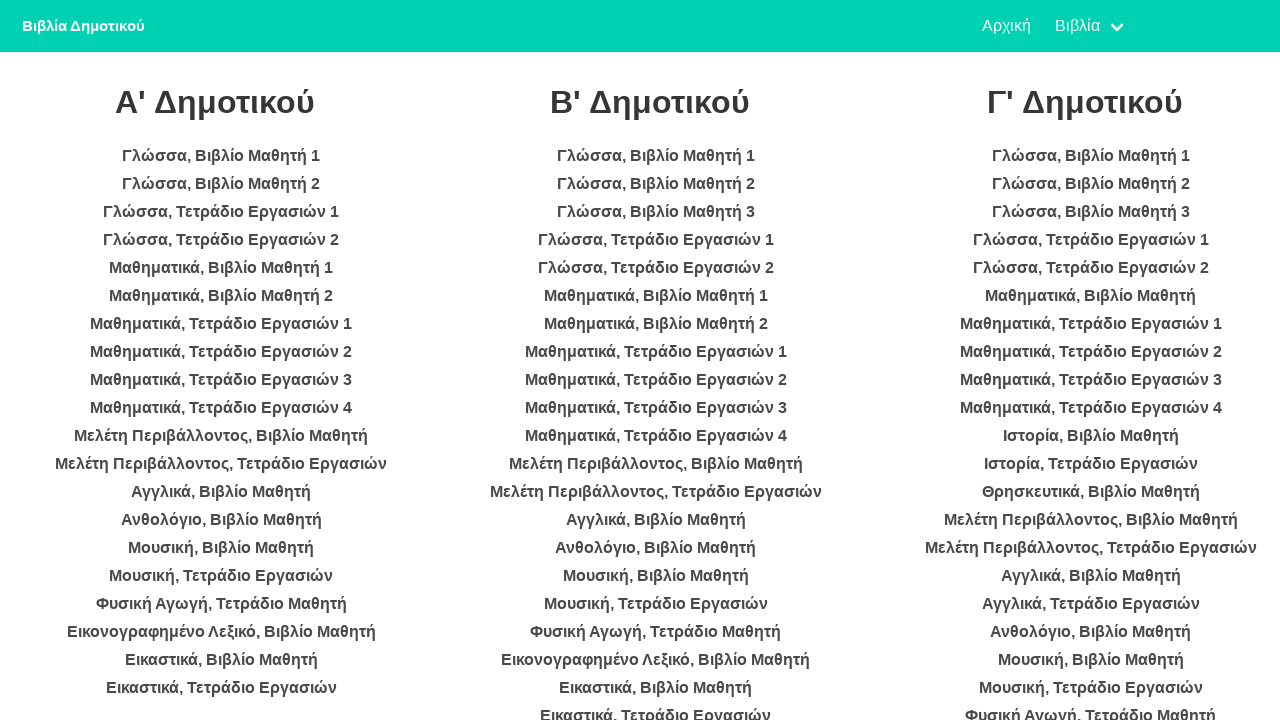

Clicked on book link in category 1 at (221, 156) on ul >> nth=0 >> li >> nth=0
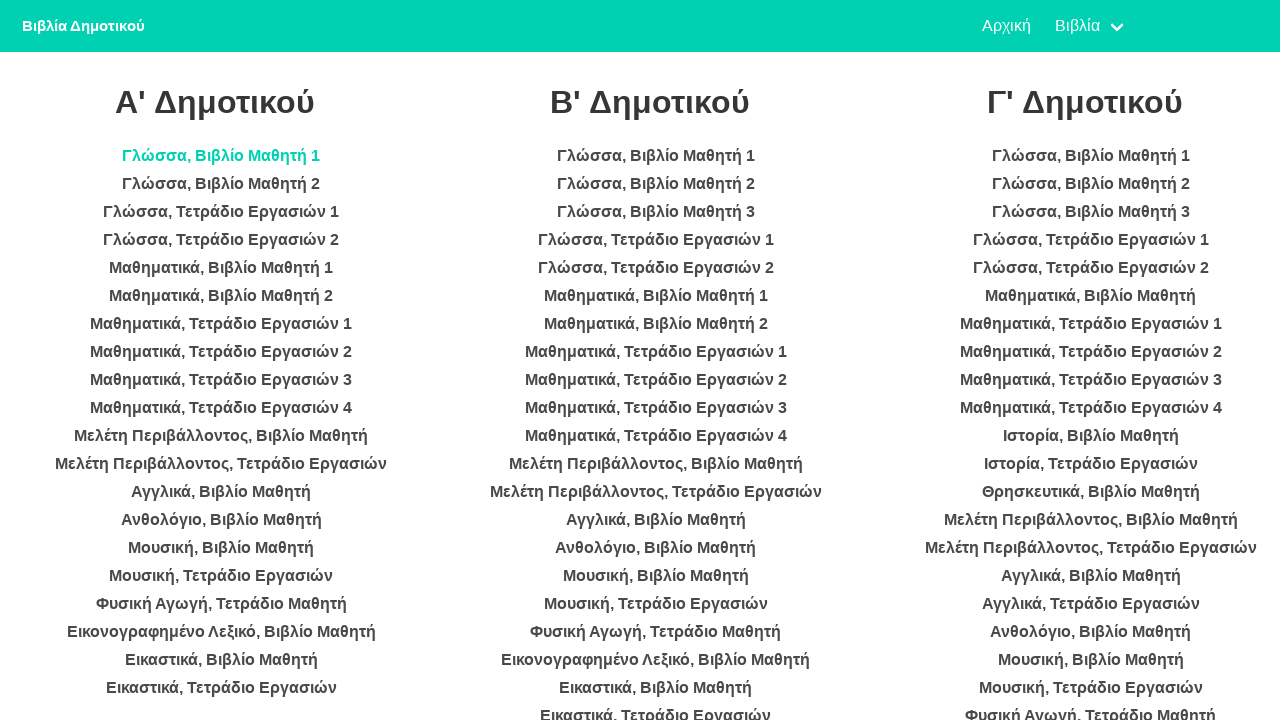

Waited for PDF content to load
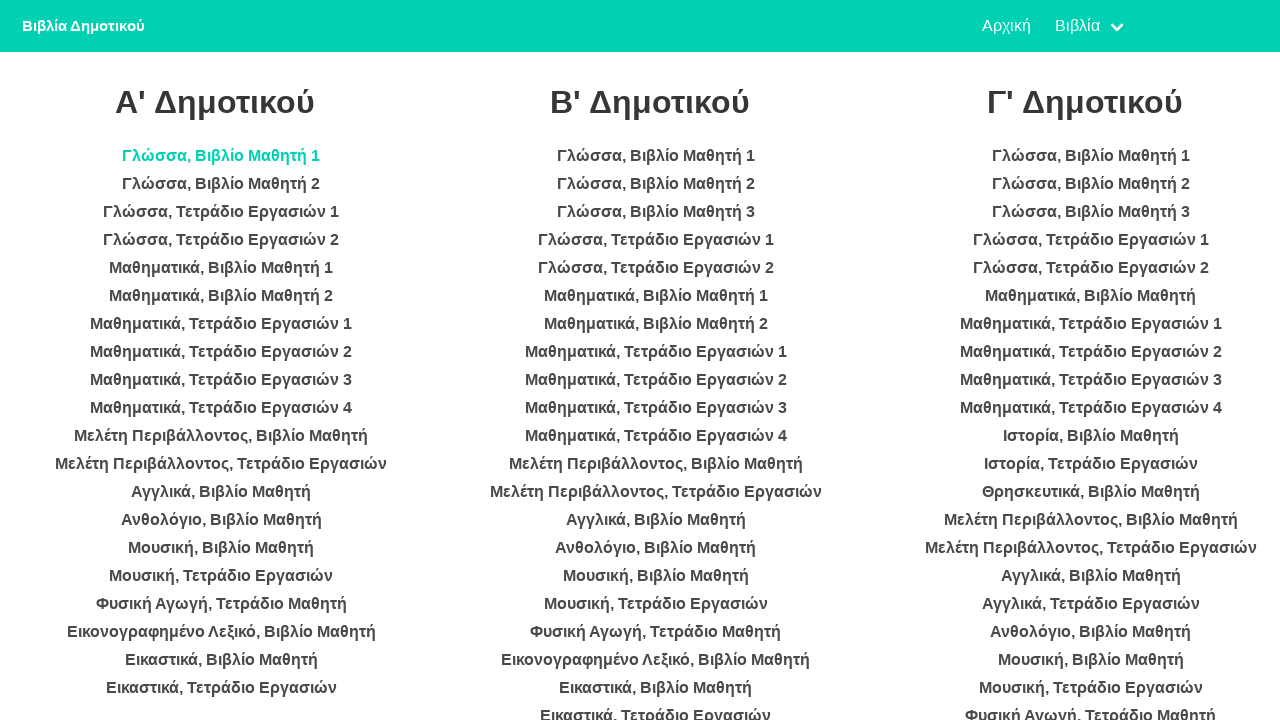

Clicked on book link in category 1 at (221, 184) on ul >> nth=0 >> li >> nth=1
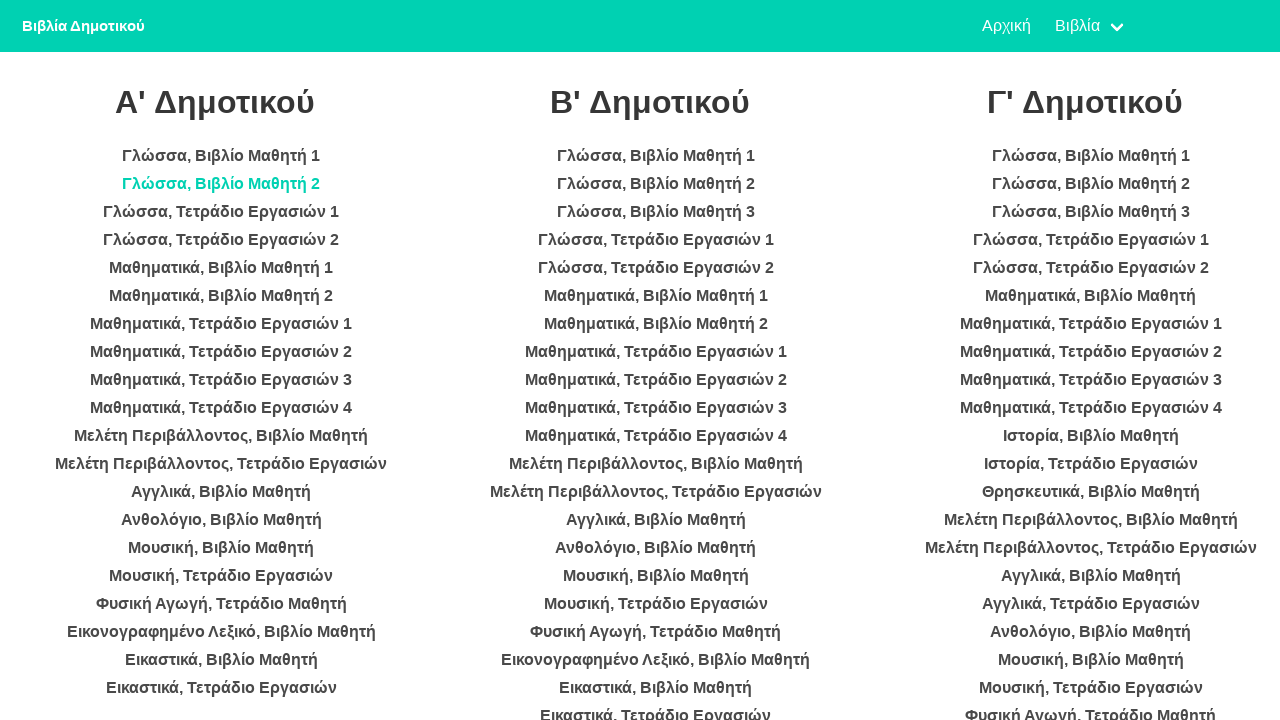

Waited for PDF content to load
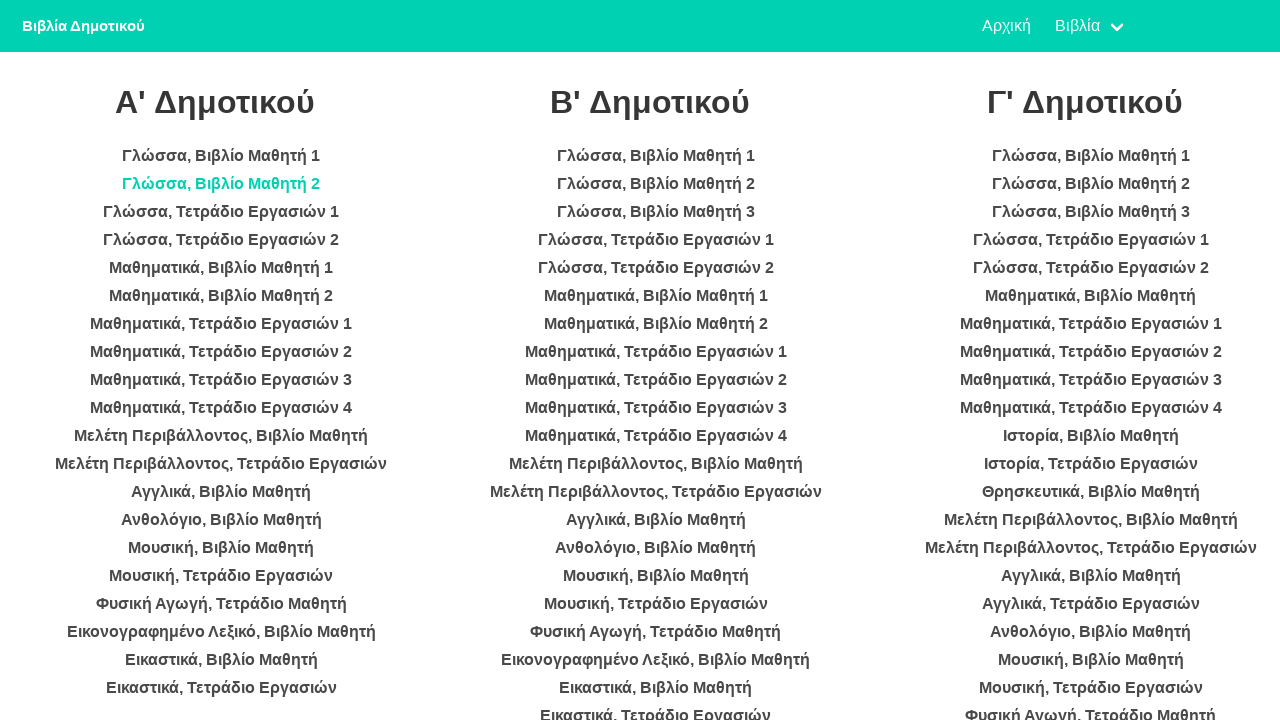

Clicked on book link in category 1 at (221, 212) on ul >> nth=0 >> li >> nth=2
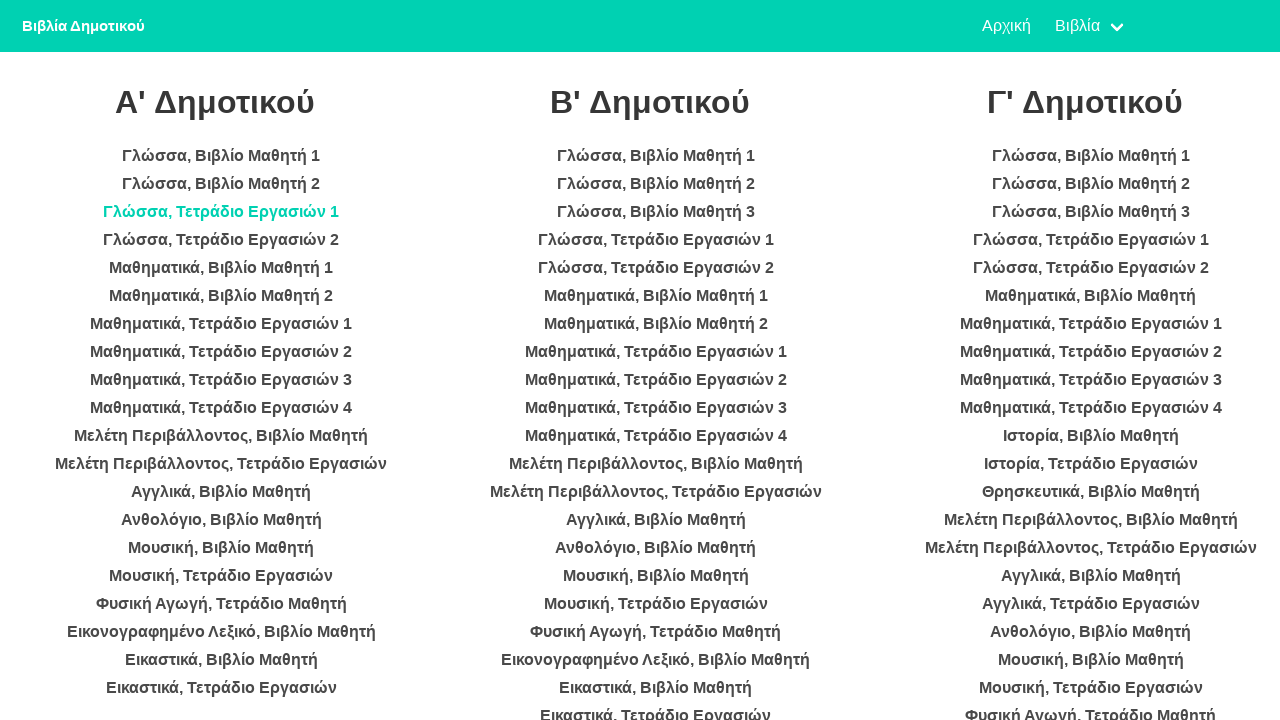

Waited for PDF content to load
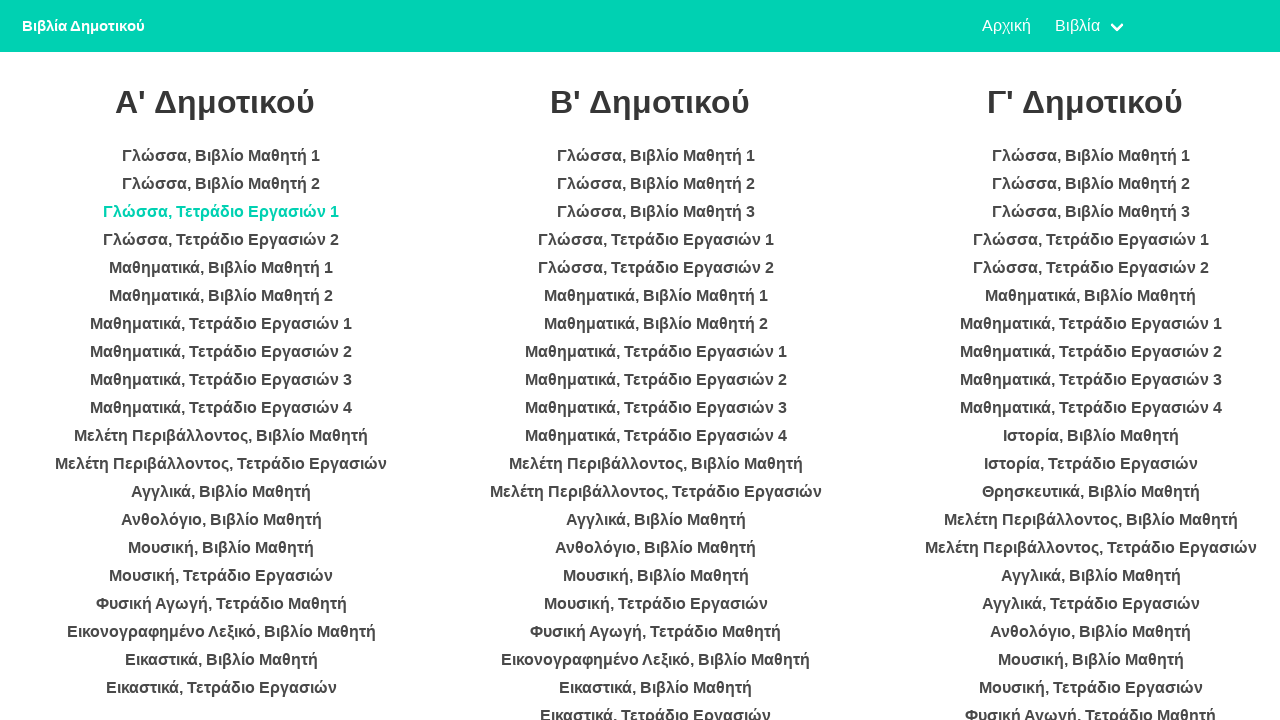

Clicked on book link in category 1 at (221, 240) on ul >> nth=0 >> li >> nth=3
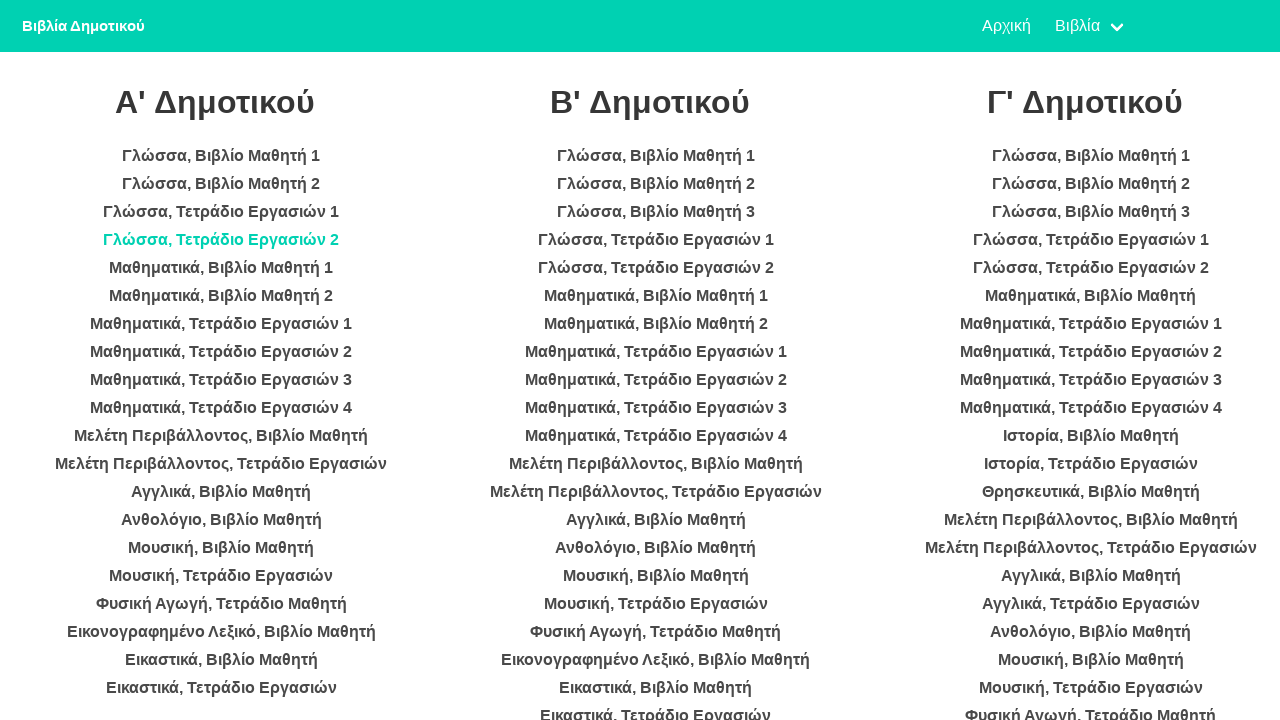

Waited for PDF content to load
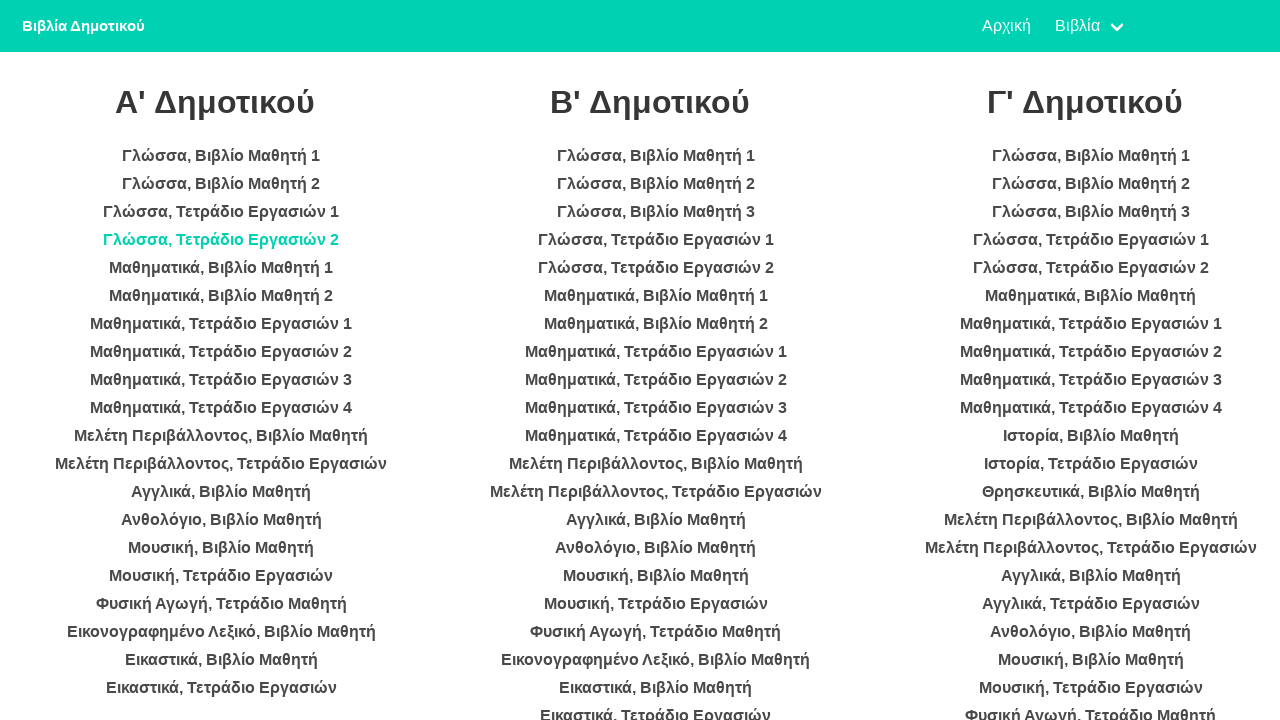

Clicked on book link in category 1 at (221, 268) on ul >> nth=0 >> li >> nth=4
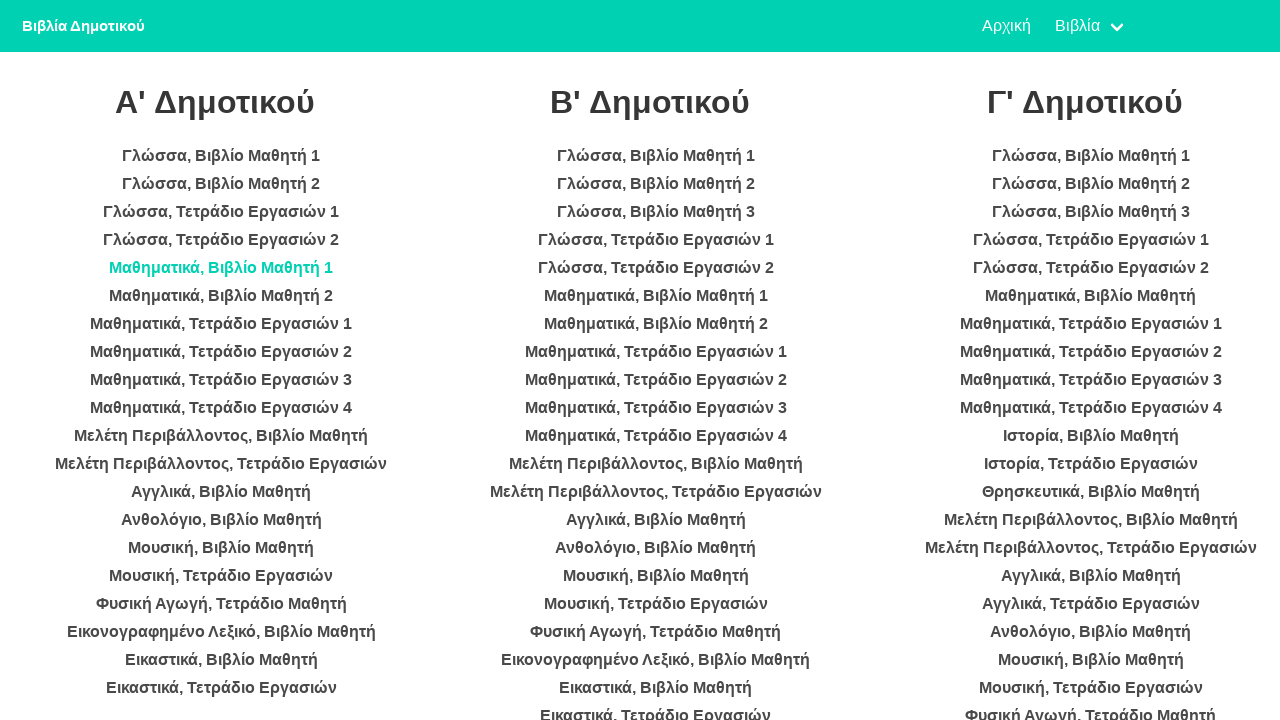

Waited for PDF content to load
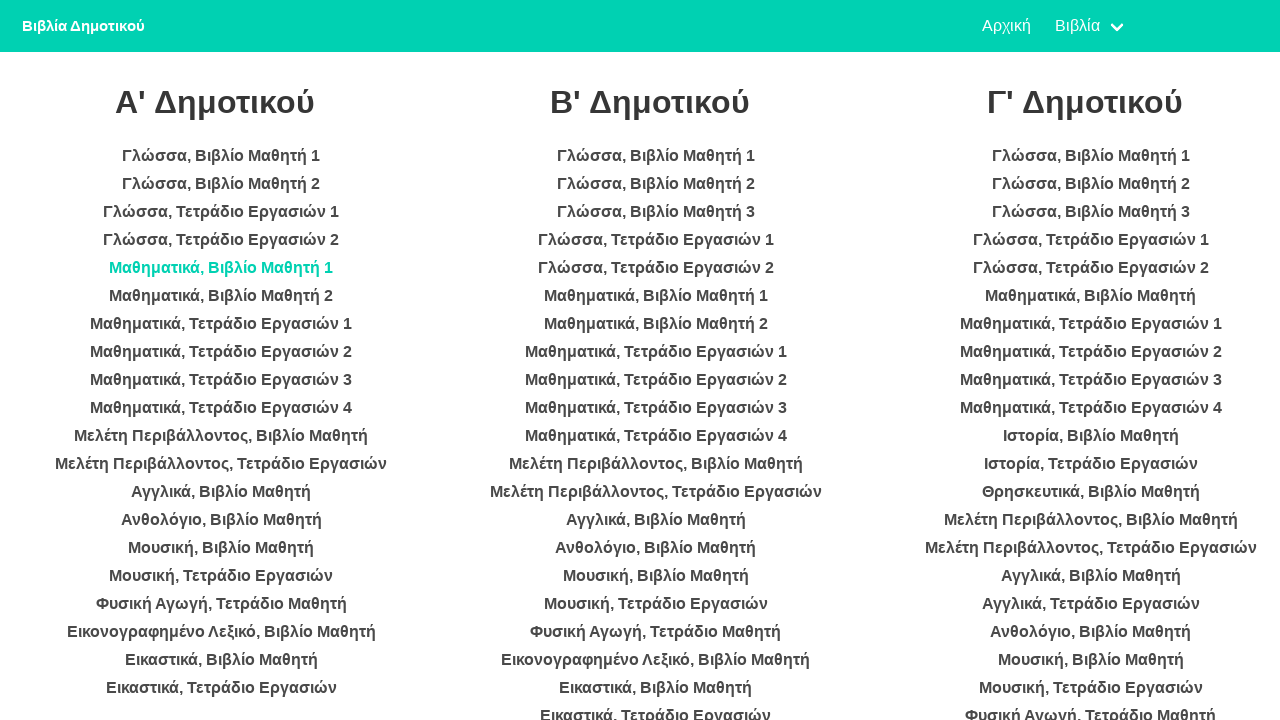

Clicked on book link in category 1 at (221, 296) on ul >> nth=0 >> li >> nth=5
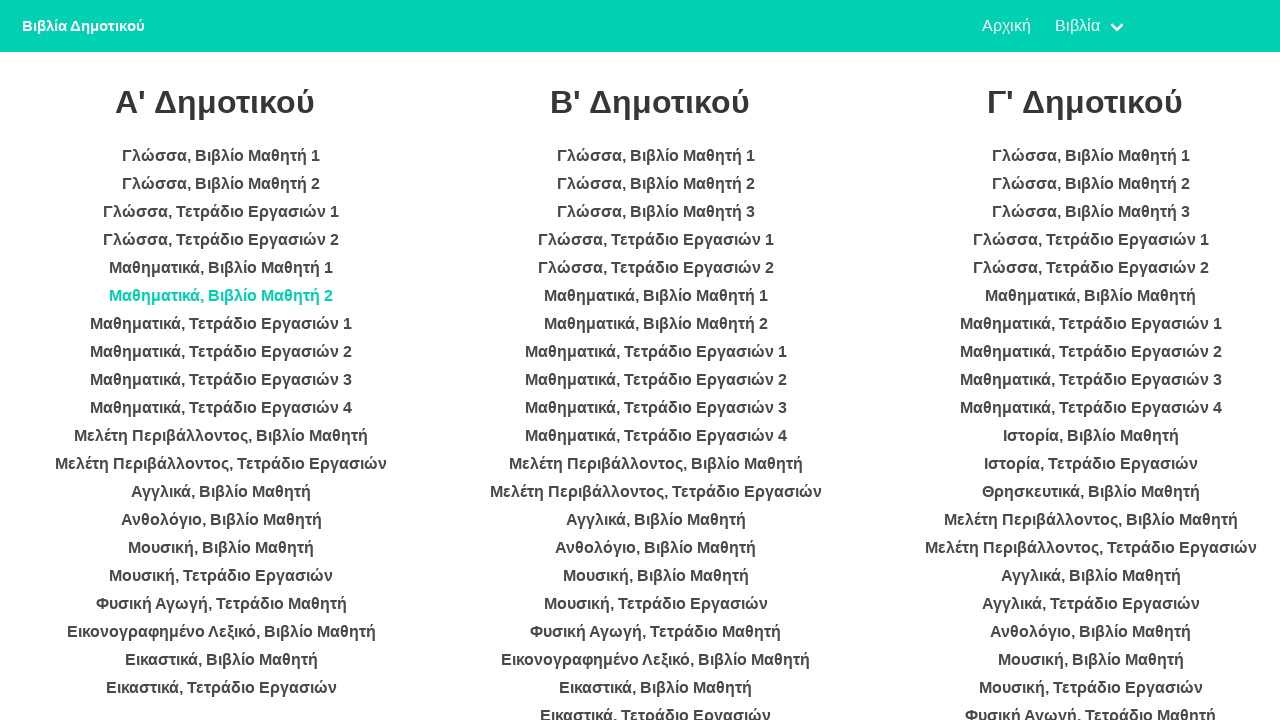

Waited for PDF content to load
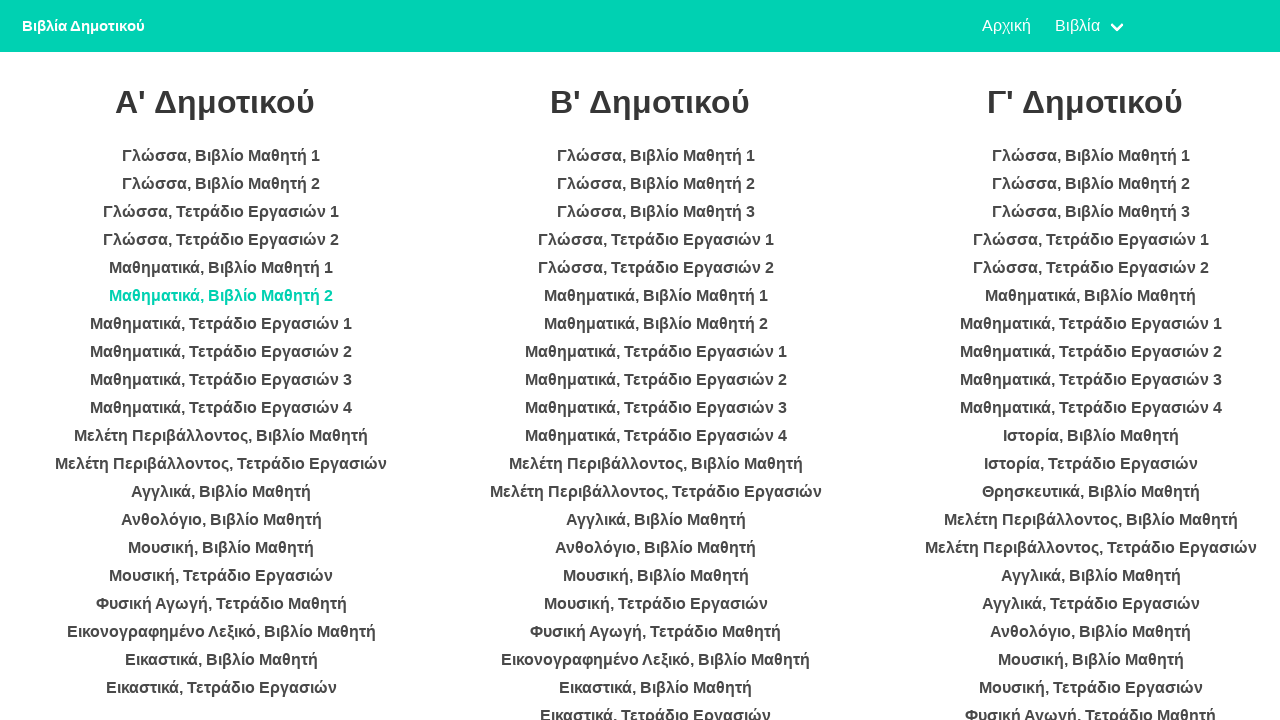

Clicked on book link in category 1 at (221, 324) on ul >> nth=0 >> li >> nth=6
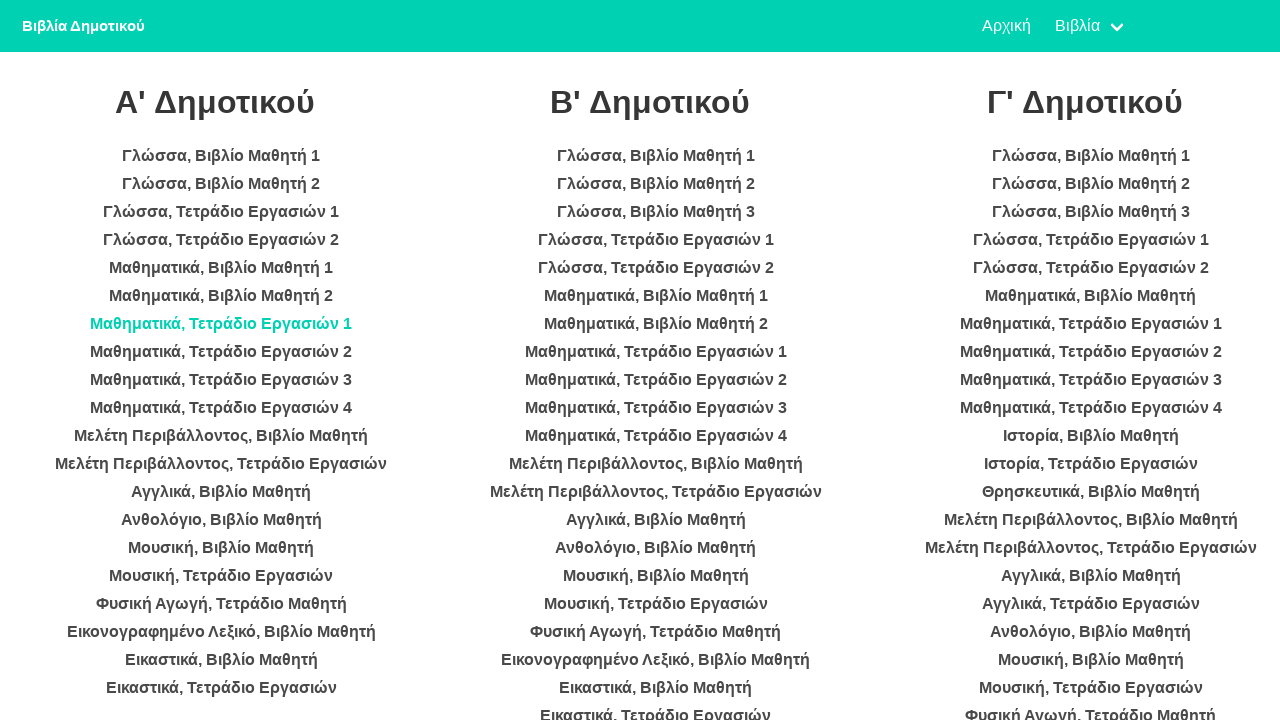

Waited for PDF content to load
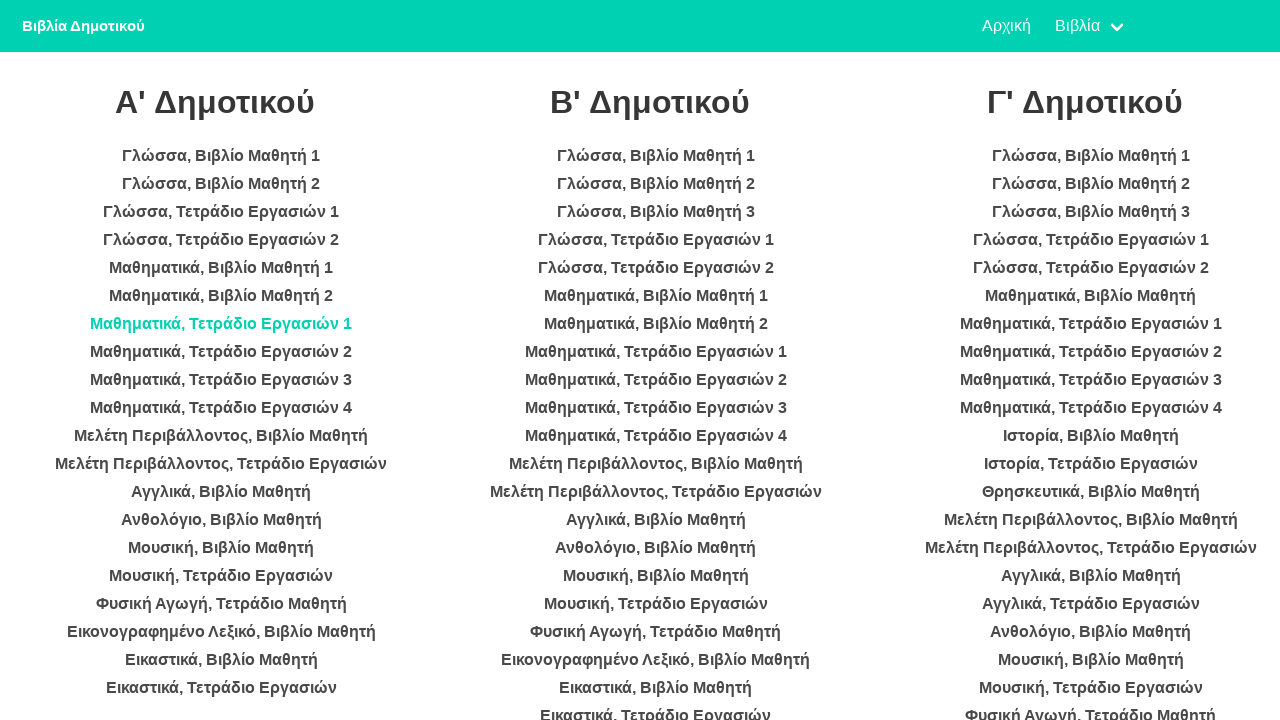

Clicked on book link in category 1 at (221, 352) on ul >> nth=0 >> li >> nth=7
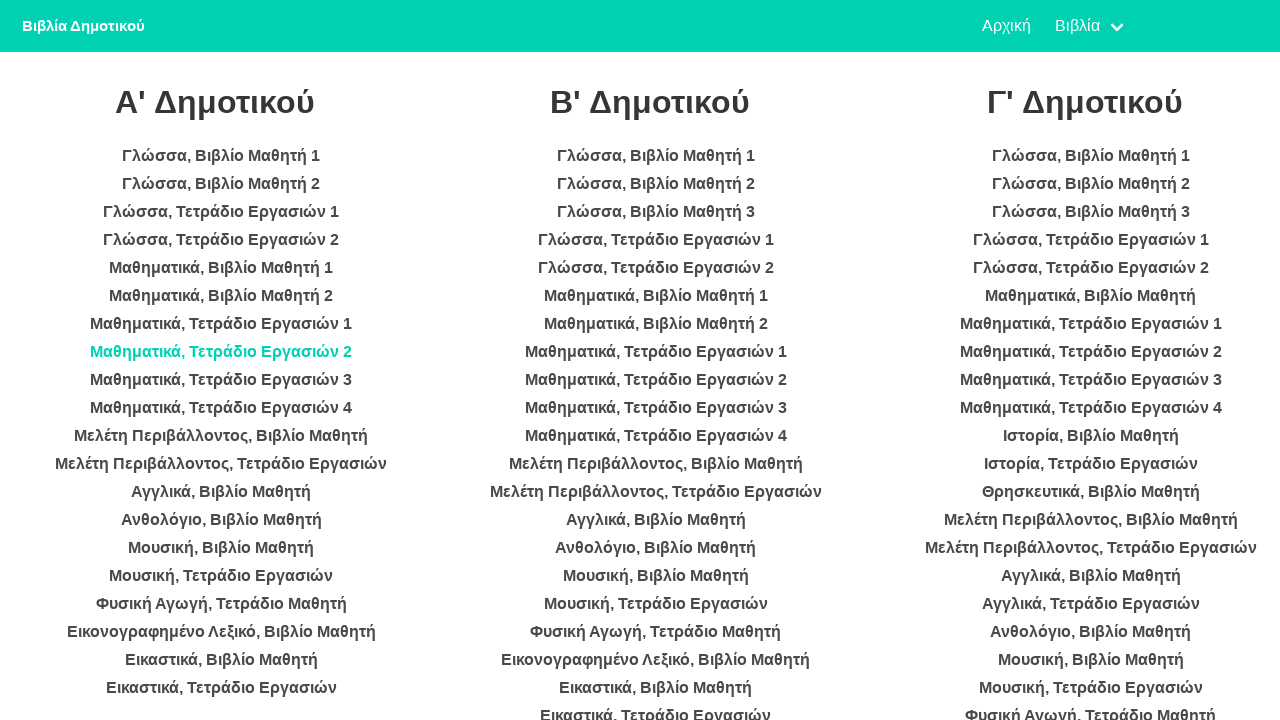

Waited for PDF content to load
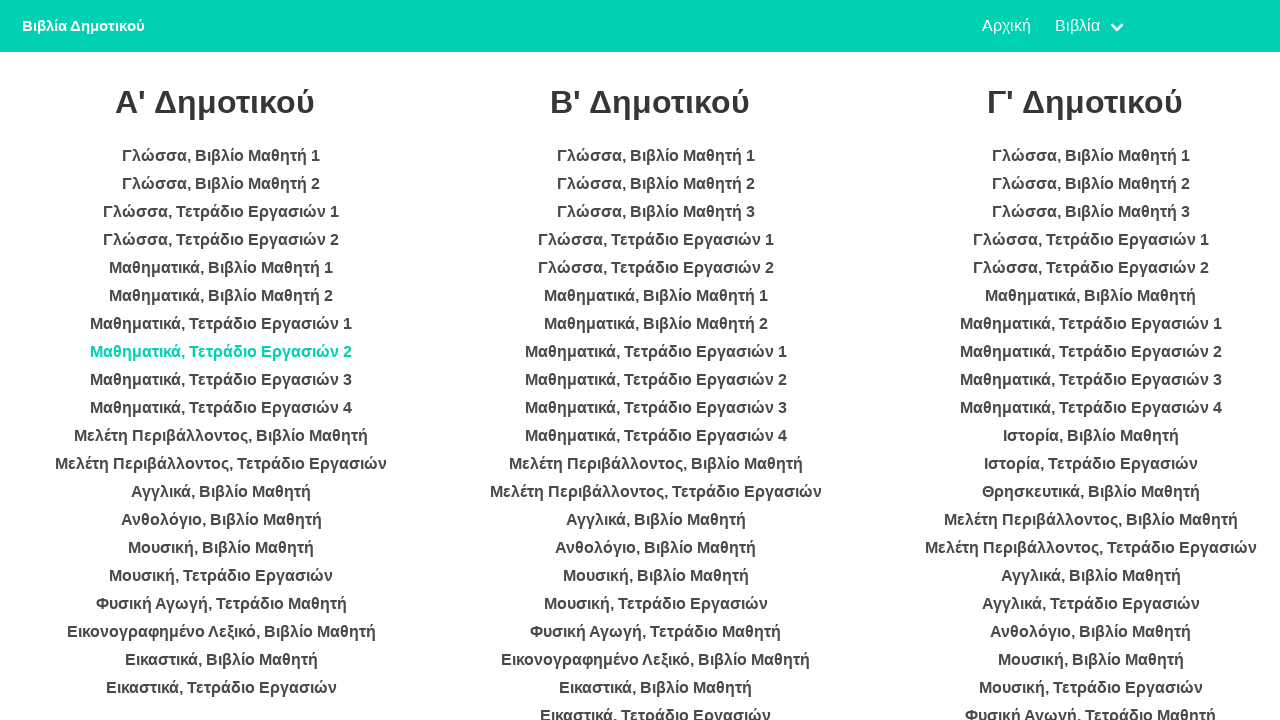

Clicked on book link in category 1 at (221, 380) on ul >> nth=0 >> li >> nth=8
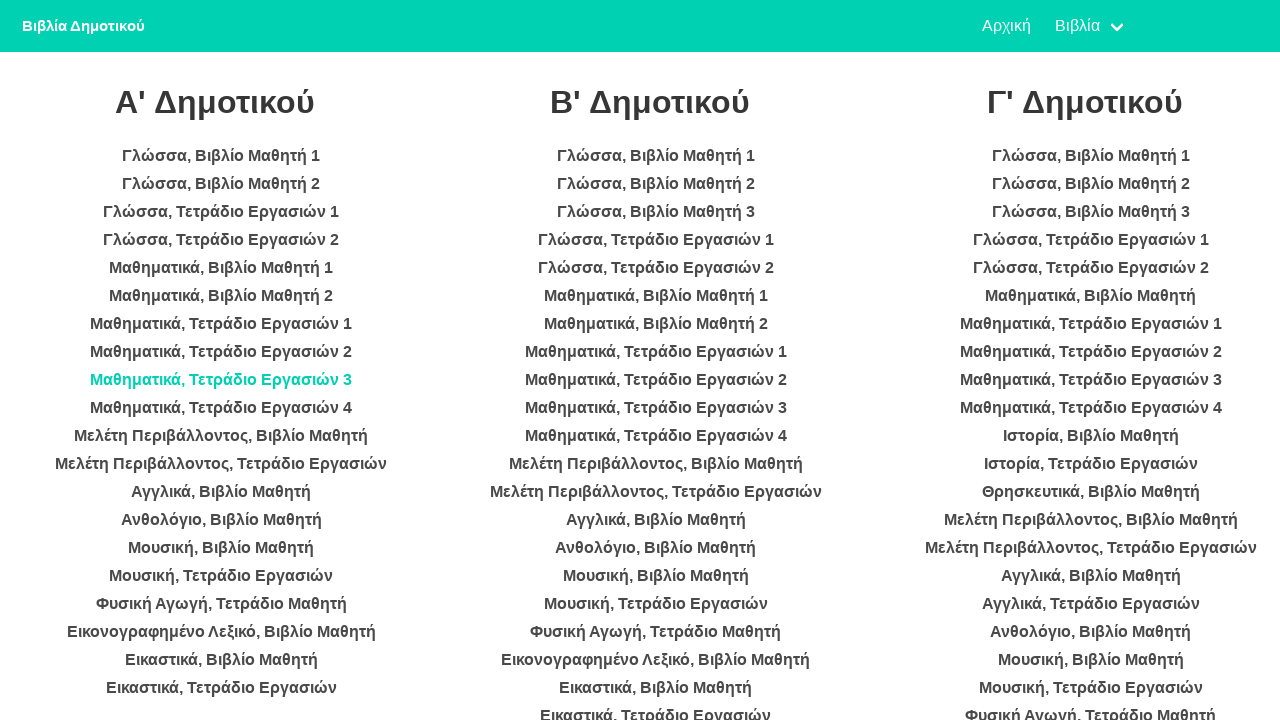

Waited for PDF content to load
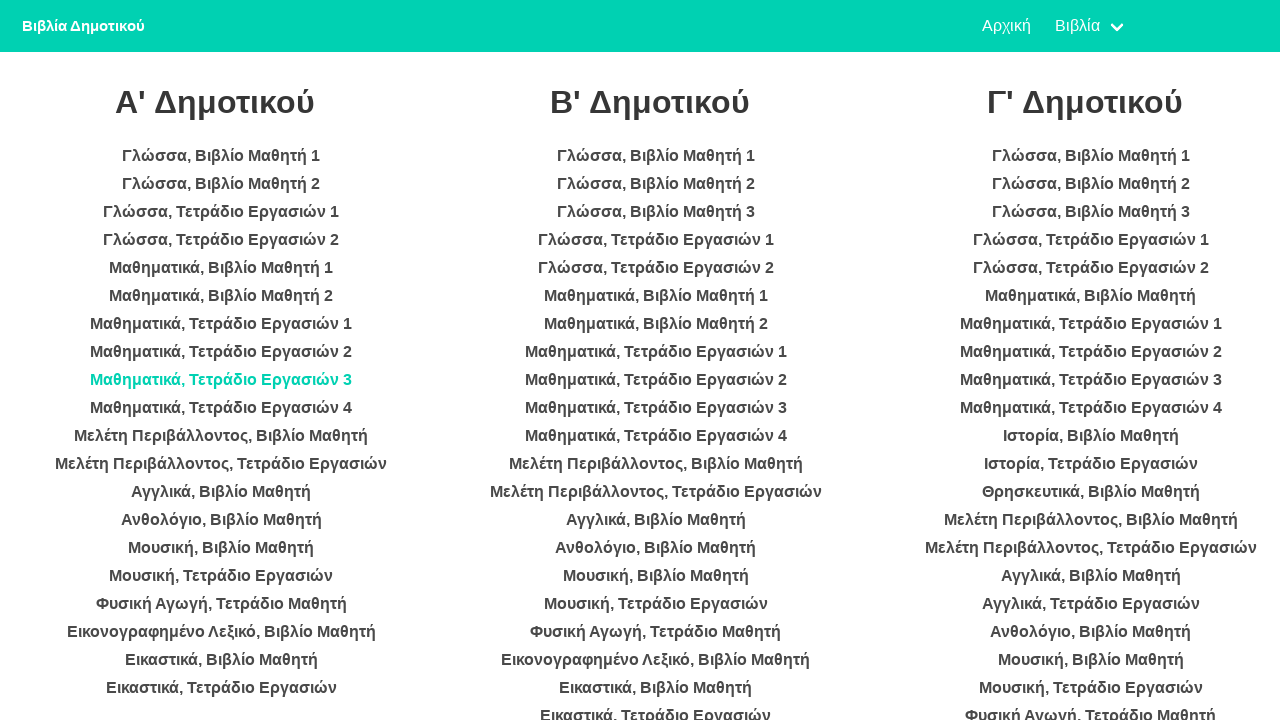

Clicked on book link in category 1 at (221, 408) on ul >> nth=0 >> li >> nth=9
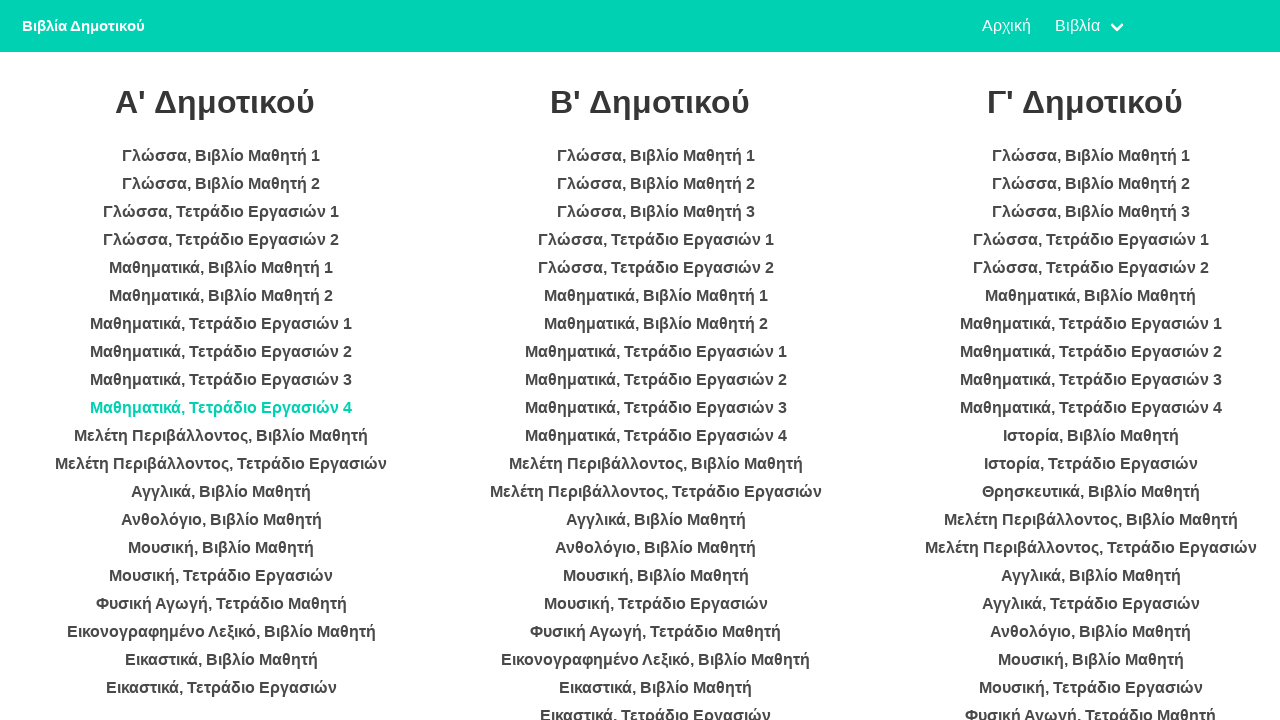

Waited for PDF content to load
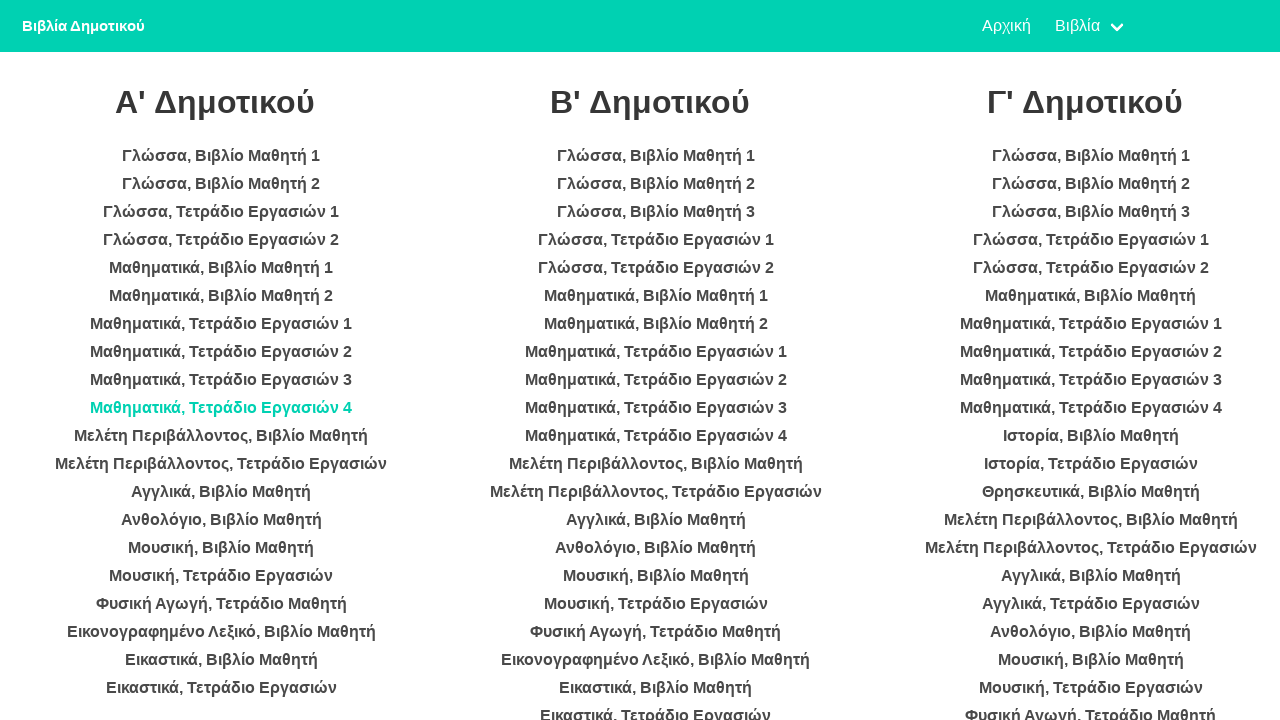

Clicked on book link in category 1 at (221, 436) on ul >> nth=0 >> li >> nth=10
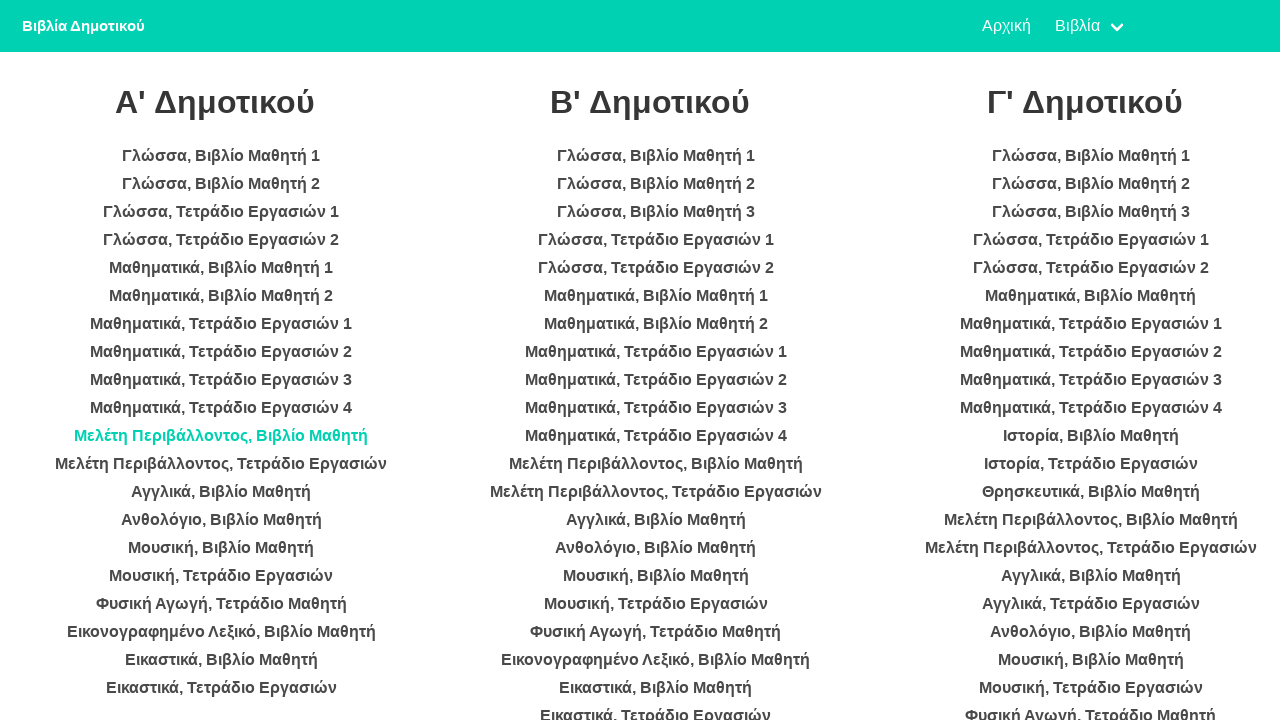

Waited for PDF content to load
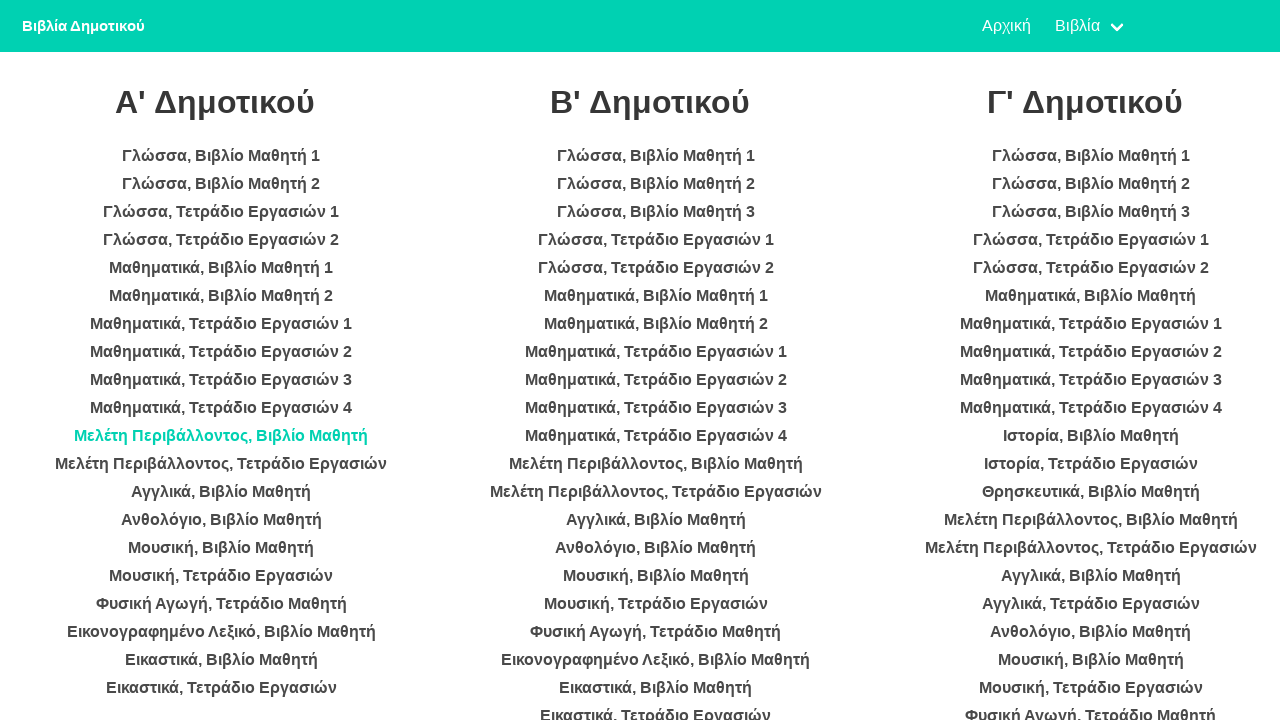

Clicked on book link in category 1 at (221, 464) on ul >> nth=0 >> li >> nth=11
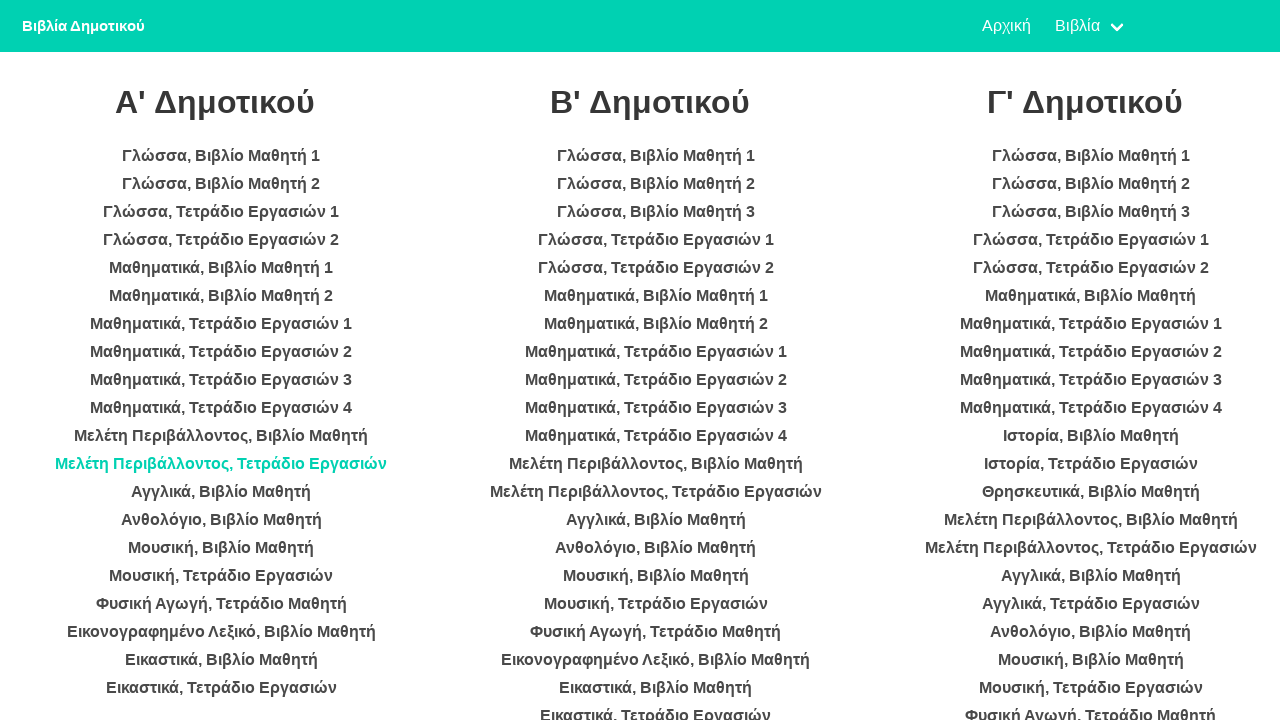

Waited for PDF content to load
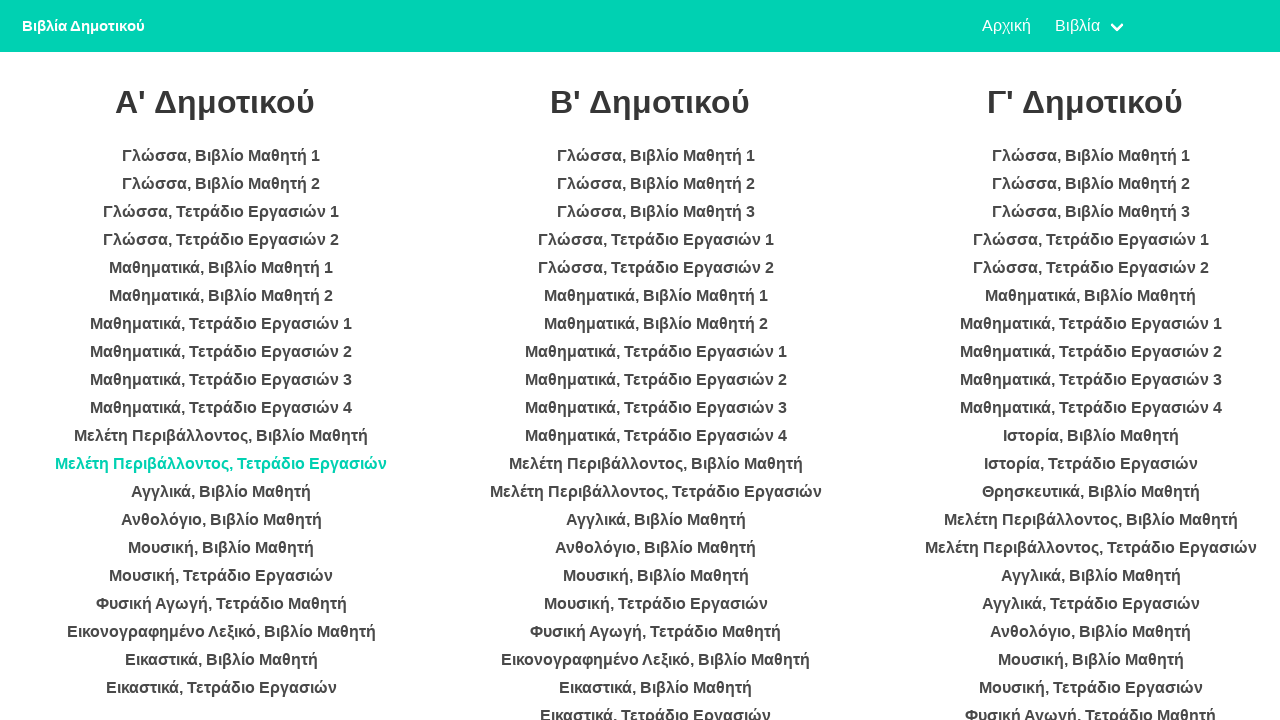

Clicked on book link in category 1 at (221, 492) on ul >> nth=0 >> li >> nth=12
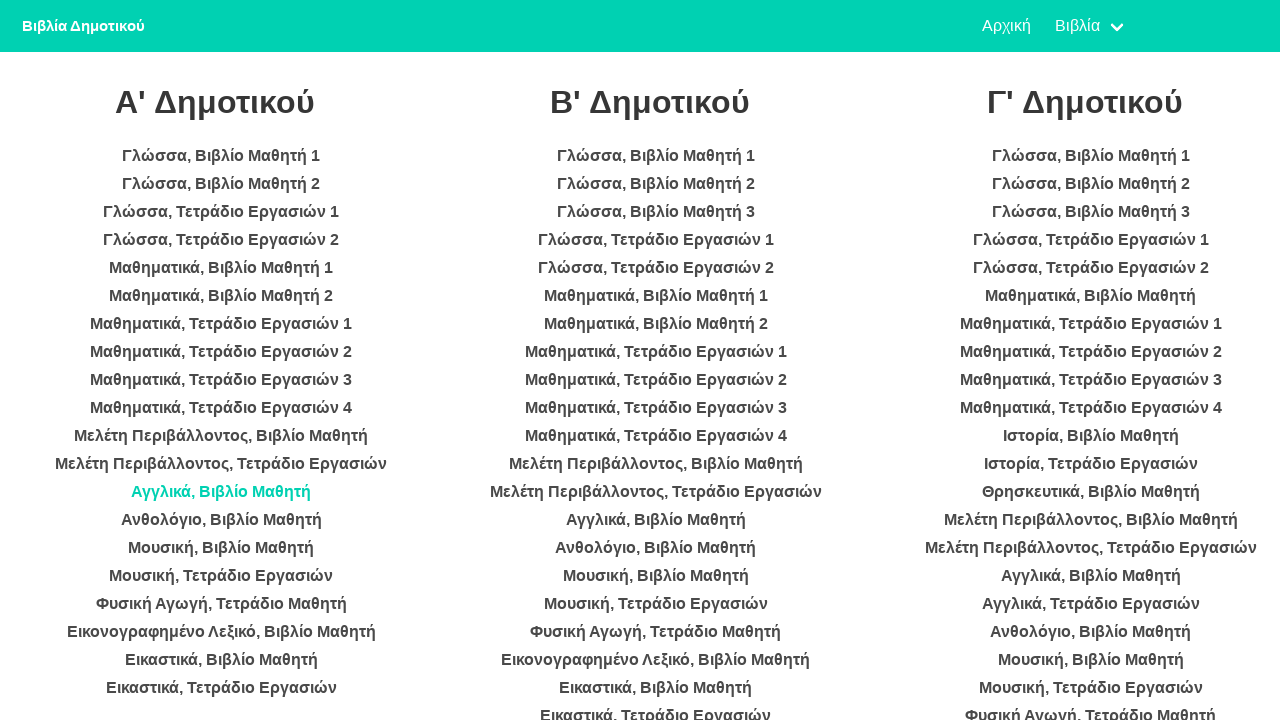

Waited for PDF content to load
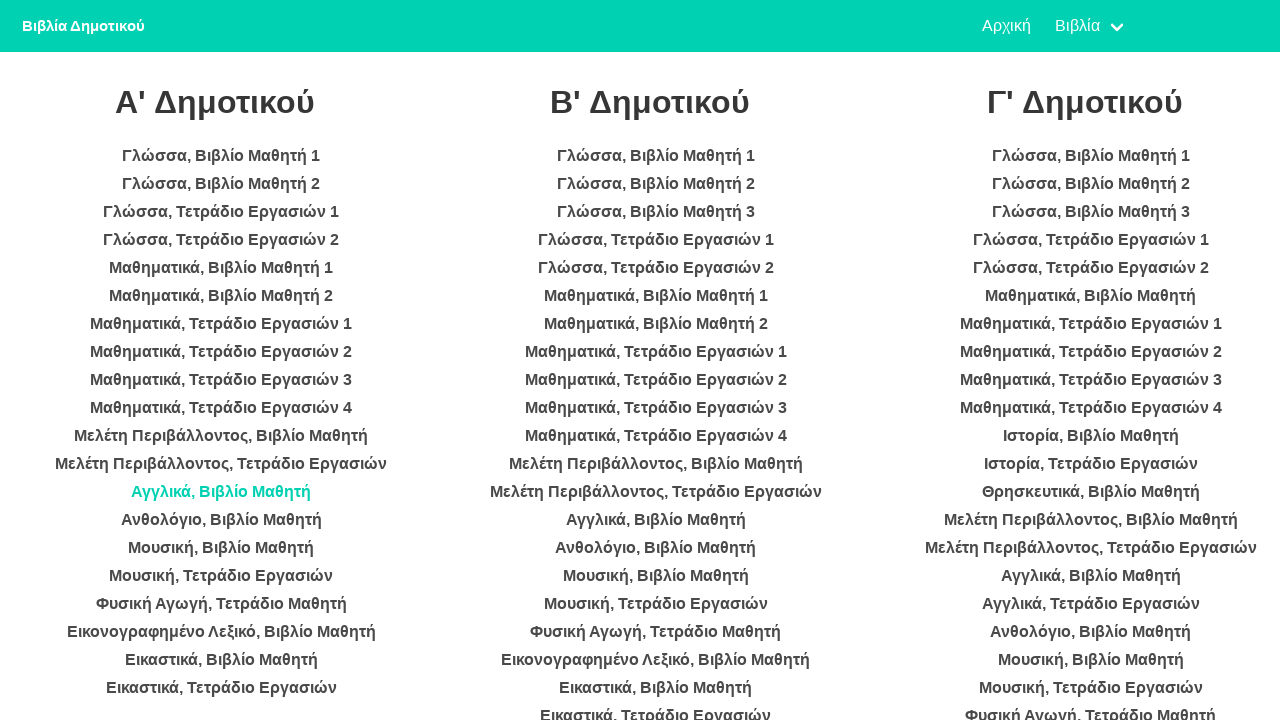

Clicked on book link in category 1 at (221, 520) on ul >> nth=0 >> li >> nth=13
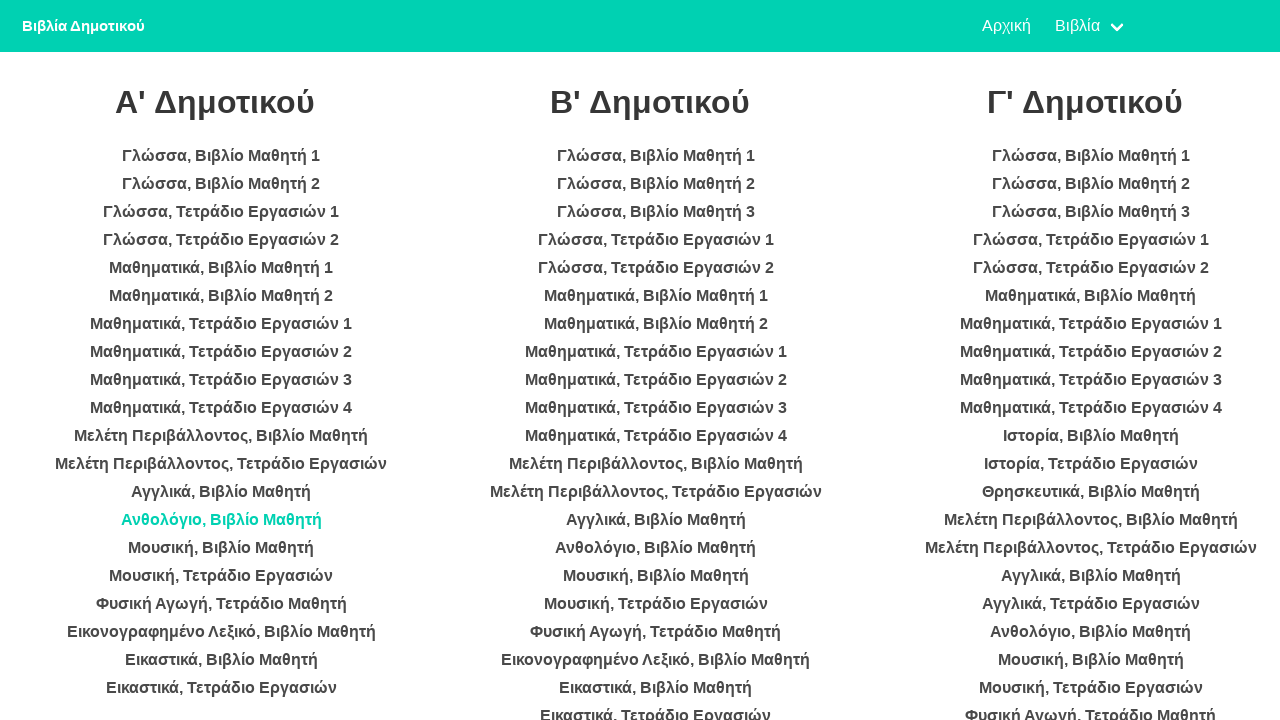

Waited for PDF content to load
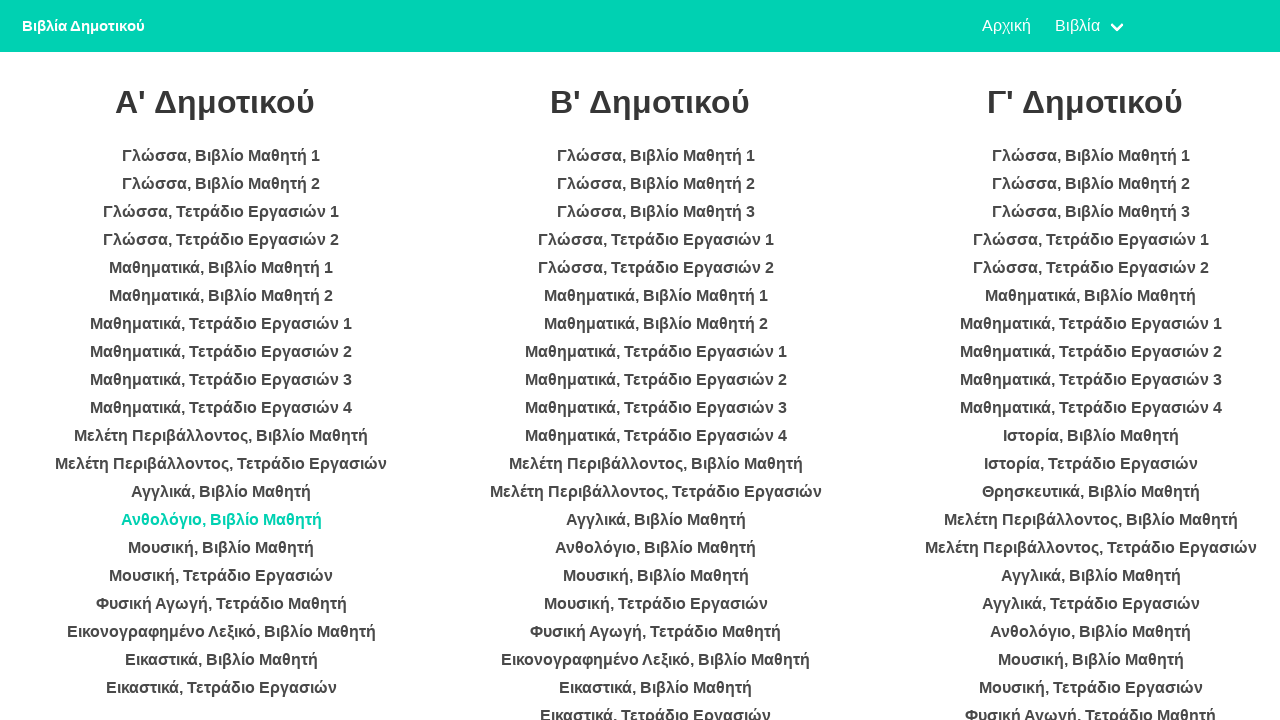

Clicked on book link in category 1 at (221, 548) on ul >> nth=0 >> li >> nth=14
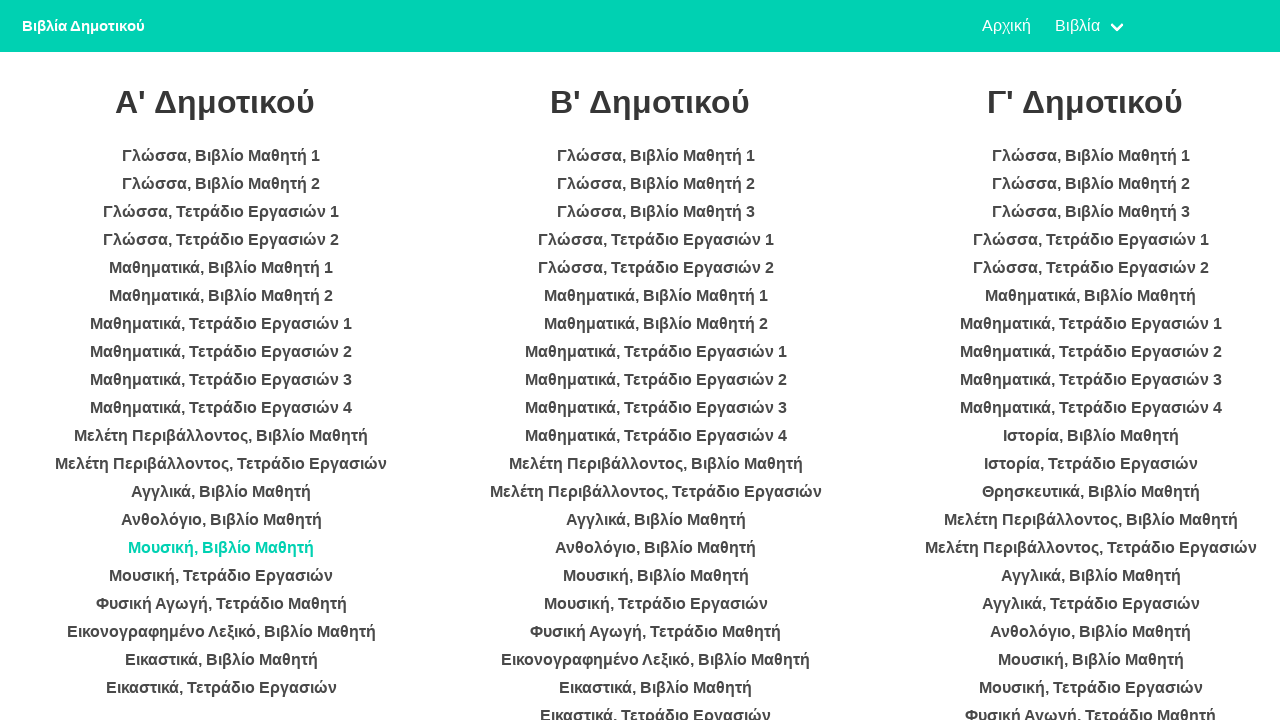

Waited for PDF content to load
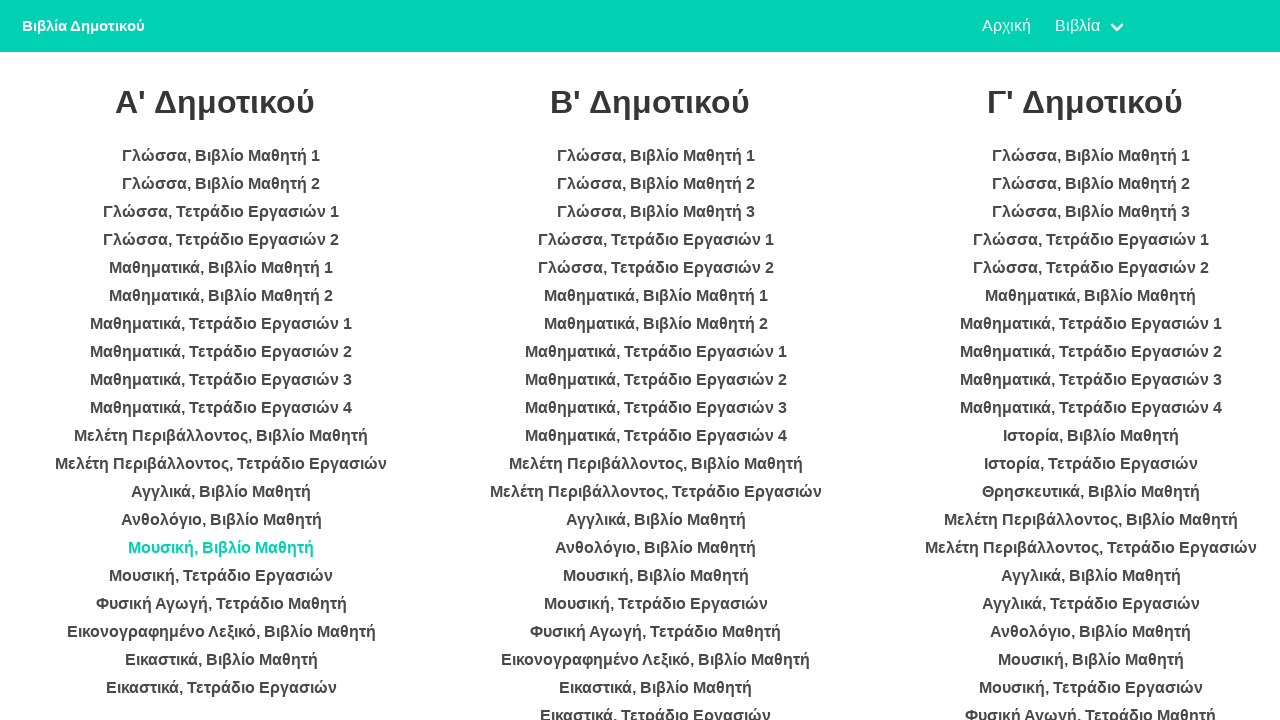

Clicked on book link in category 1 at (221, 576) on ul >> nth=0 >> li >> nth=15
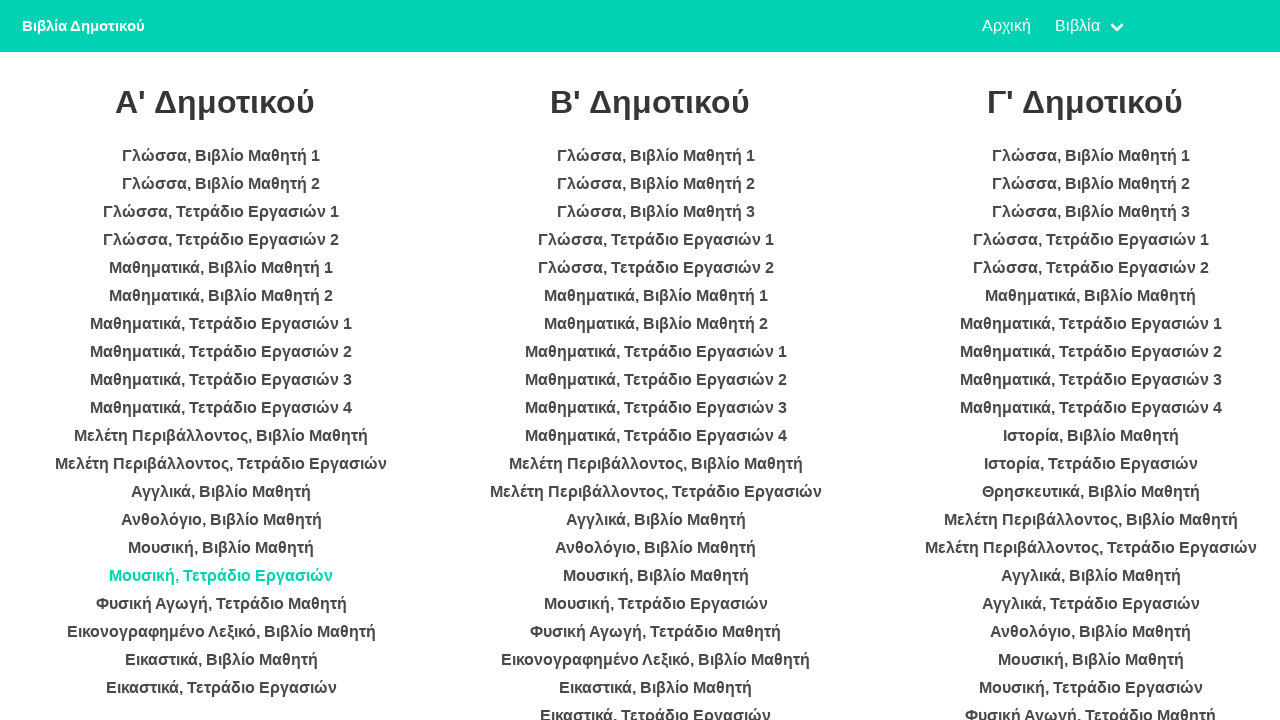

Waited for PDF content to load
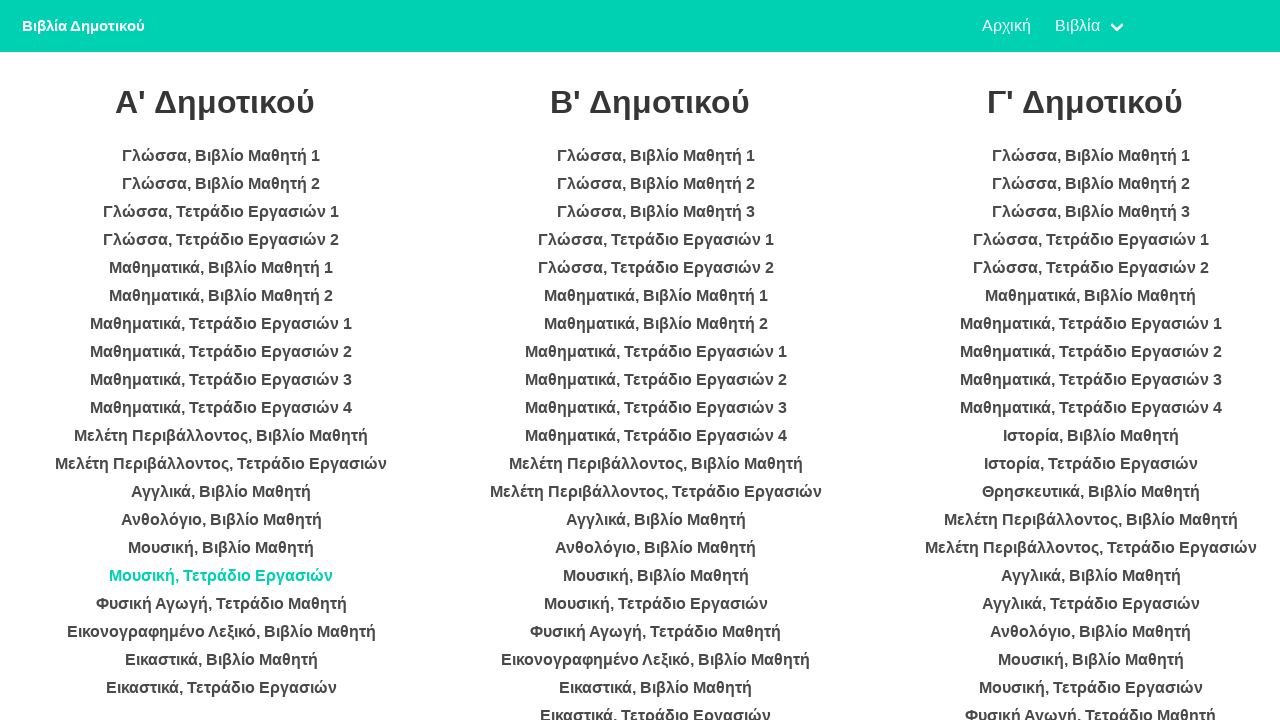

Clicked on book link in category 1 at (221, 604) on ul >> nth=0 >> li >> nth=16
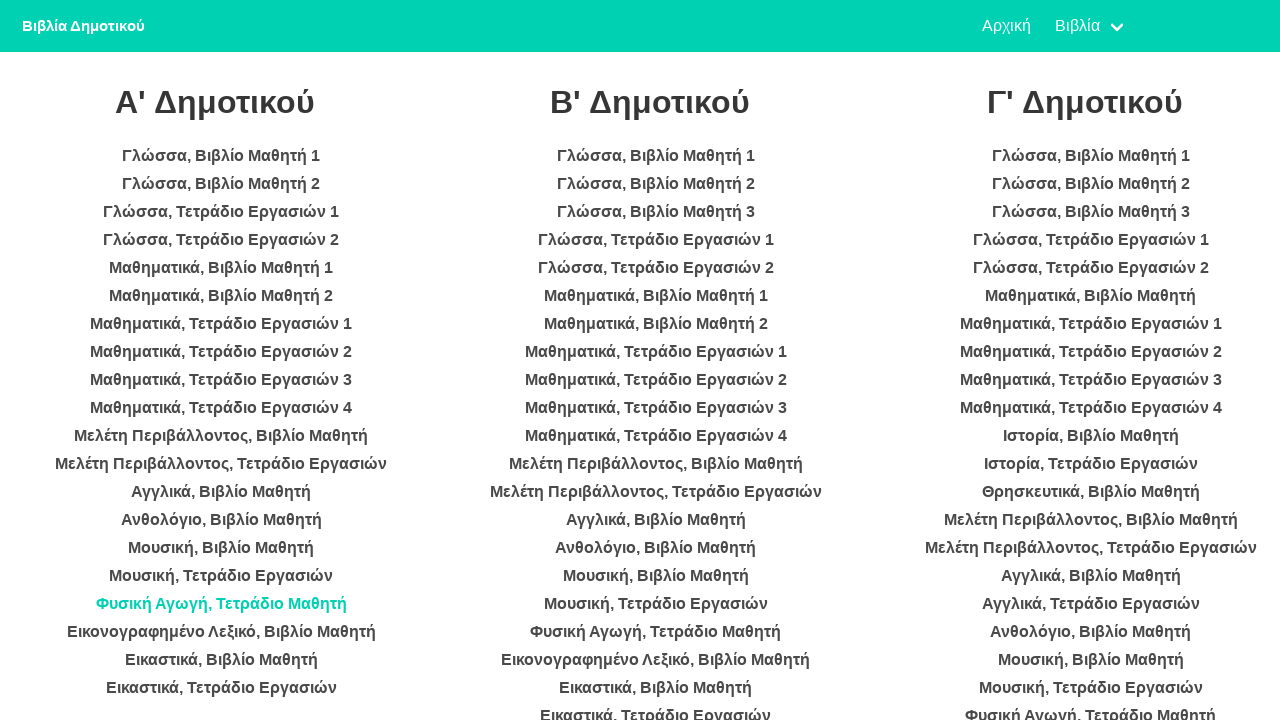

Waited for PDF content to load
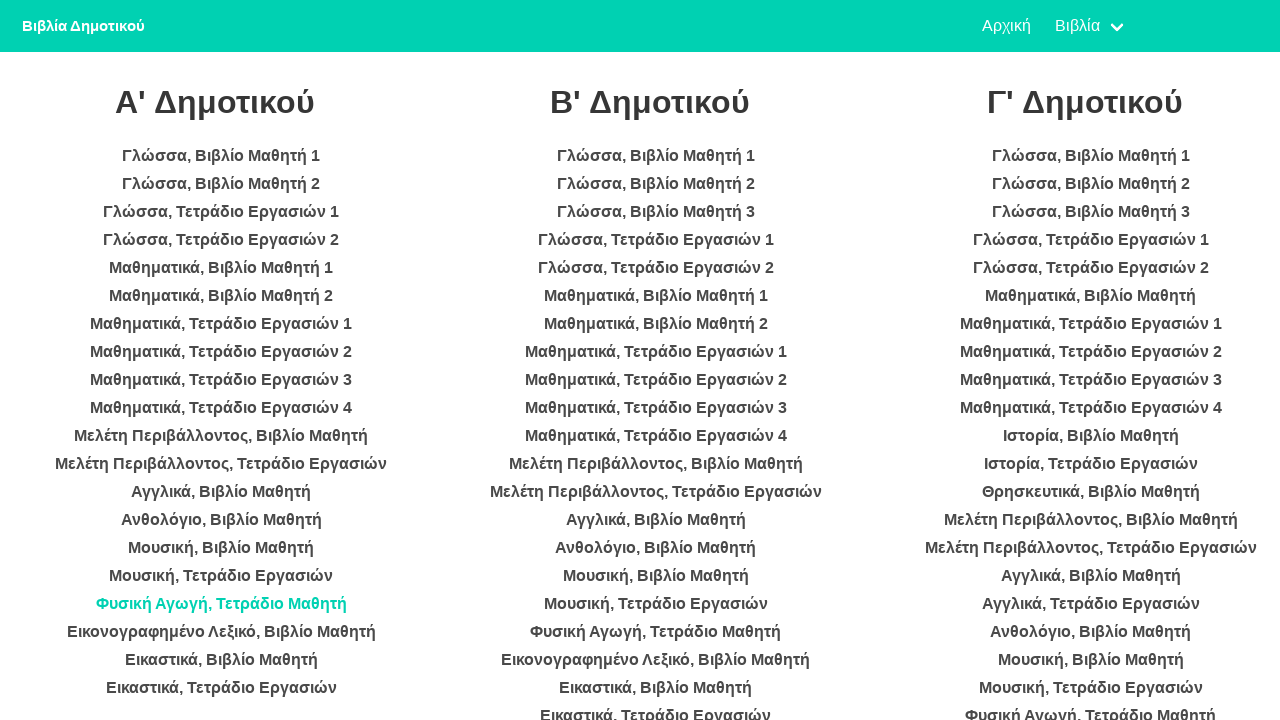

Clicked on book link in category 1 at (221, 632) on ul >> nth=0 >> li >> nth=17
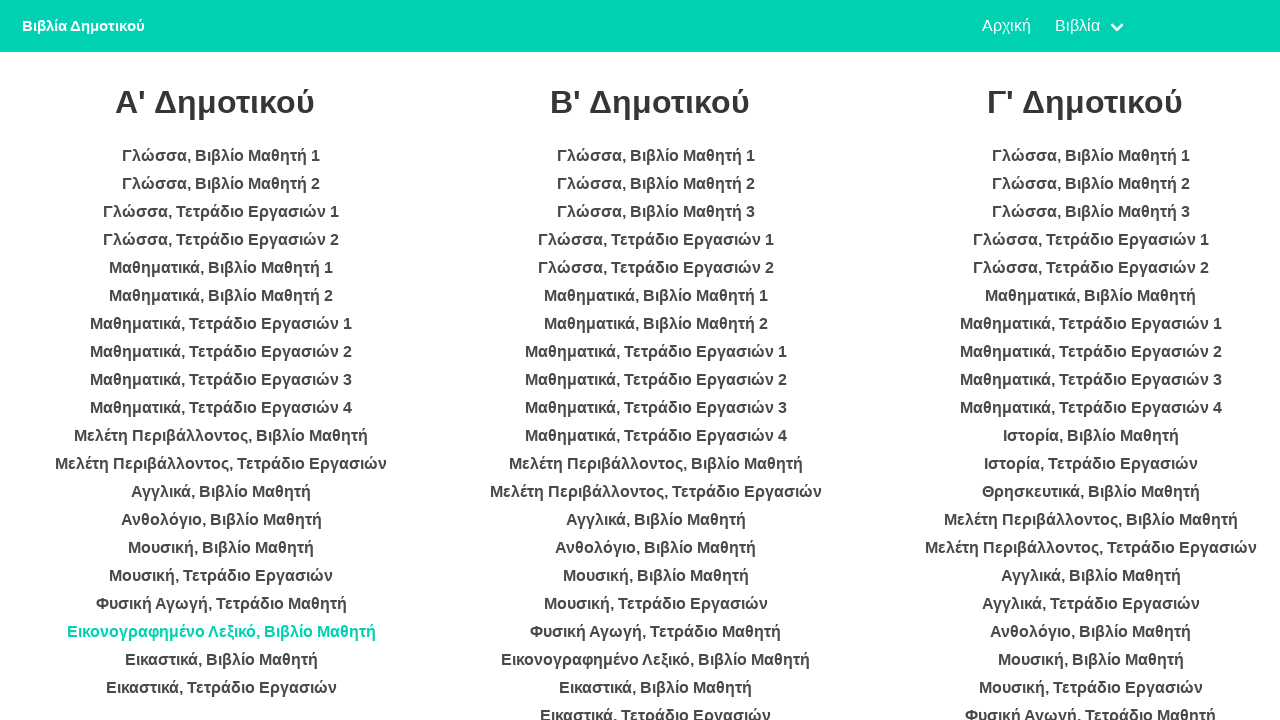

Waited for PDF content to load
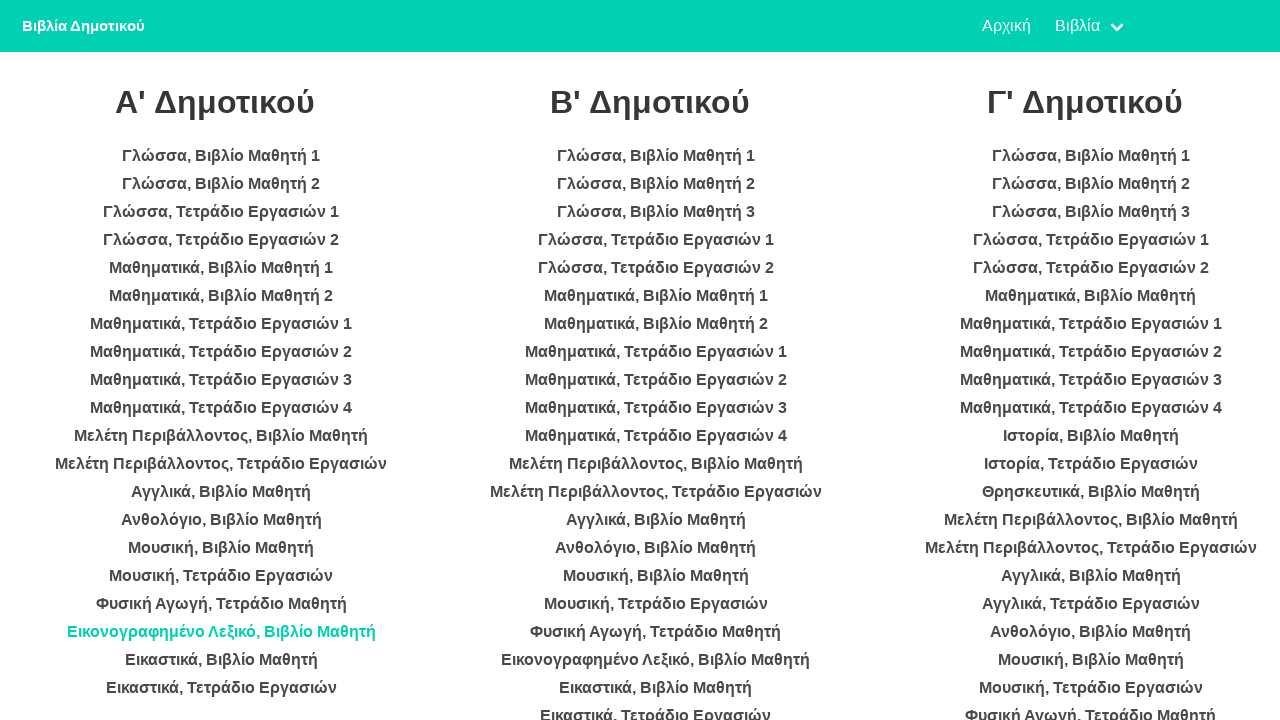

Clicked on book link in category 1 at (221, 660) on ul >> nth=0 >> li >> nth=18
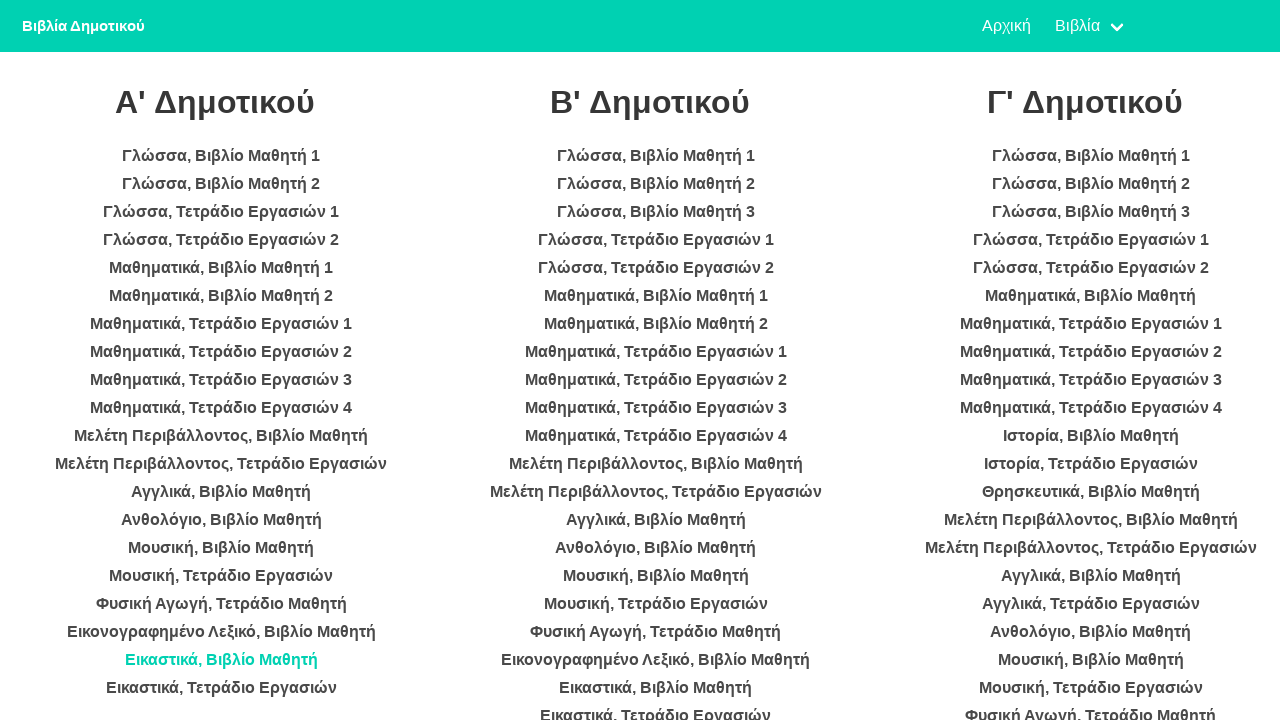

Waited for PDF content to load
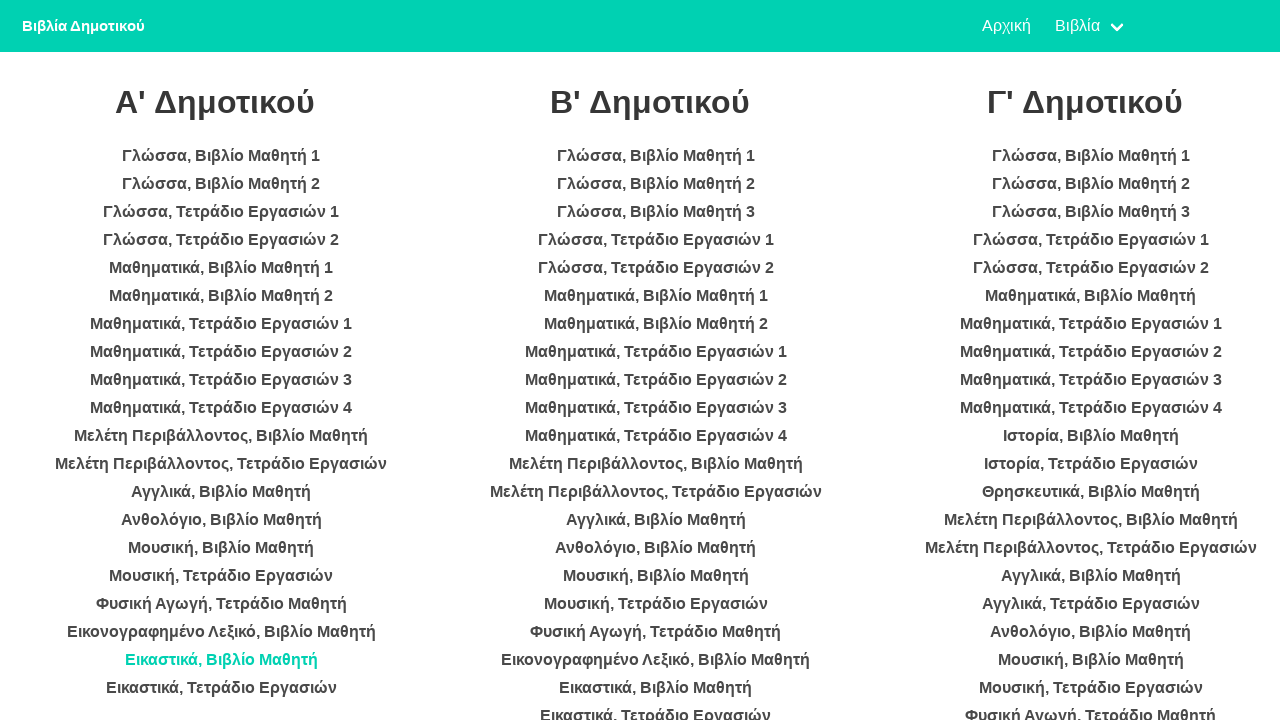

Clicked on book link in category 1 at (221, 688) on ul >> nth=0 >> li >> nth=19
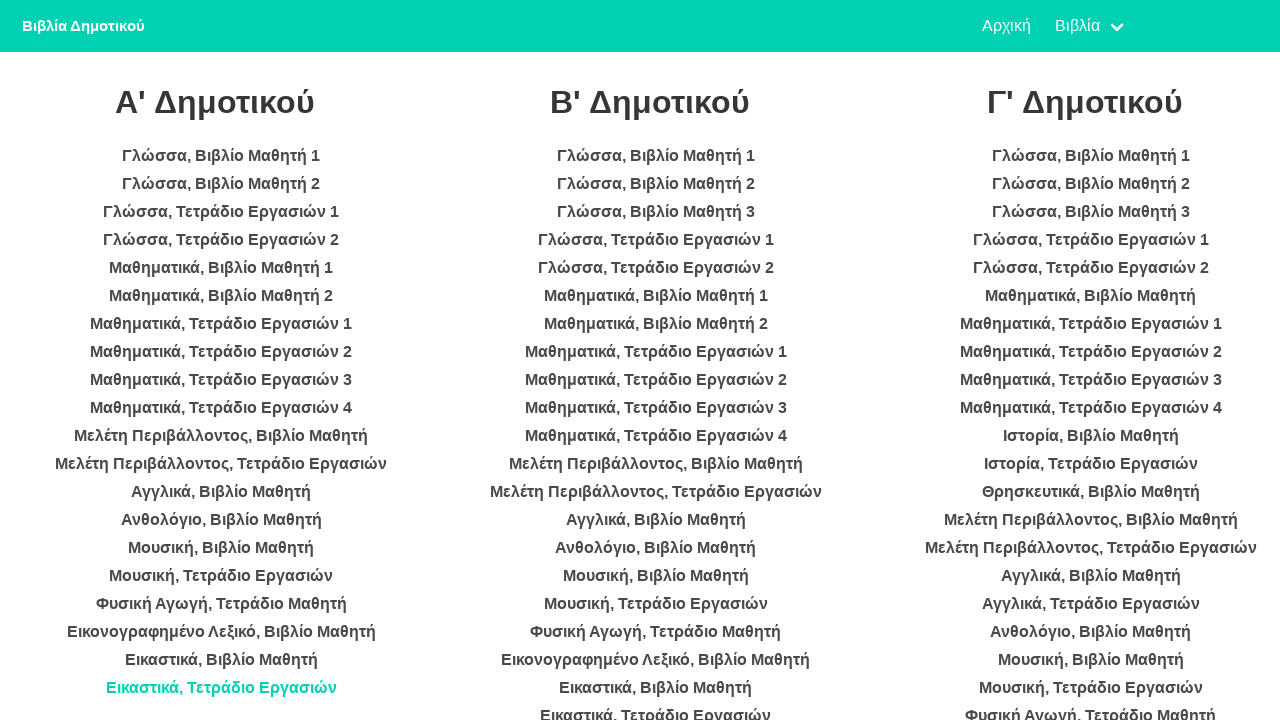

Waited for PDF content to load
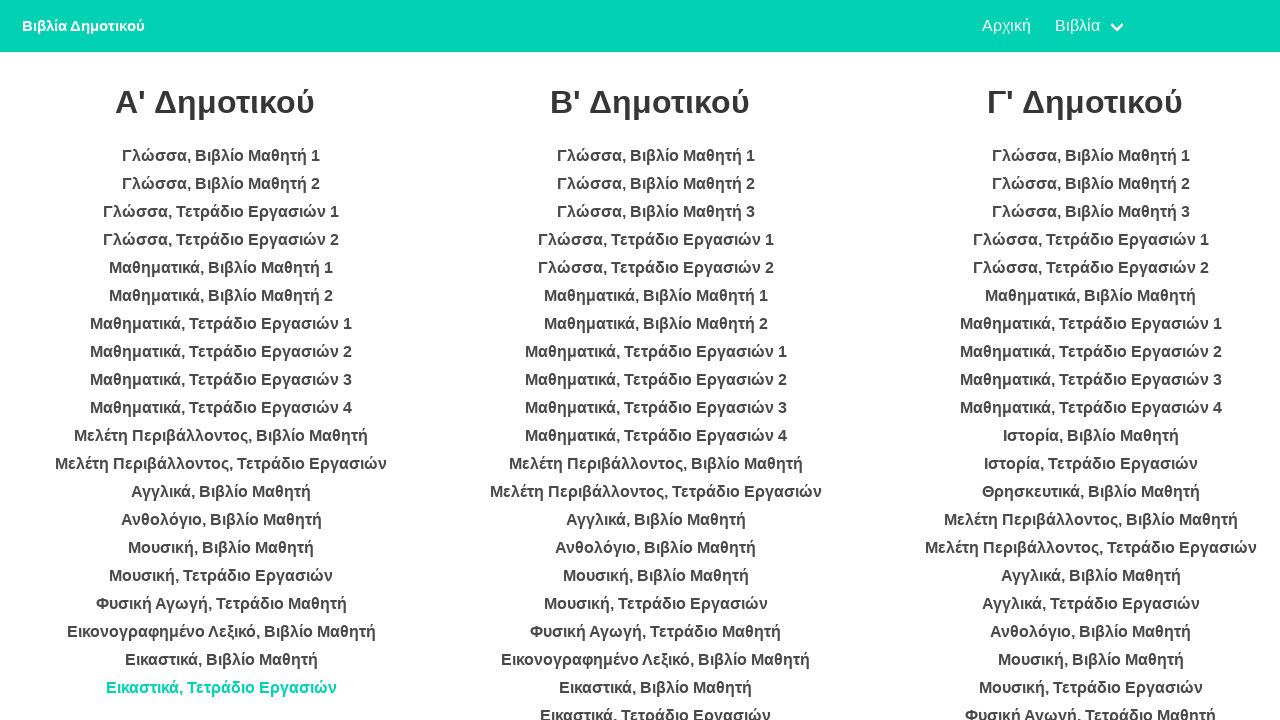

Retrieved books from category 2
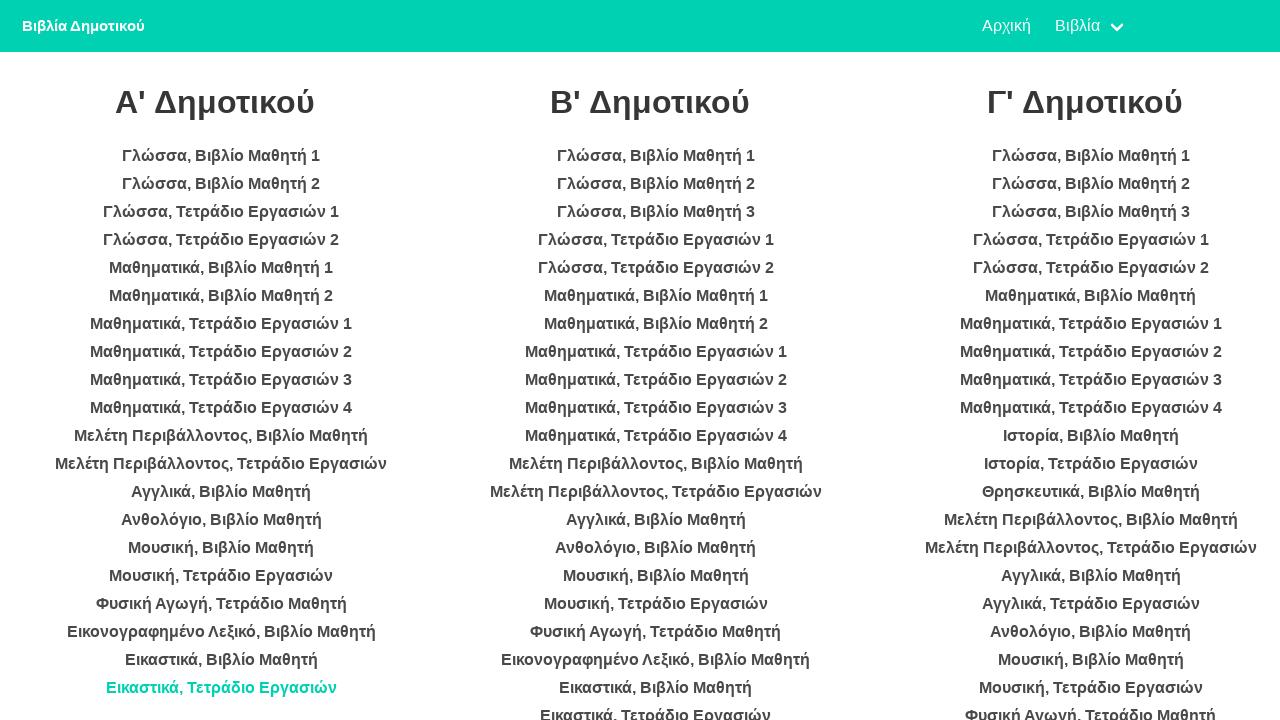

Clicked on book link in category 2 at (656, 156) on ul >> nth=1 >> li >> nth=0
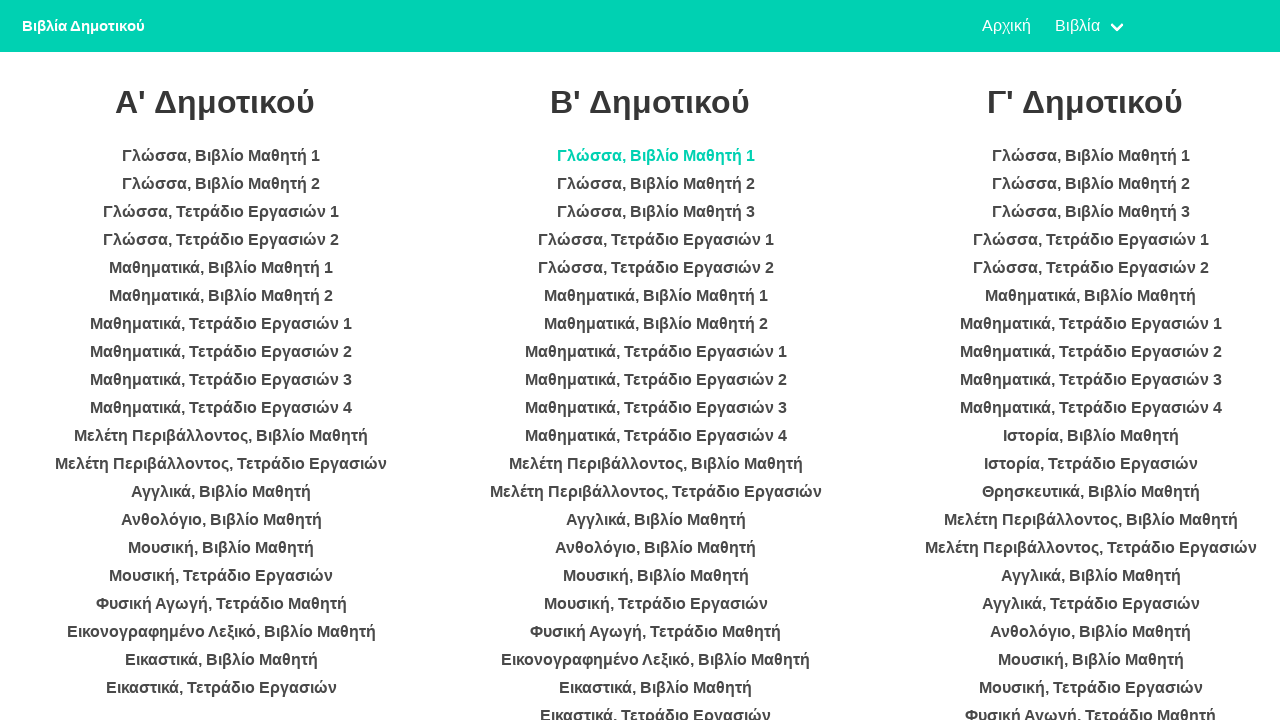

Waited for PDF content to load
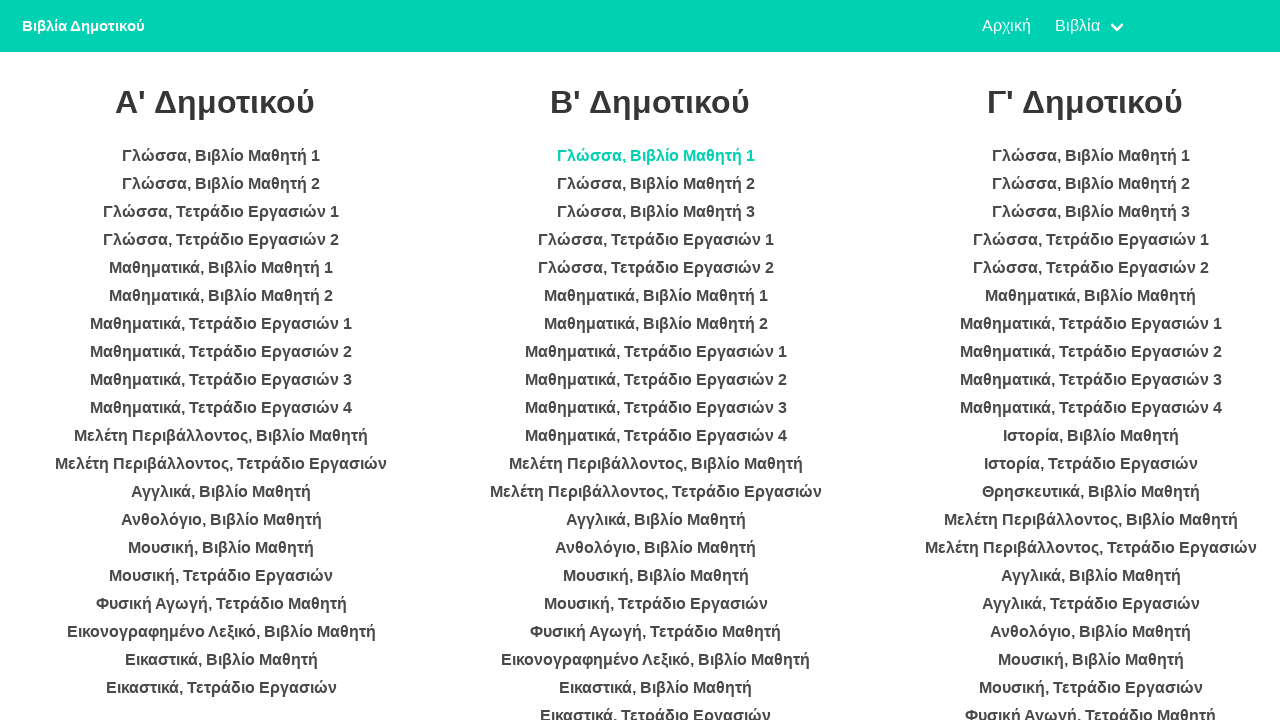

Clicked on book link in category 2 at (656, 184) on ul >> nth=1 >> li >> nth=1
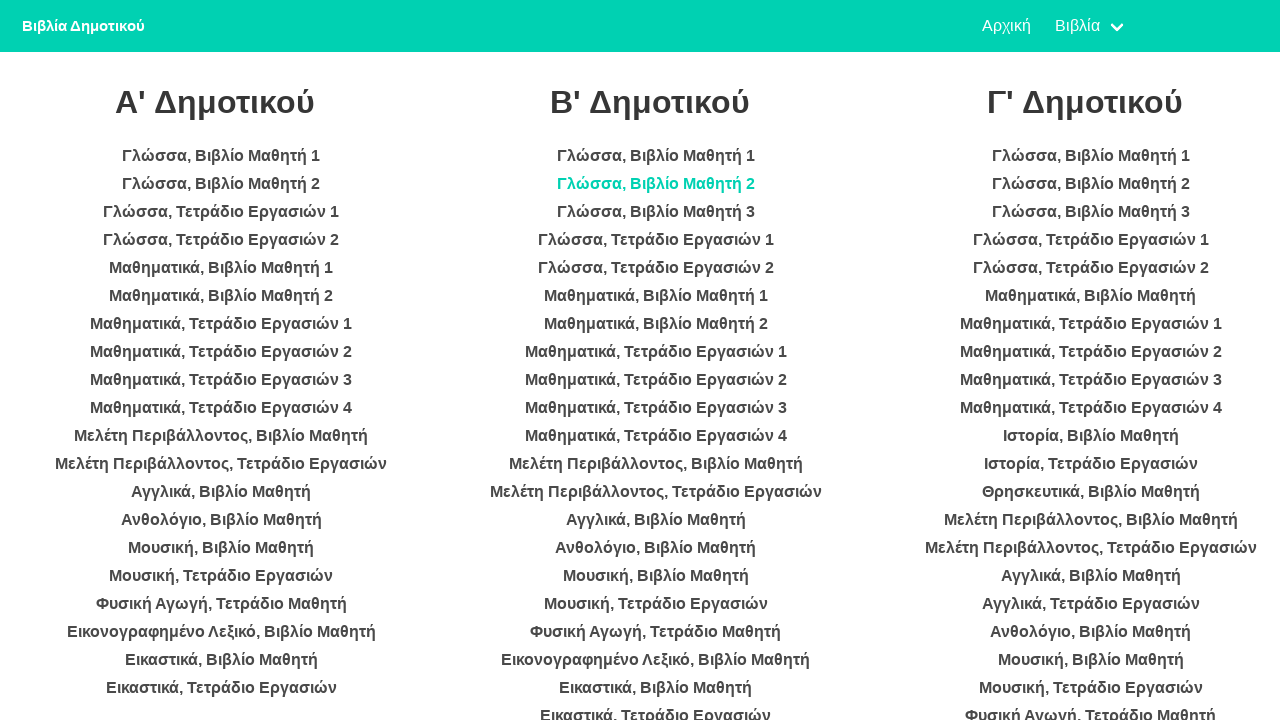

Waited for PDF content to load
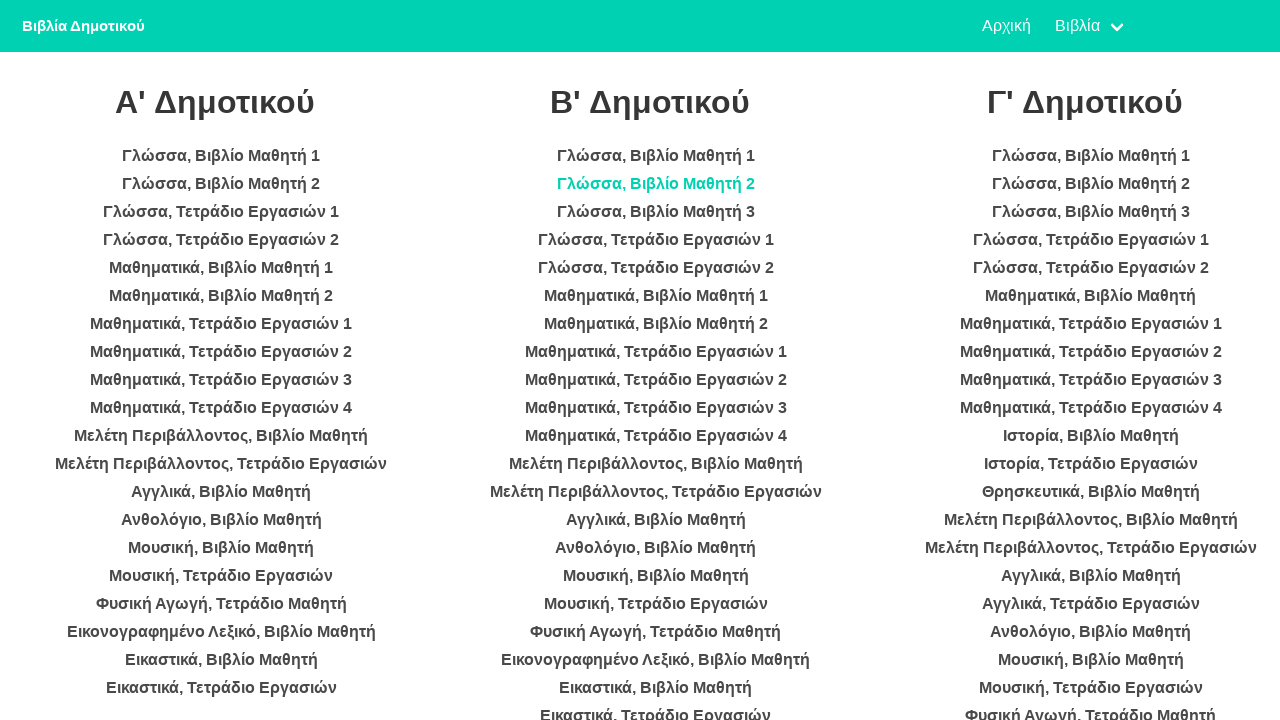

Clicked on book link in category 2 at (656, 212) on ul >> nth=1 >> li >> nth=2
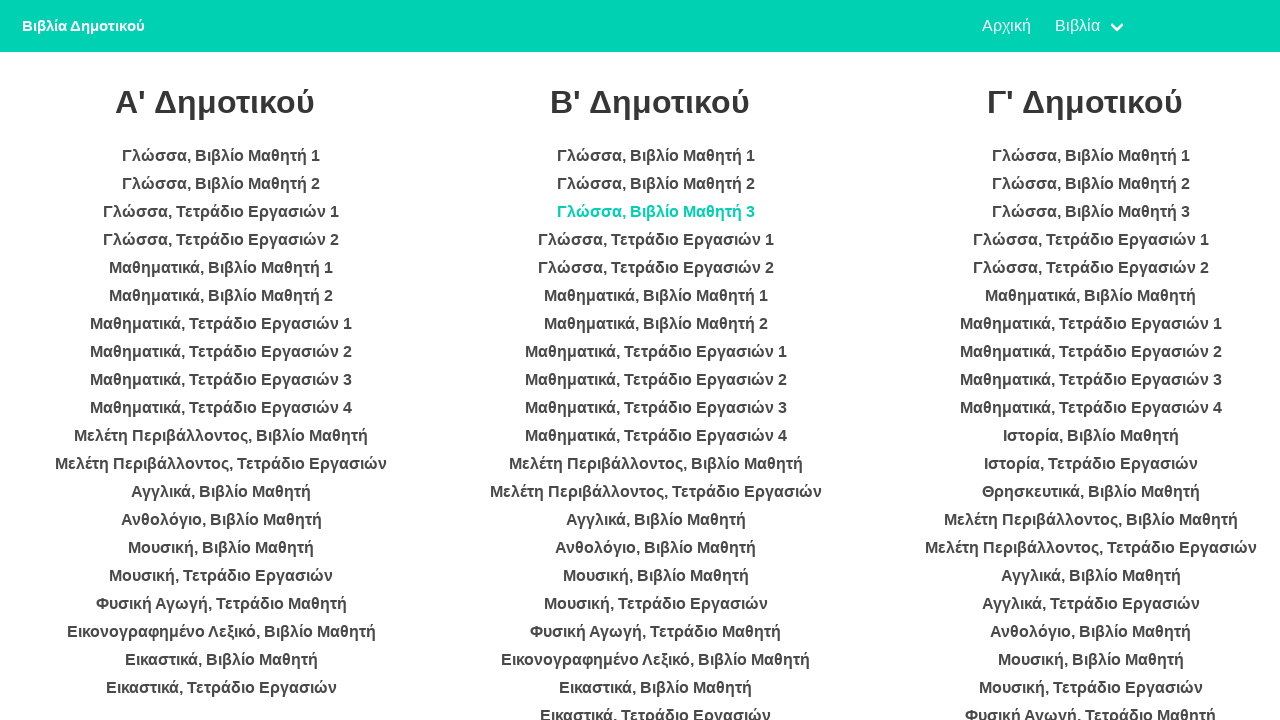

Waited for PDF content to load
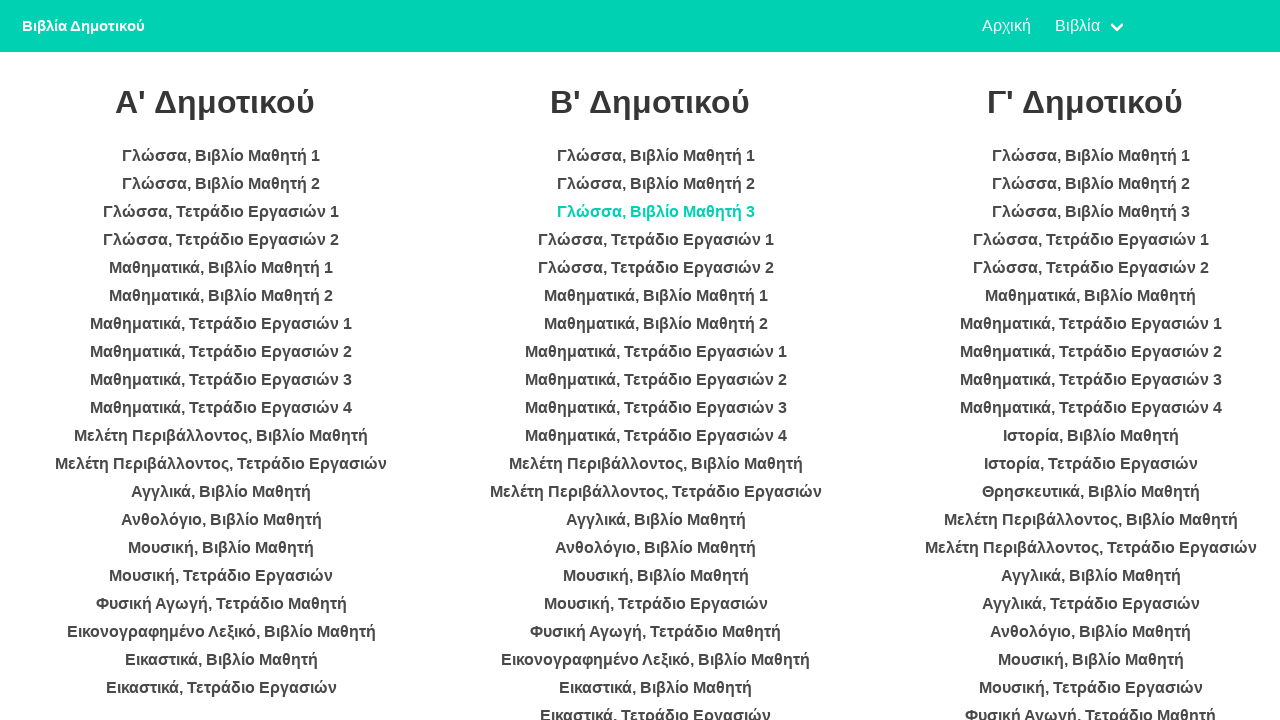

Clicked on book link in category 2 at (656, 240) on ul >> nth=1 >> li >> nth=3
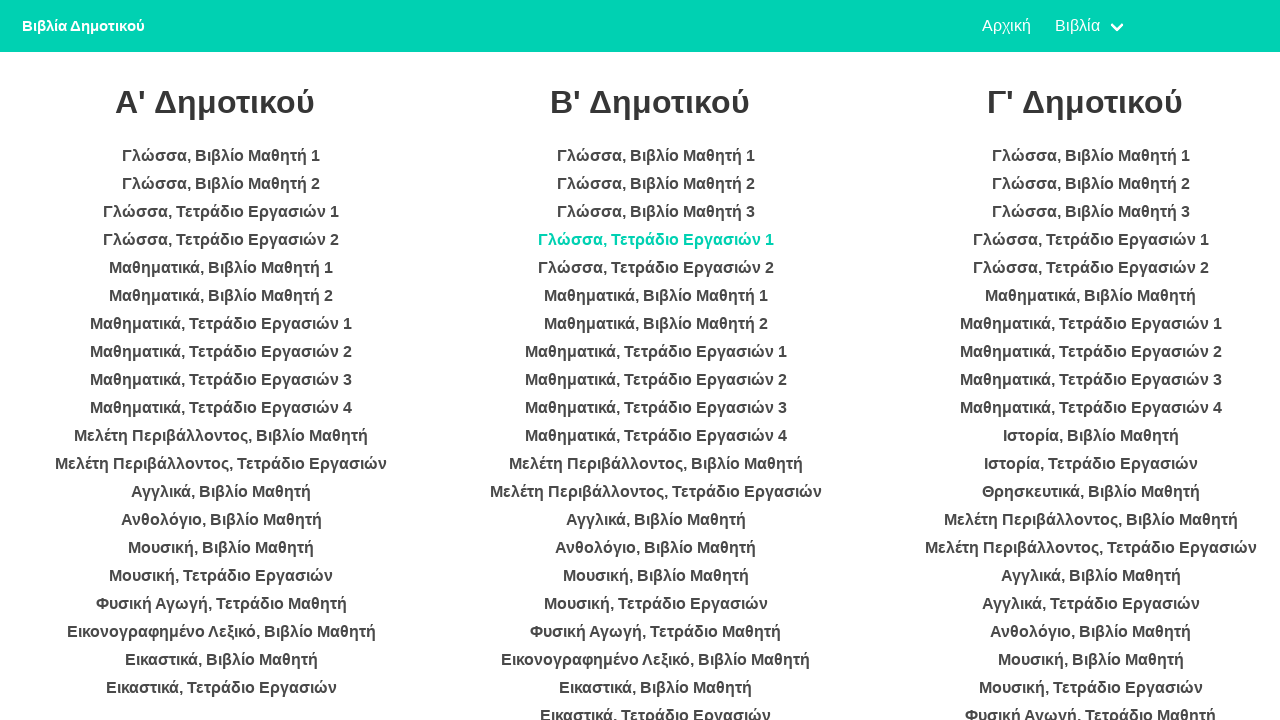

Waited for PDF content to load
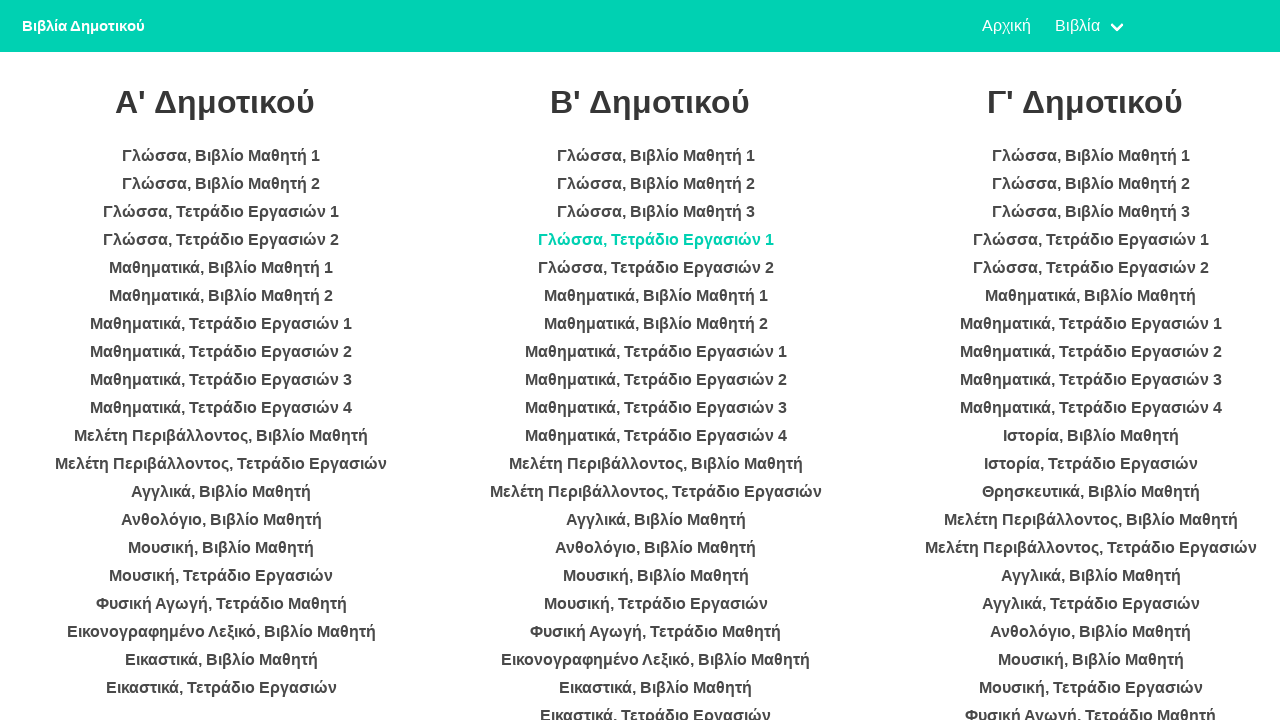

Clicked on book link in category 2 at (656, 268) on ul >> nth=1 >> li >> nth=4
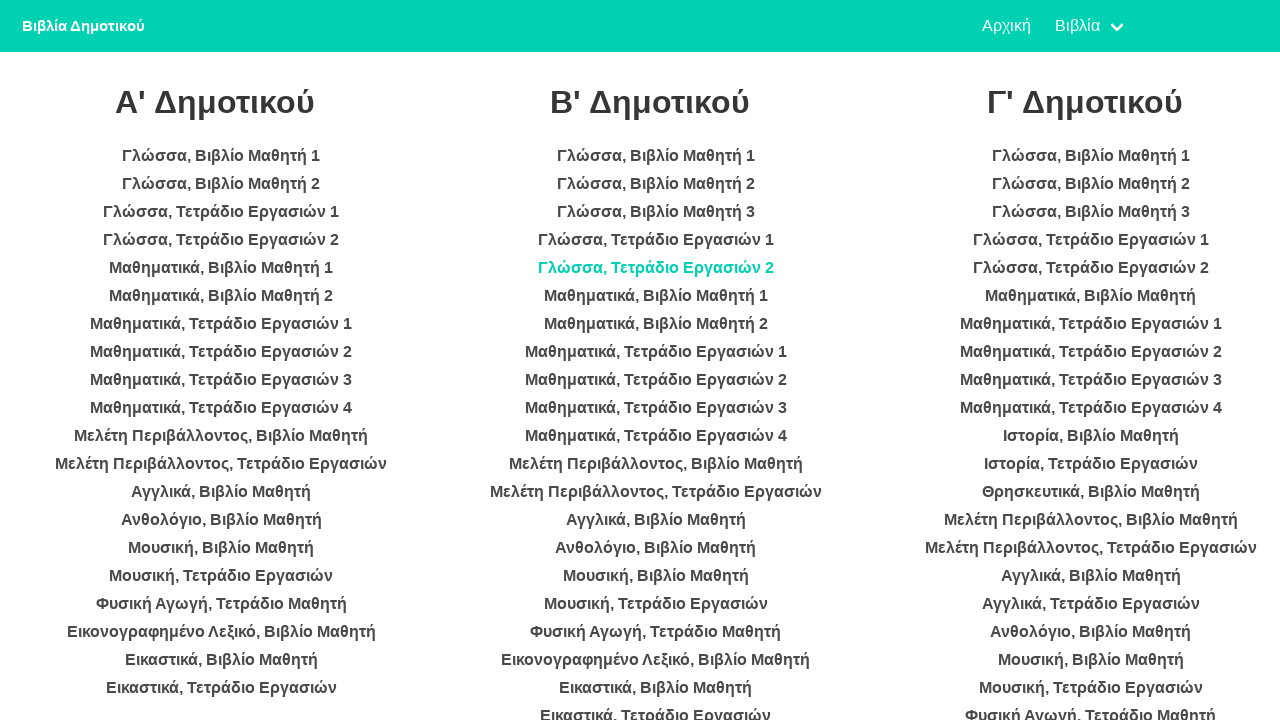

Waited for PDF content to load
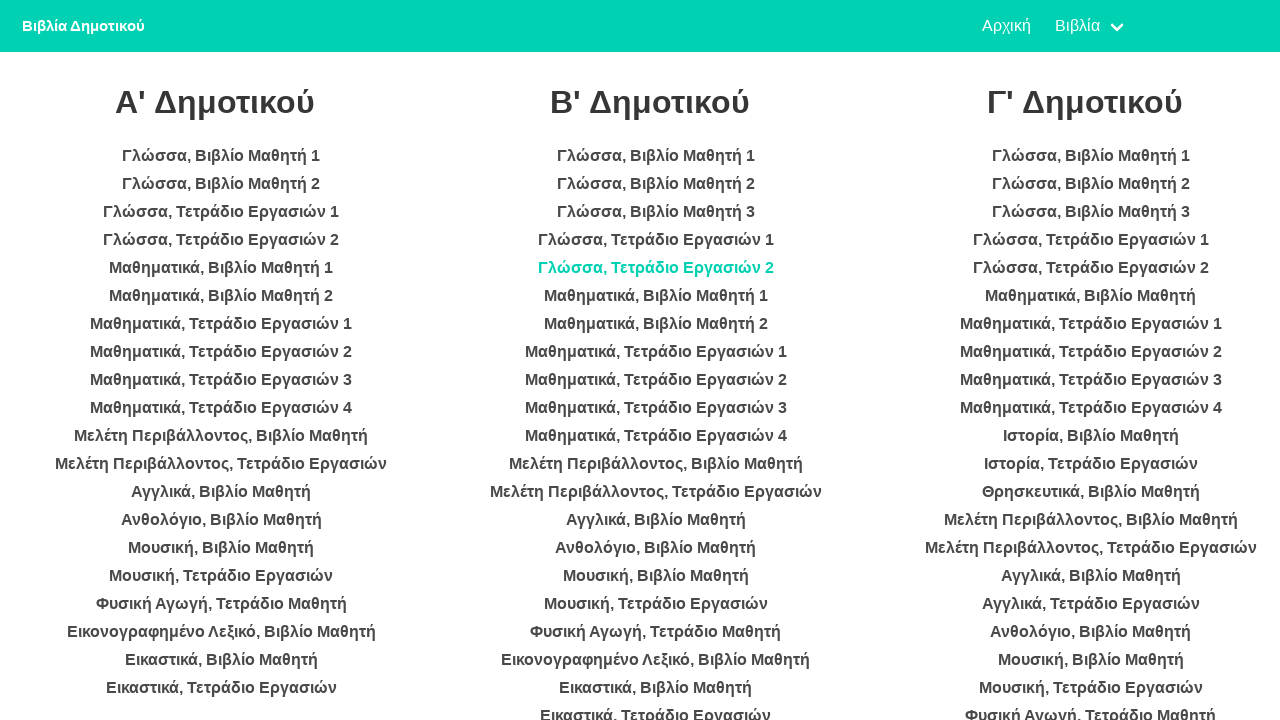

Clicked on book link in category 2 at (656, 296) on ul >> nth=1 >> li >> nth=5
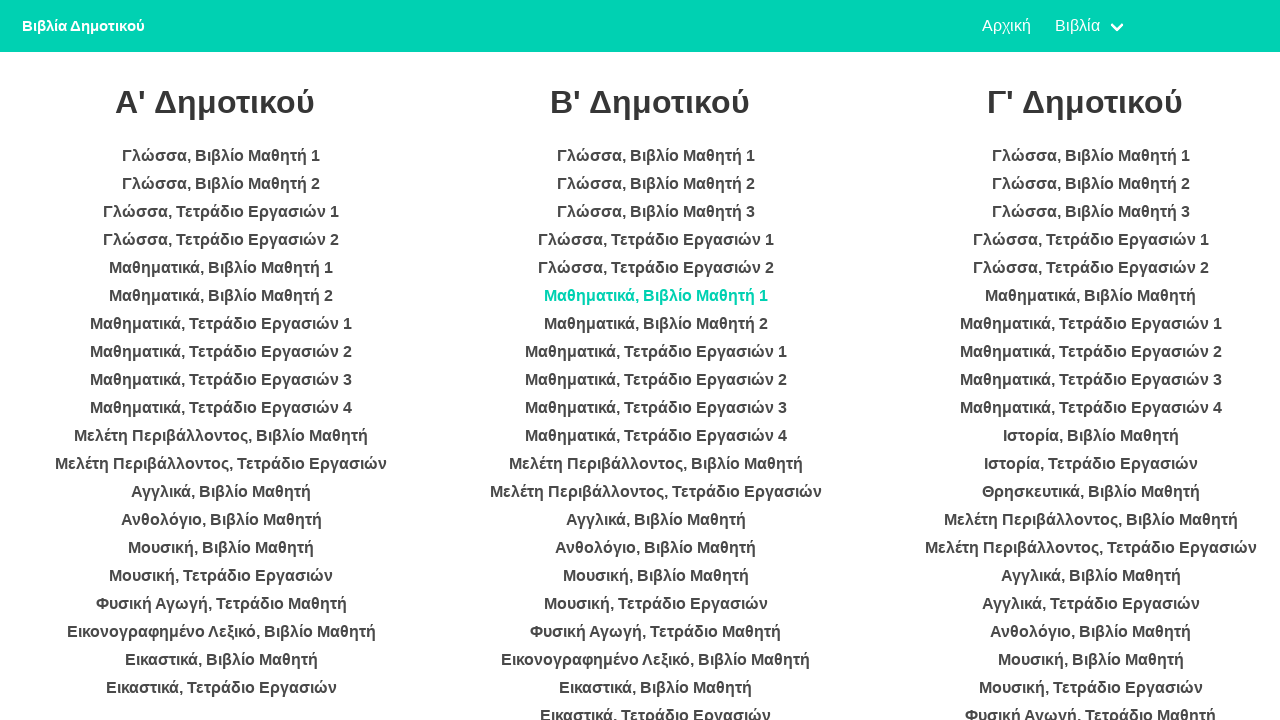

Waited for PDF content to load
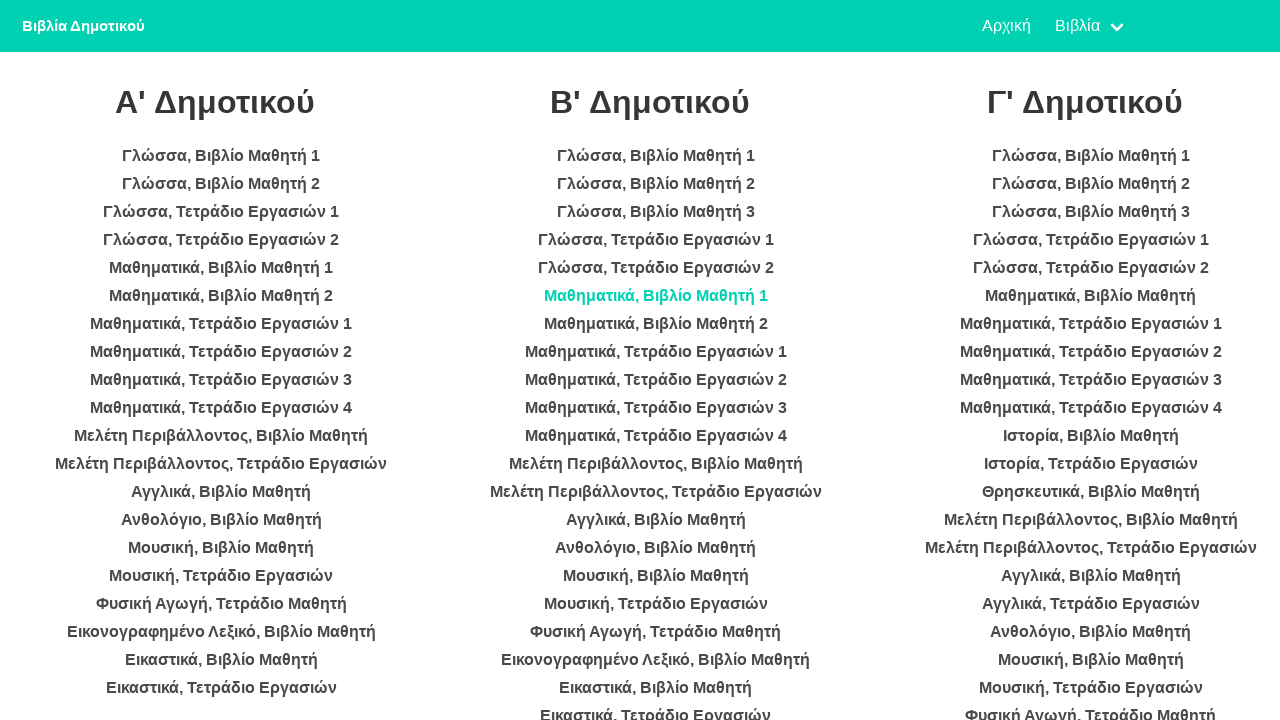

Clicked on book link in category 2 at (656, 324) on ul >> nth=1 >> li >> nth=6
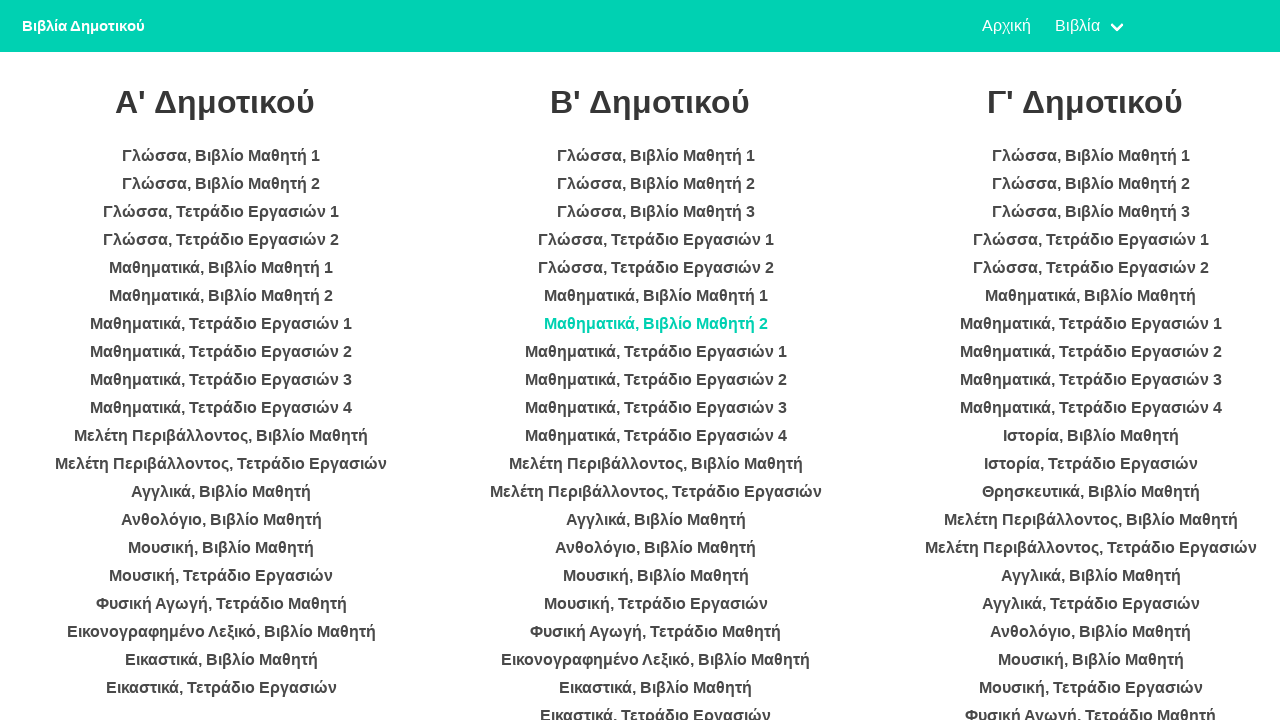

Waited for PDF content to load
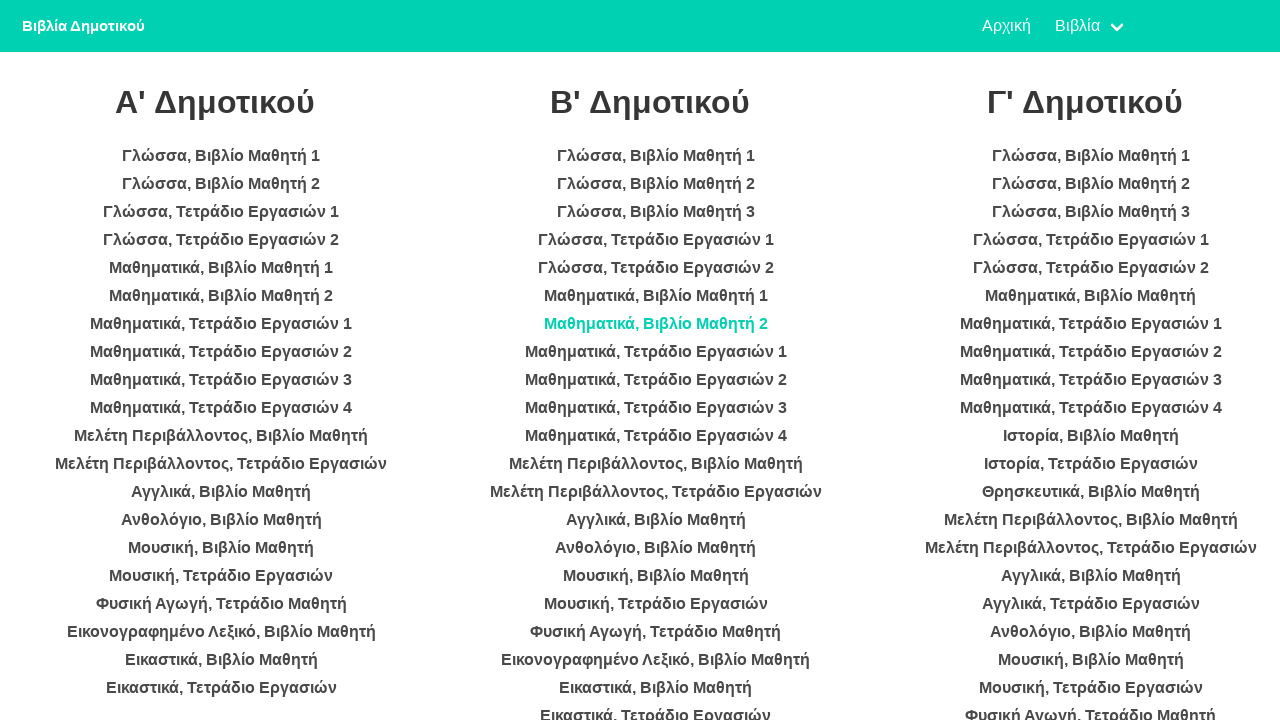

Clicked on book link in category 2 at (656, 352) on ul >> nth=1 >> li >> nth=7
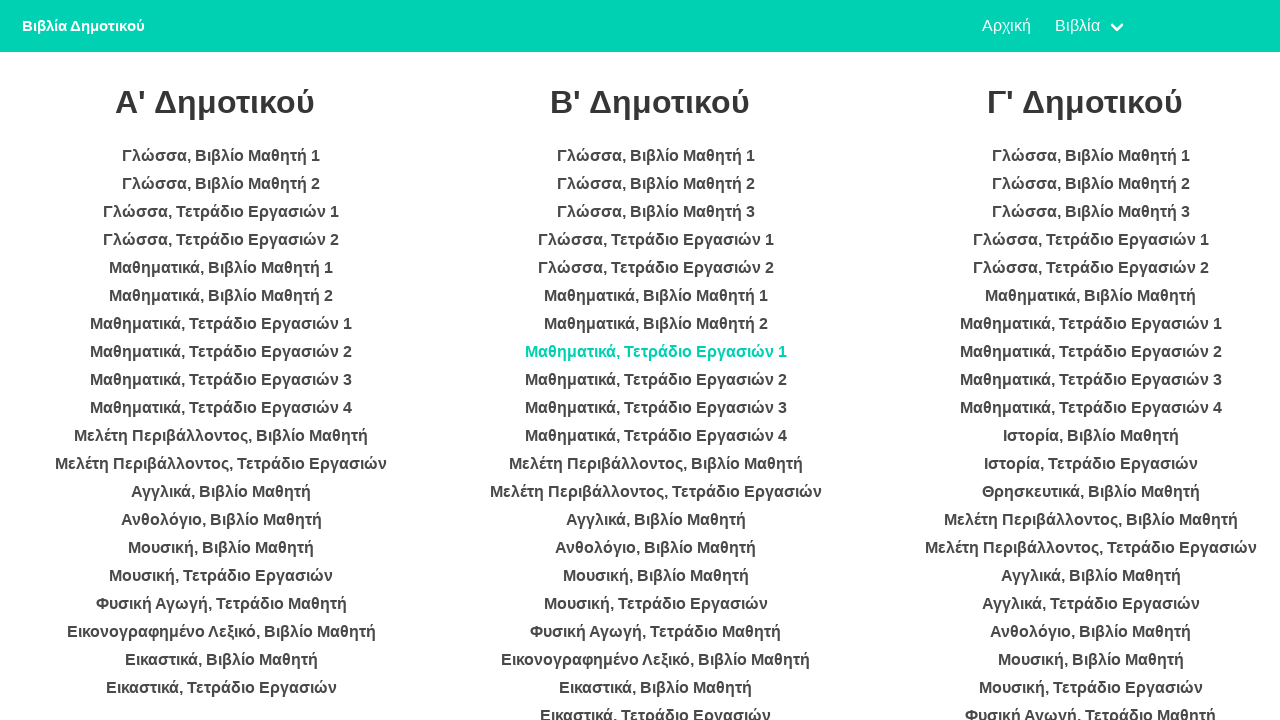

Waited for PDF content to load
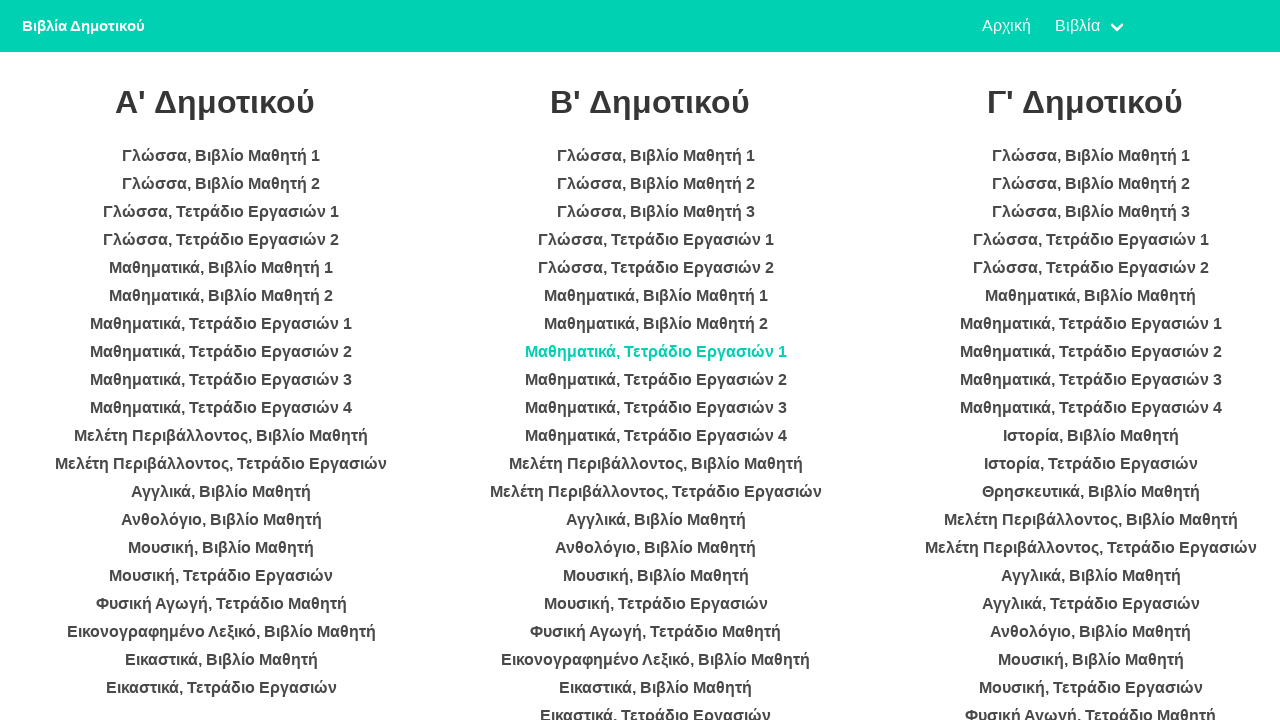

Clicked on book link in category 2 at (656, 380) on ul >> nth=1 >> li >> nth=8
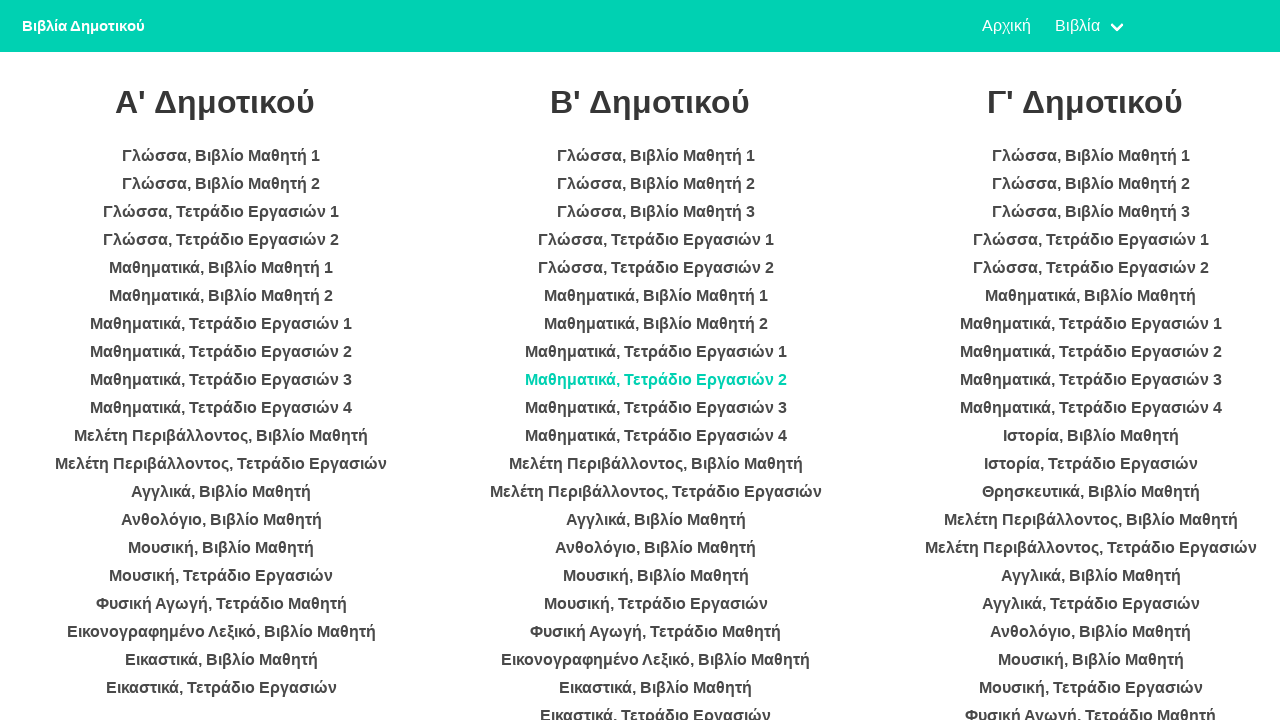

Waited for PDF content to load
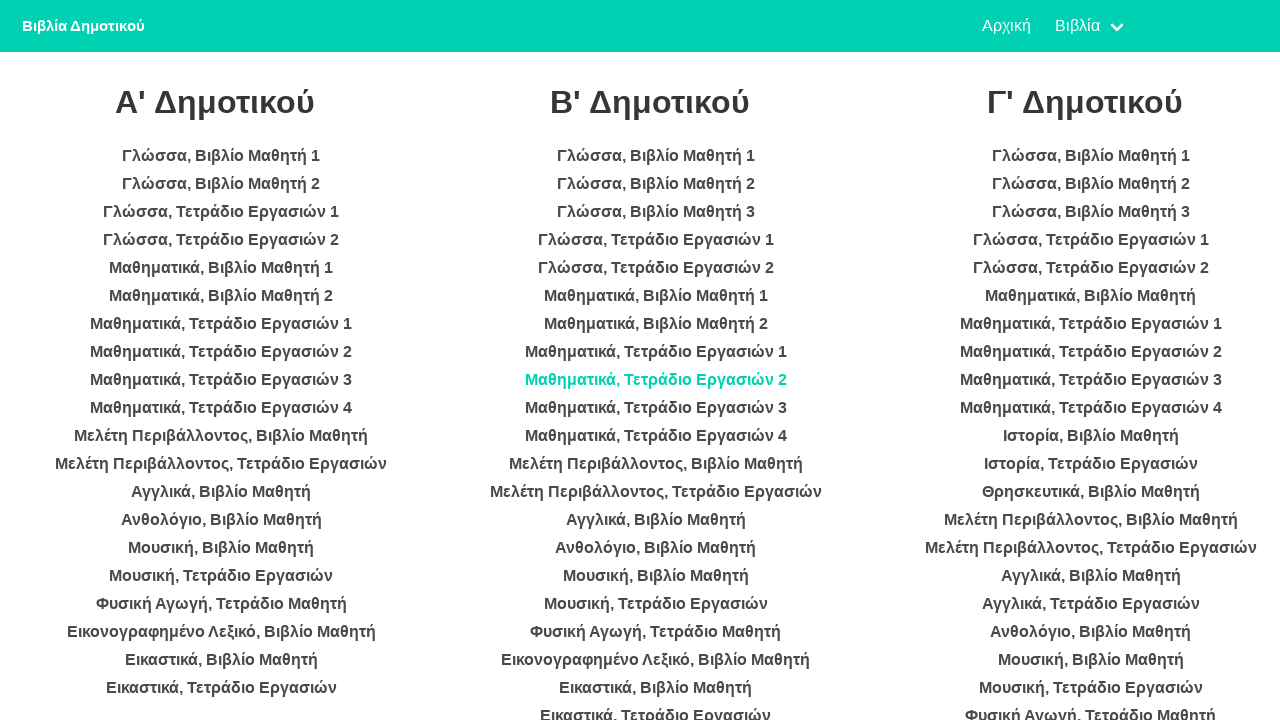

Clicked on book link in category 2 at (656, 408) on ul >> nth=1 >> li >> nth=9
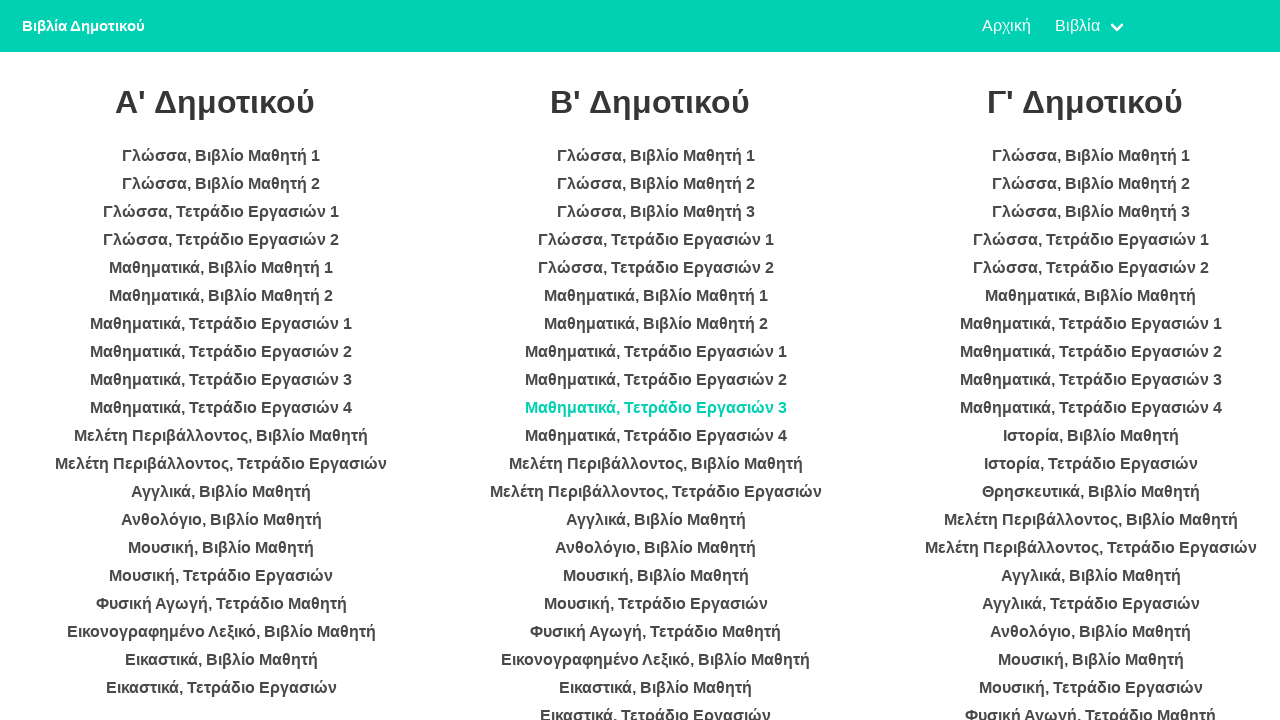

Waited for PDF content to load
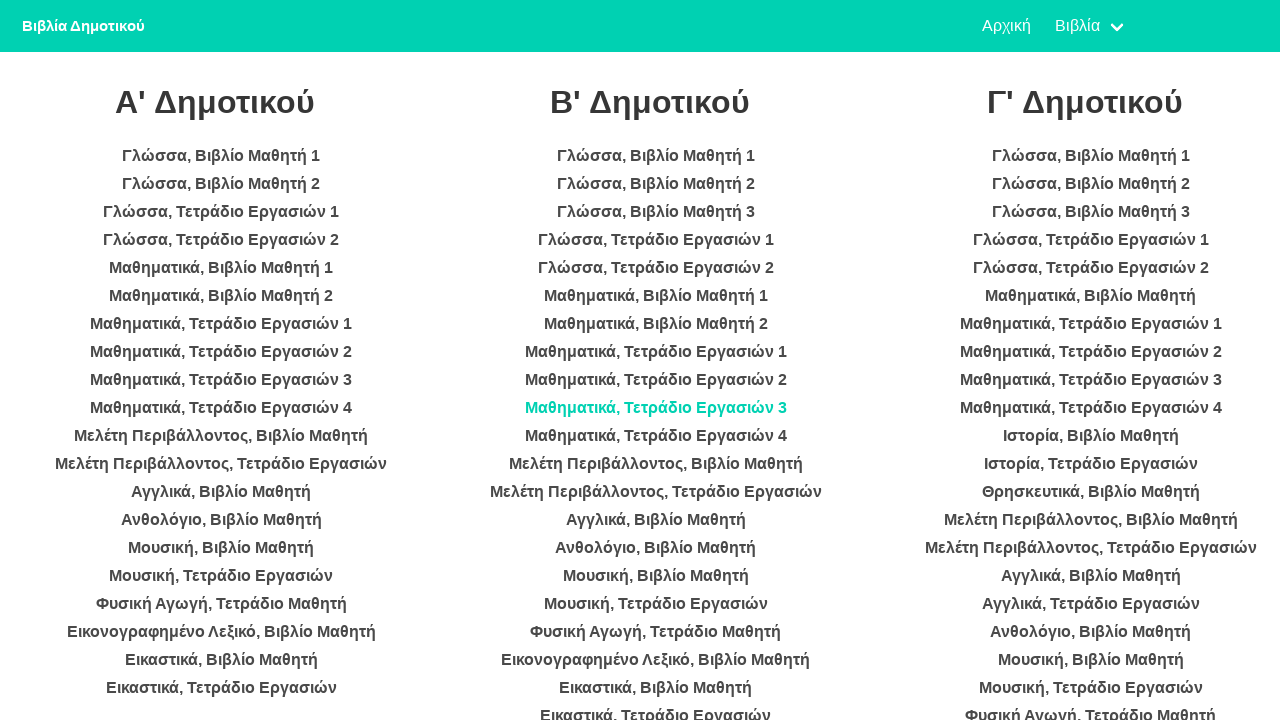

Clicked on book link in category 2 at (656, 436) on ul >> nth=1 >> li >> nth=10
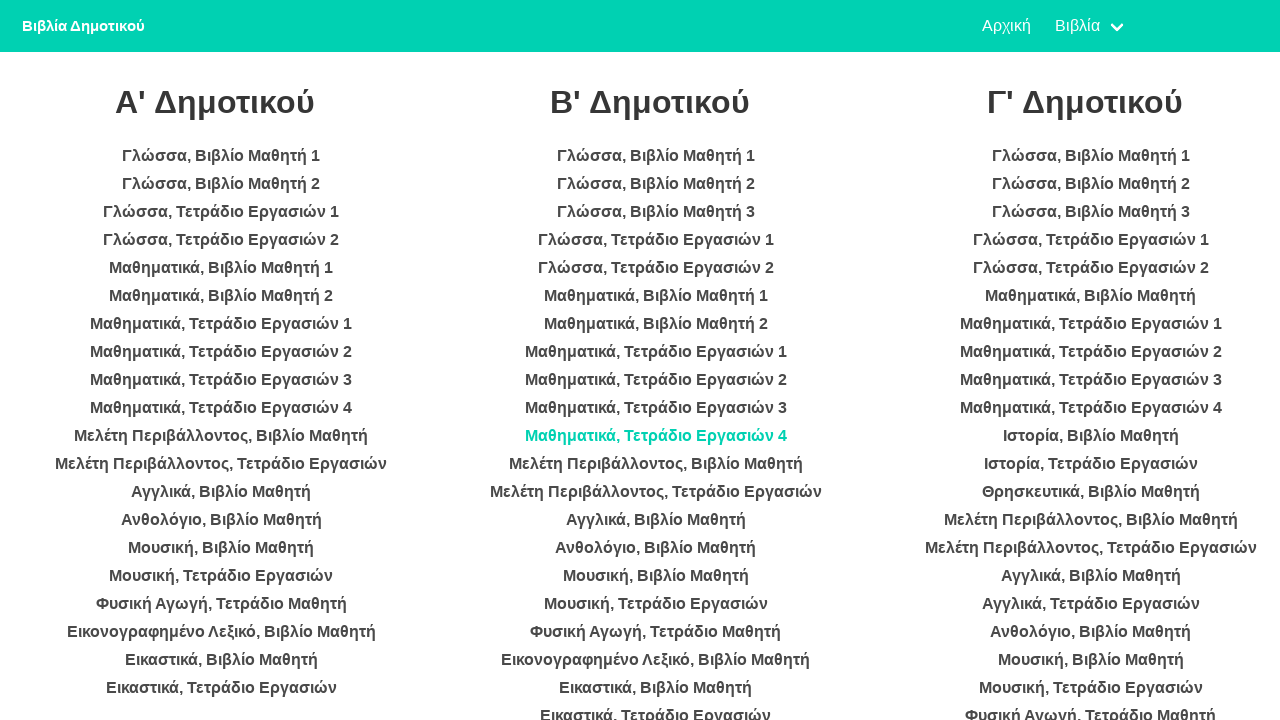

Waited for PDF content to load
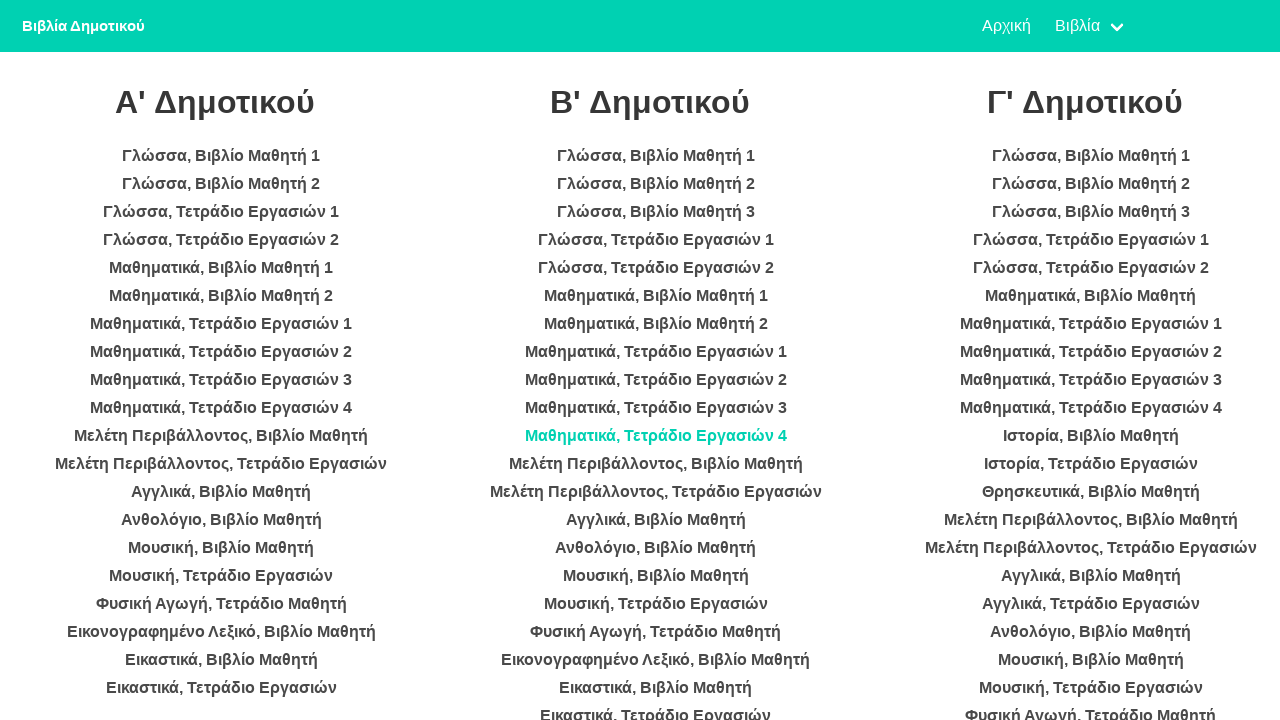

Clicked on book link in category 2 at (656, 464) on ul >> nth=1 >> li >> nth=11
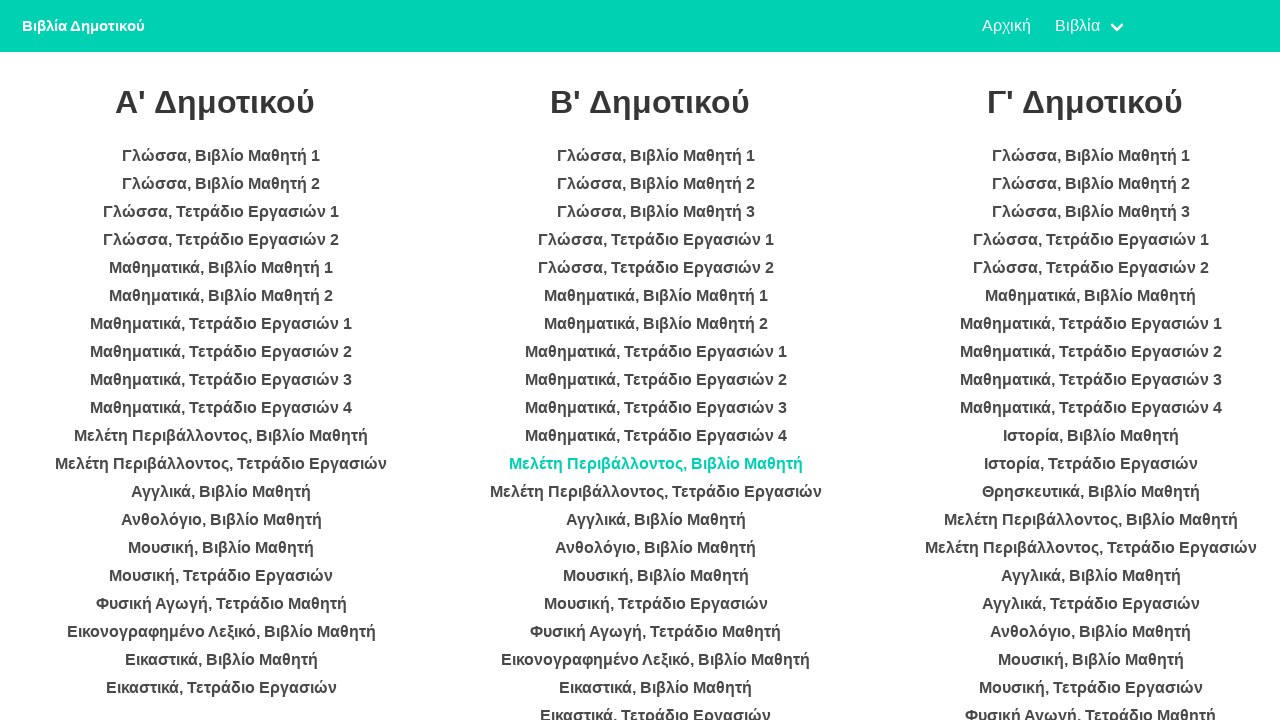

Waited for PDF content to load
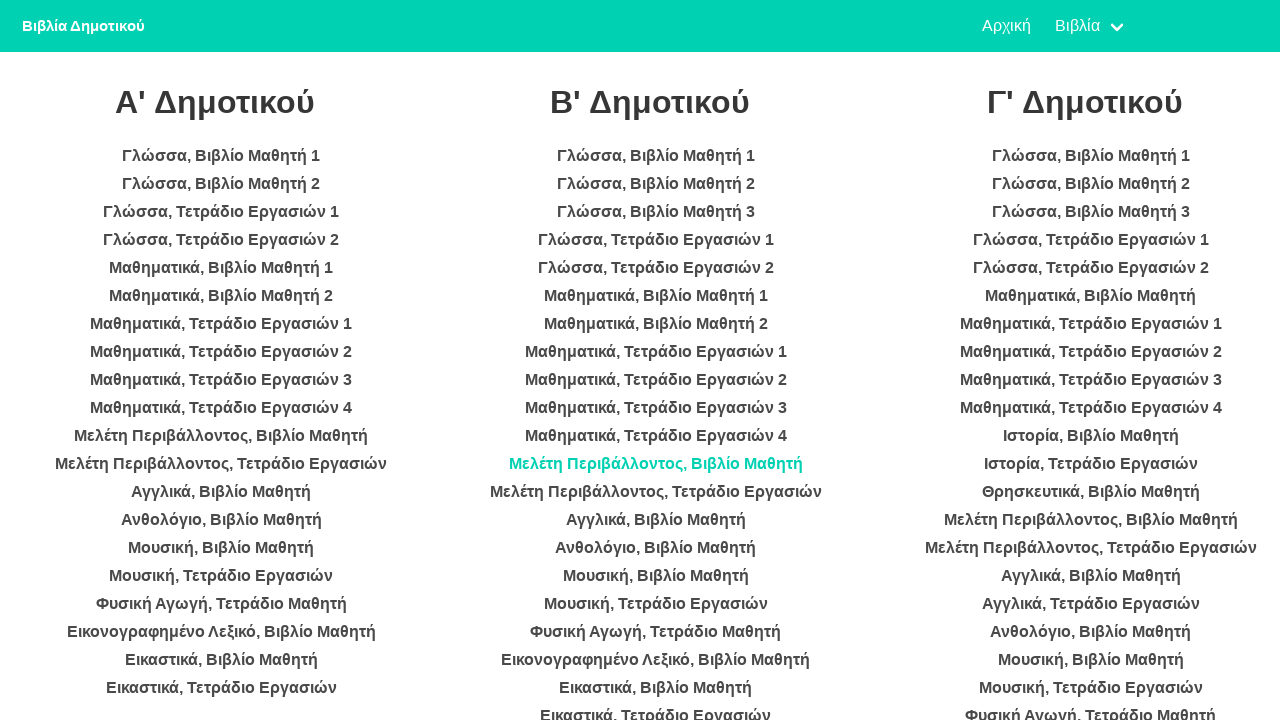

Clicked on book link in category 2 at (656, 492) on ul >> nth=1 >> li >> nth=12
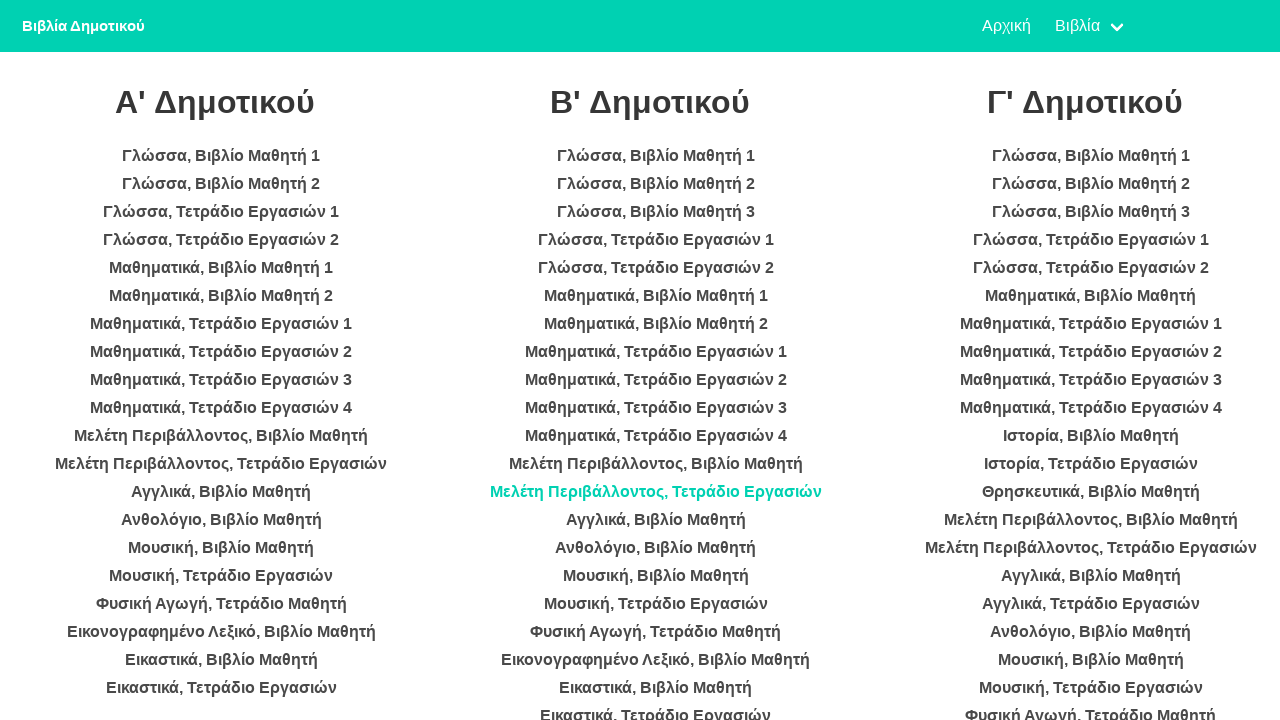

Waited for PDF content to load
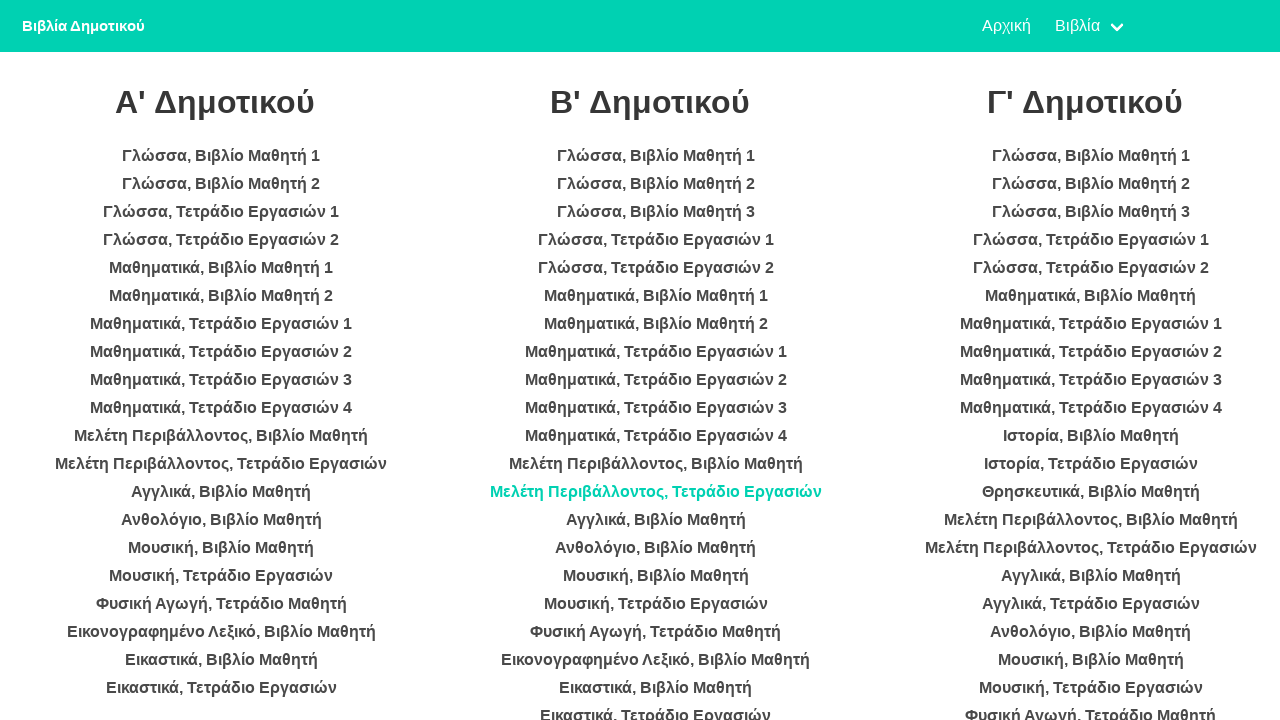

Clicked on book link in category 2 at (656, 520) on ul >> nth=1 >> li >> nth=13
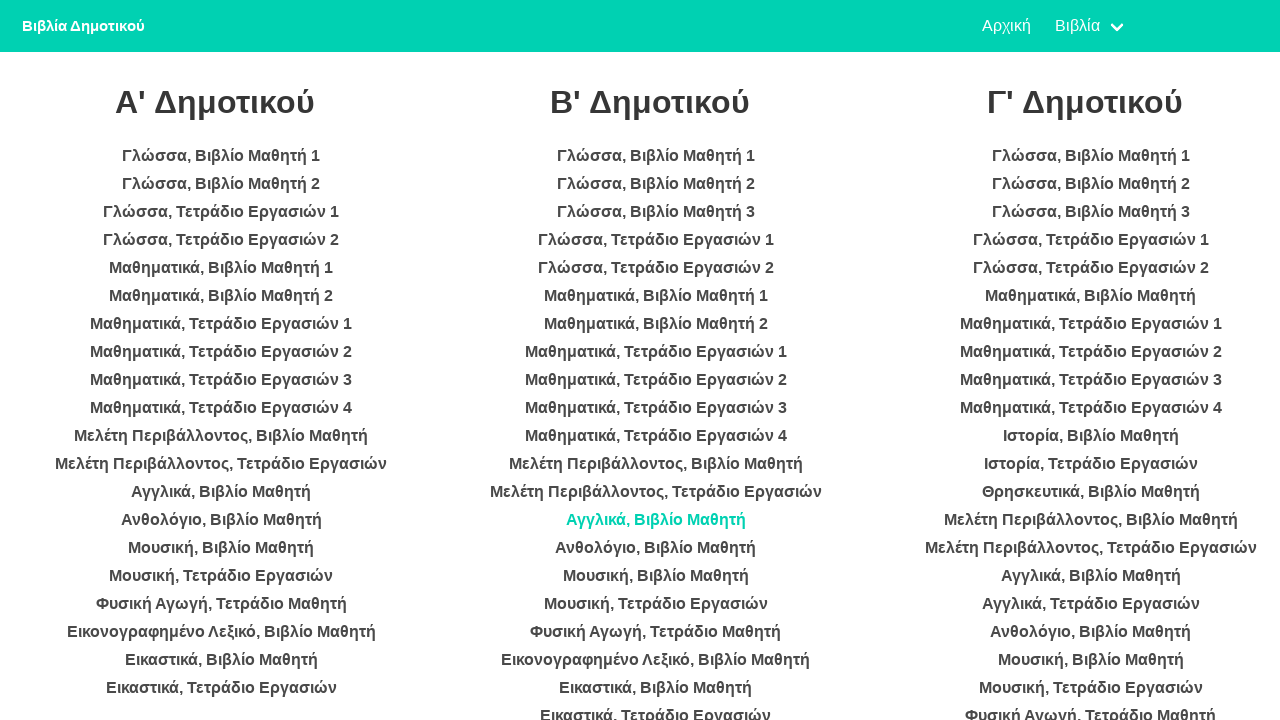

Waited for PDF content to load
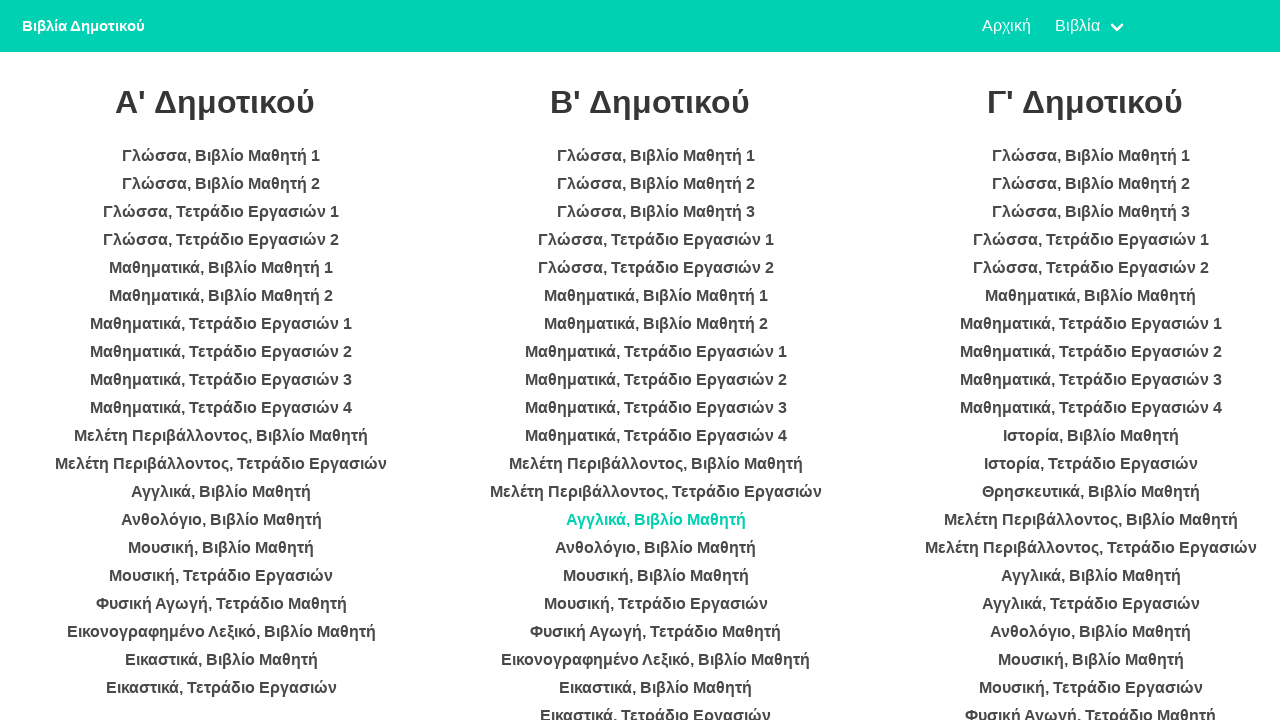

Clicked on book link in category 2 at (656, 548) on ul >> nth=1 >> li >> nth=14
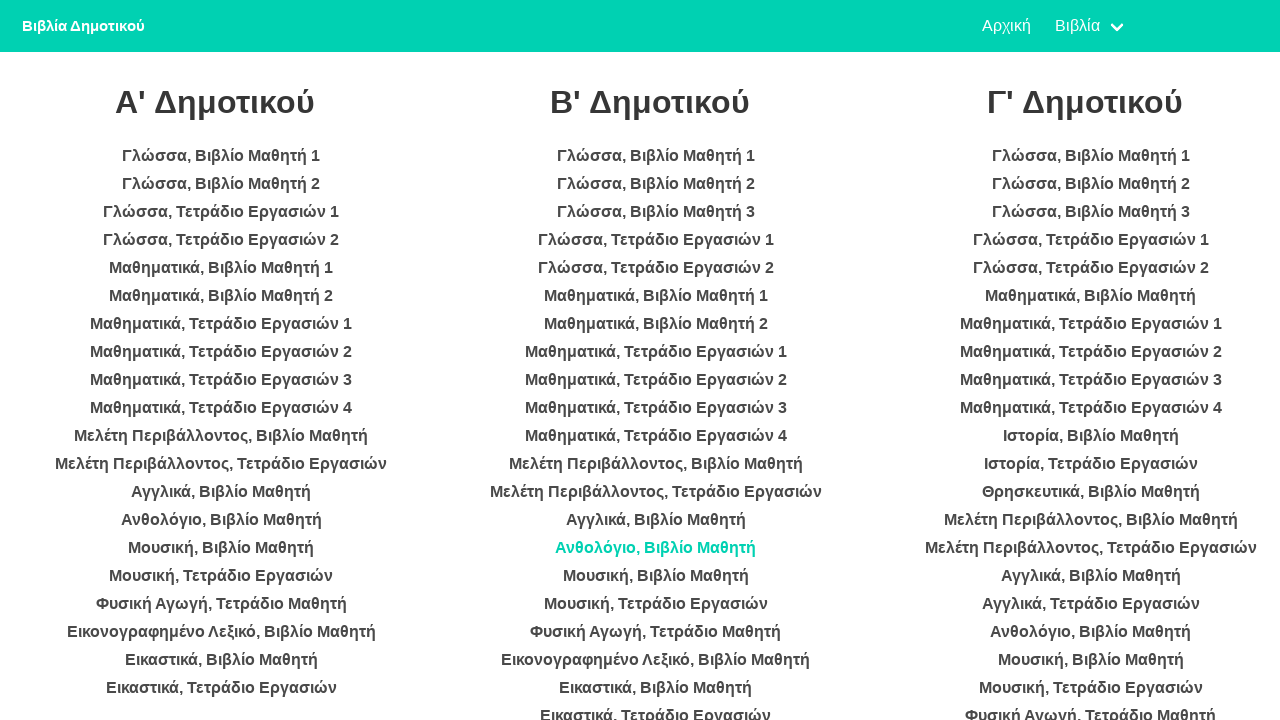

Waited for PDF content to load
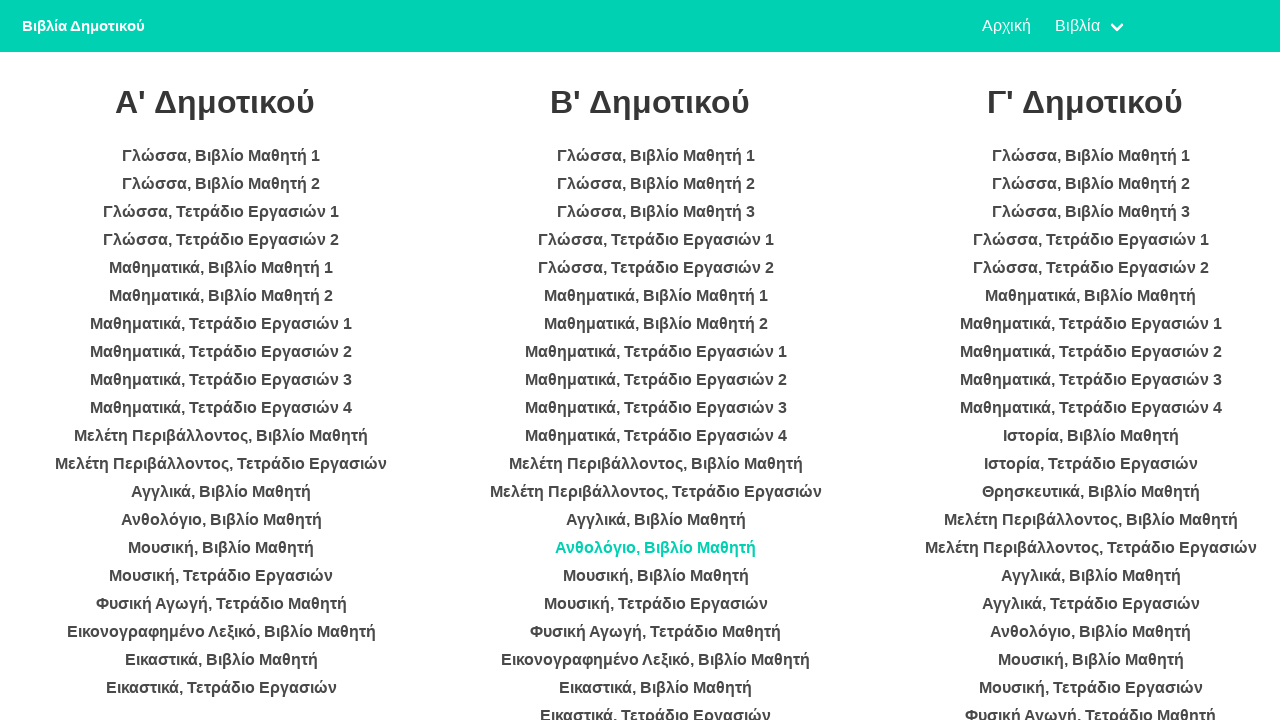

Clicked on book link in category 2 at (656, 576) on ul >> nth=1 >> li >> nth=15
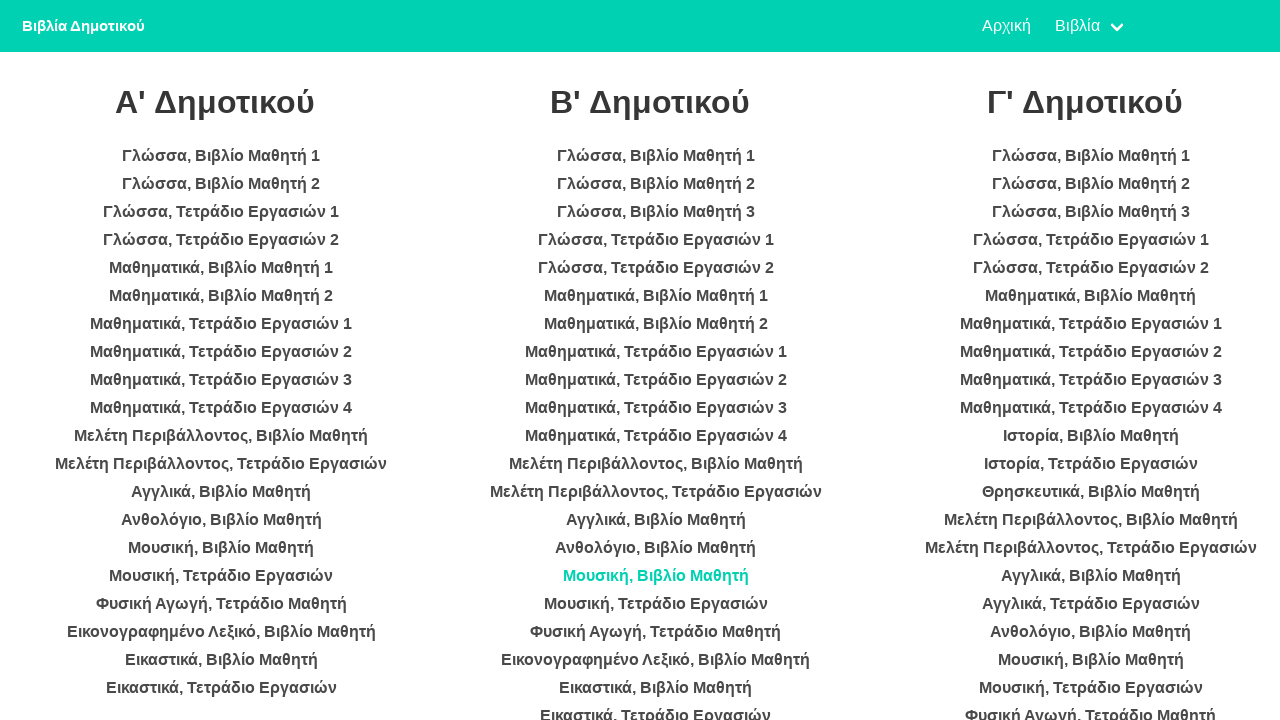

Waited for PDF content to load
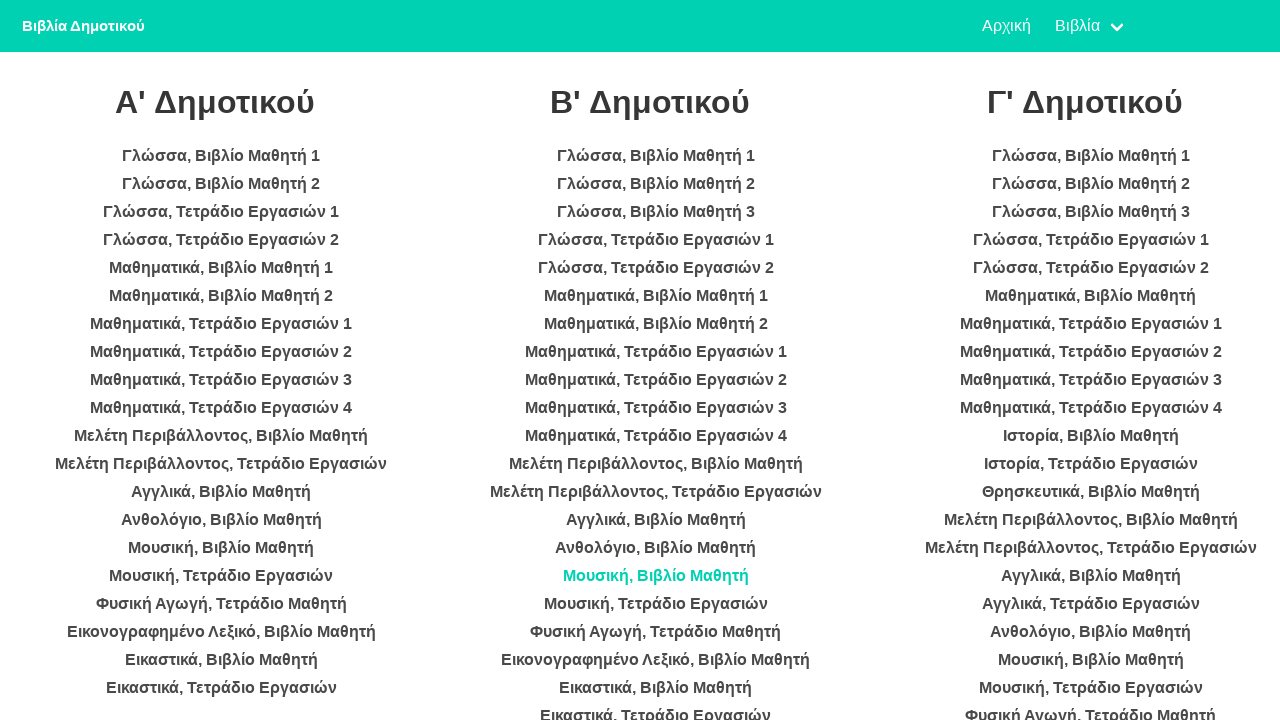

Clicked on book link in category 2 at (656, 604) on ul >> nth=1 >> li >> nth=16
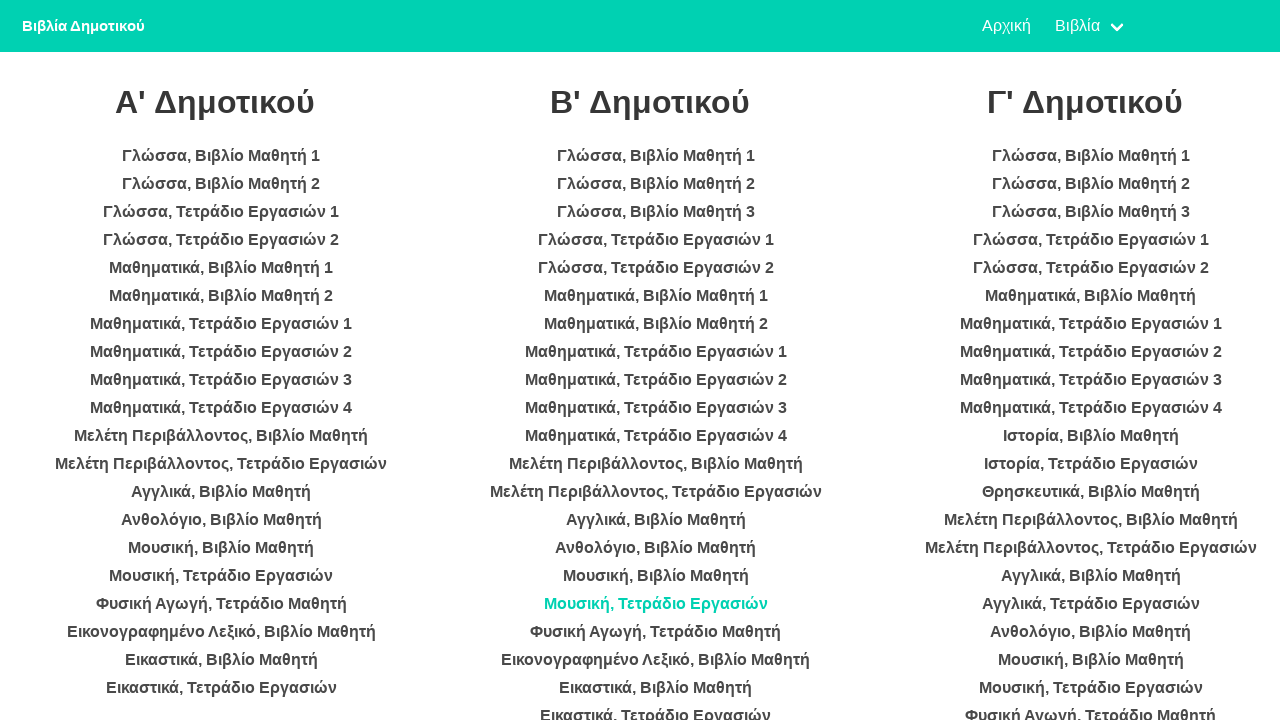

Waited for PDF content to load
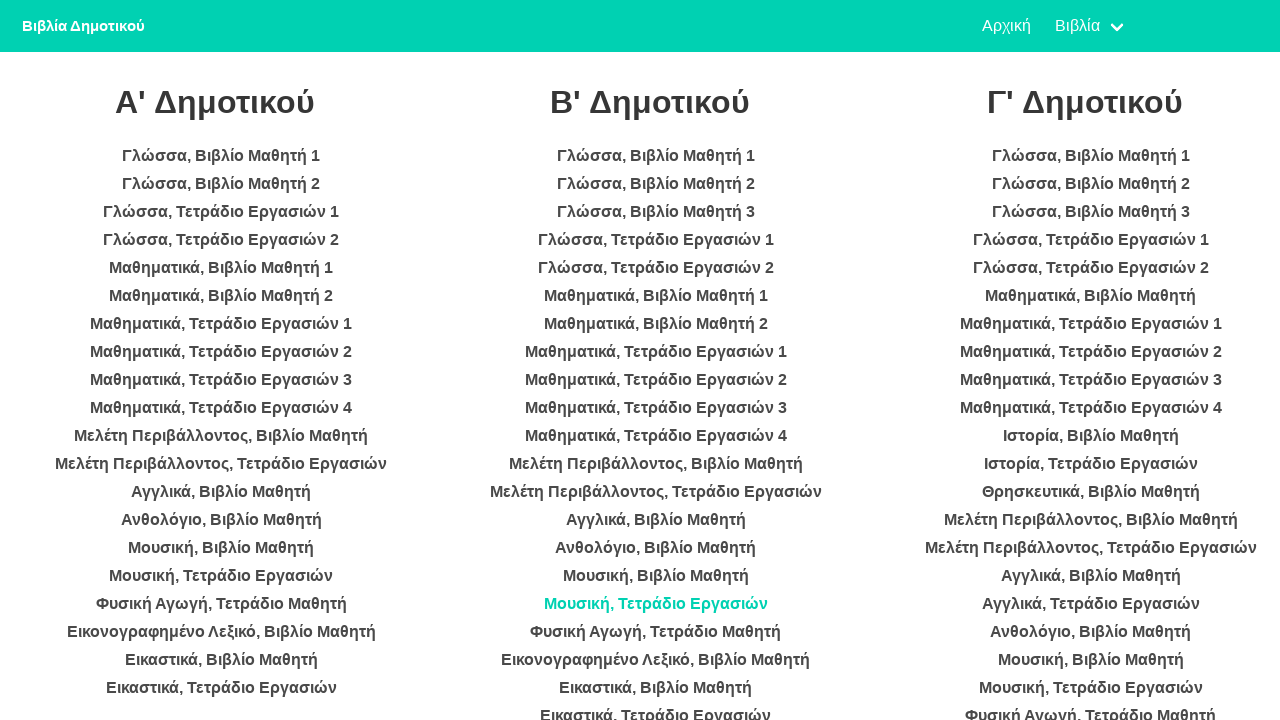

Clicked on book link in category 2 at (656, 632) on ul >> nth=1 >> li >> nth=17
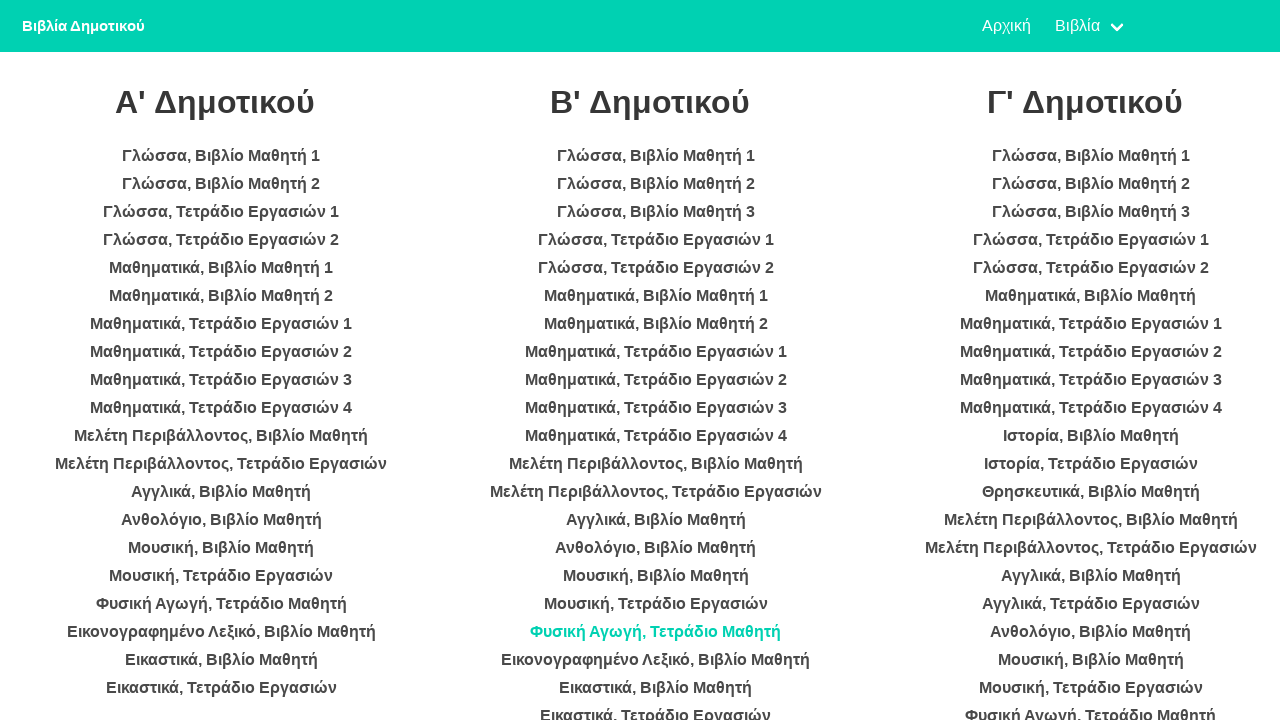

Waited for PDF content to load
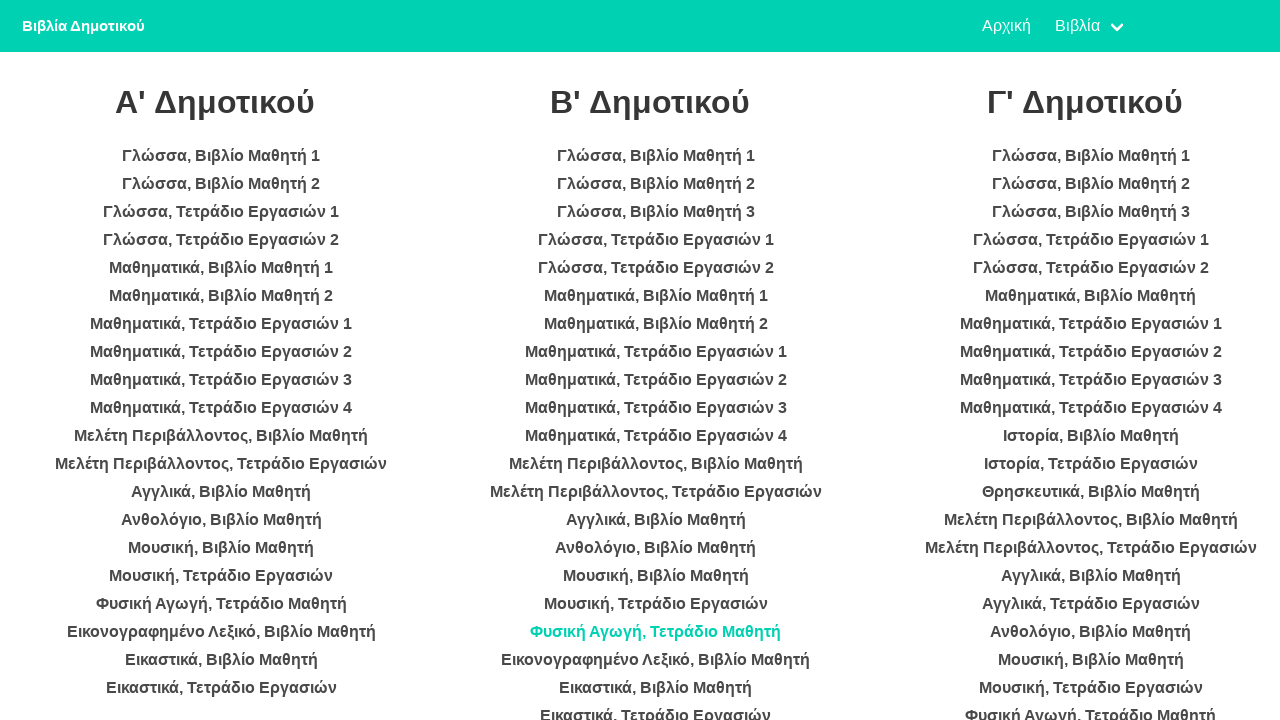

Clicked on book link in category 2 at (656, 660) on ul >> nth=1 >> li >> nth=18
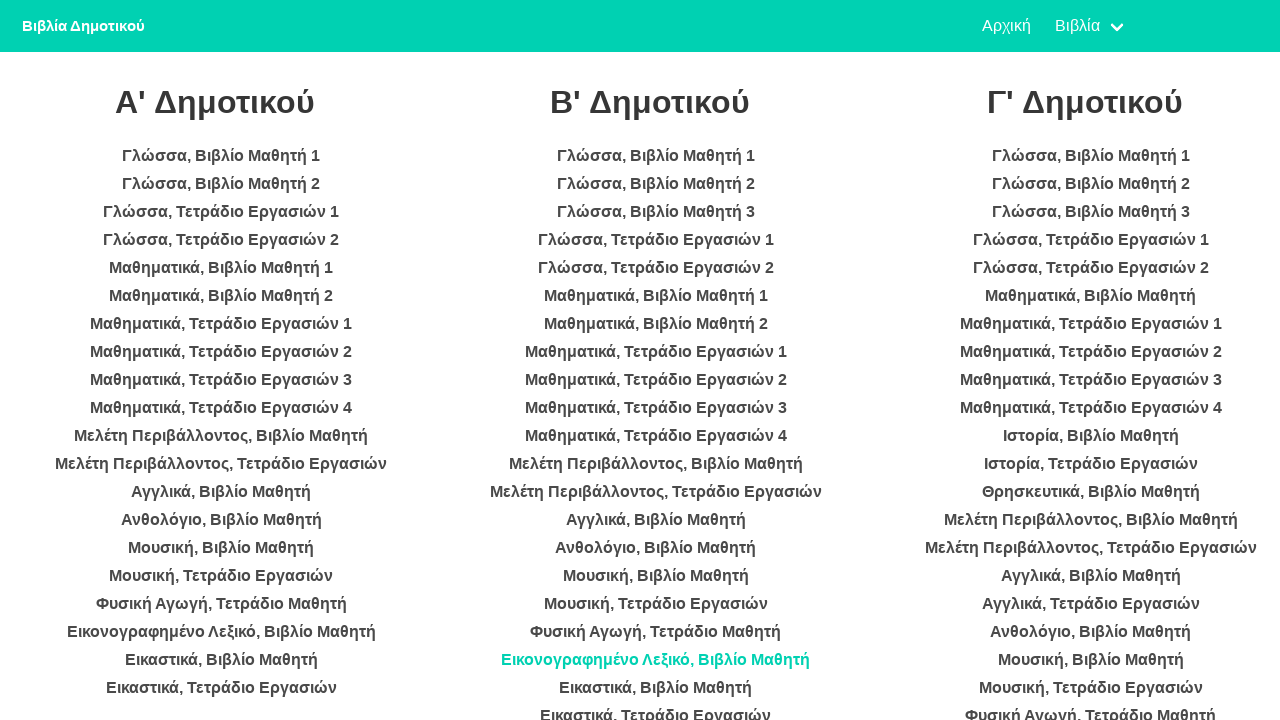

Waited for PDF content to load
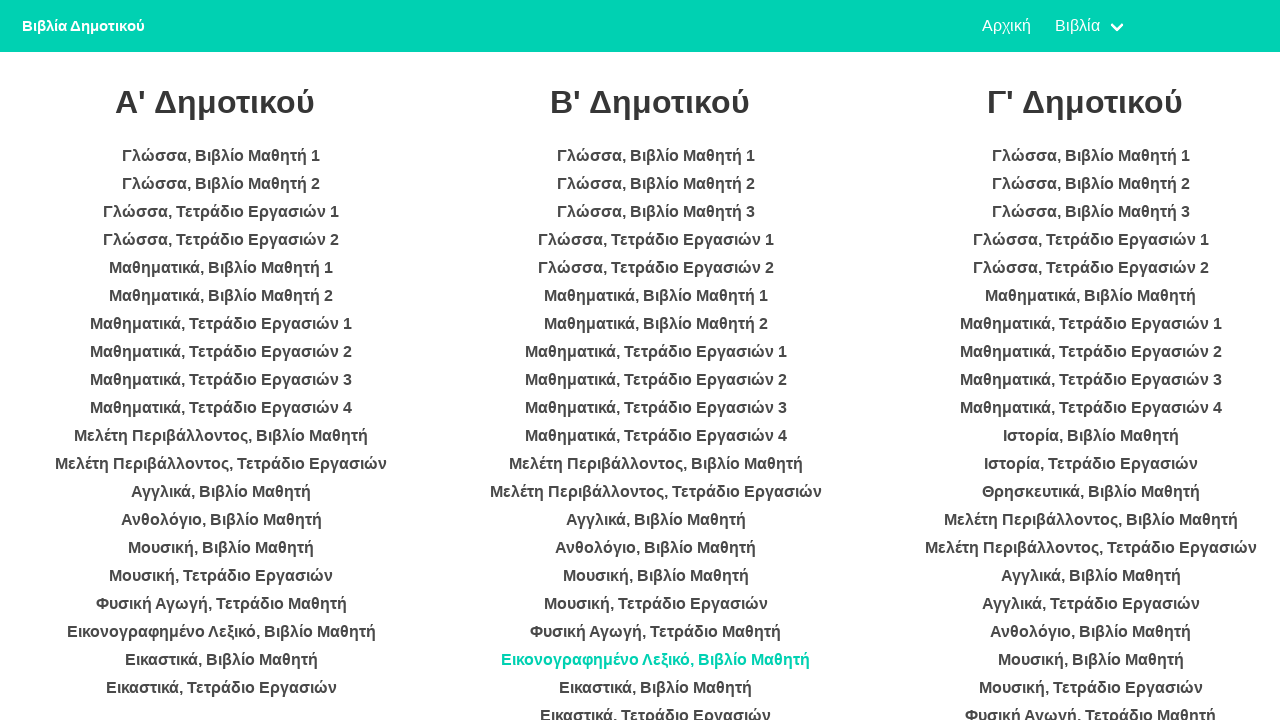

Clicked on book link in category 2 at (656, 688) on ul >> nth=1 >> li >> nth=19
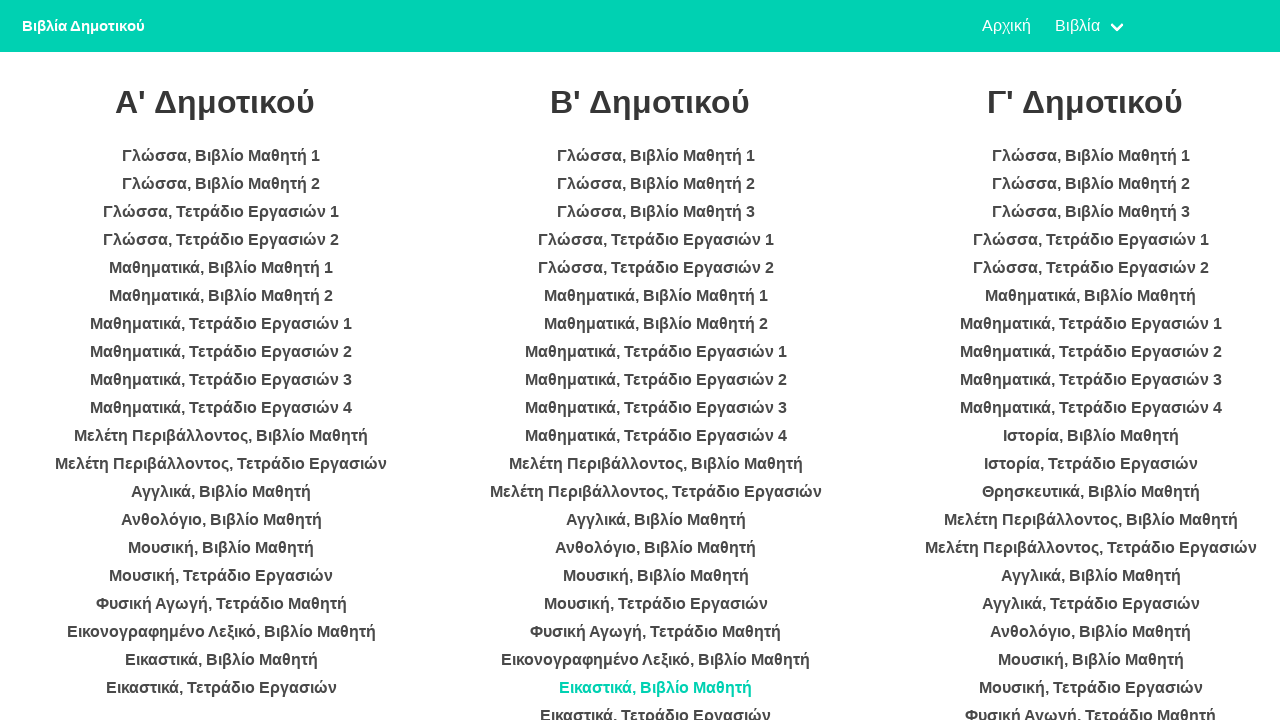

Waited for PDF content to load
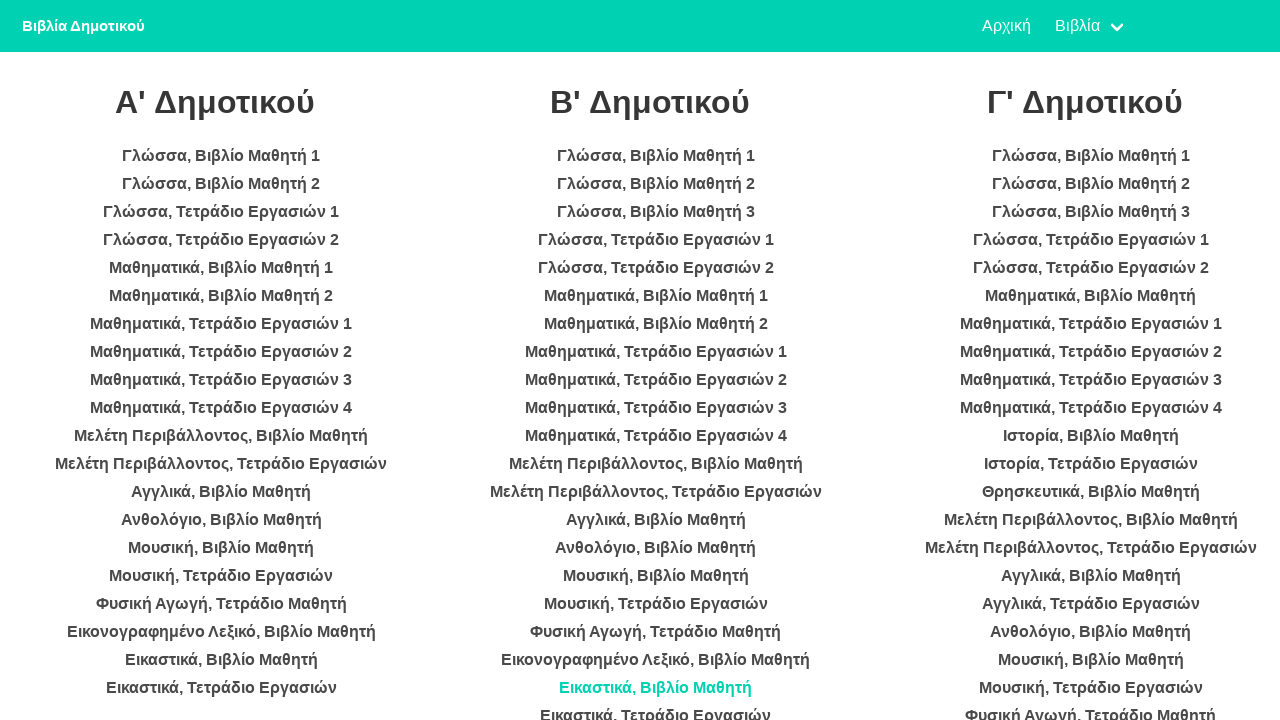

Clicked on book link in category 2 at (656, 708) on ul >> nth=1 >> li >> nth=20
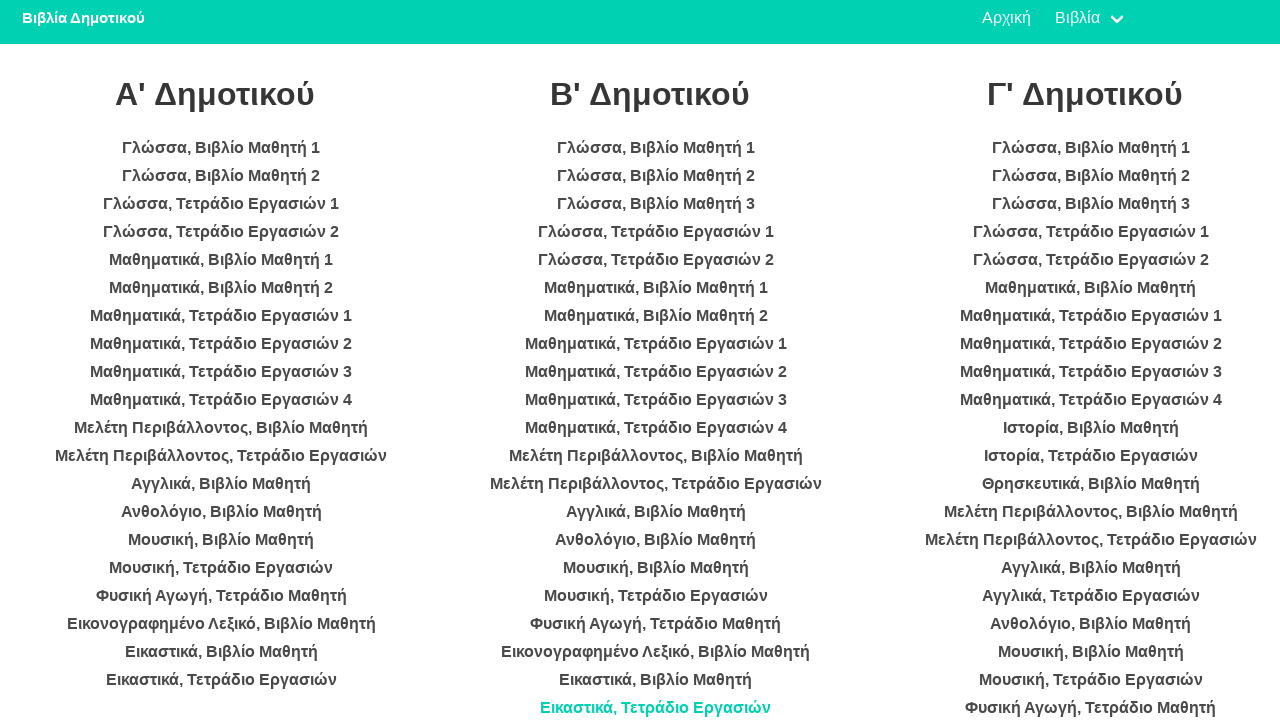

Waited for PDF content to load
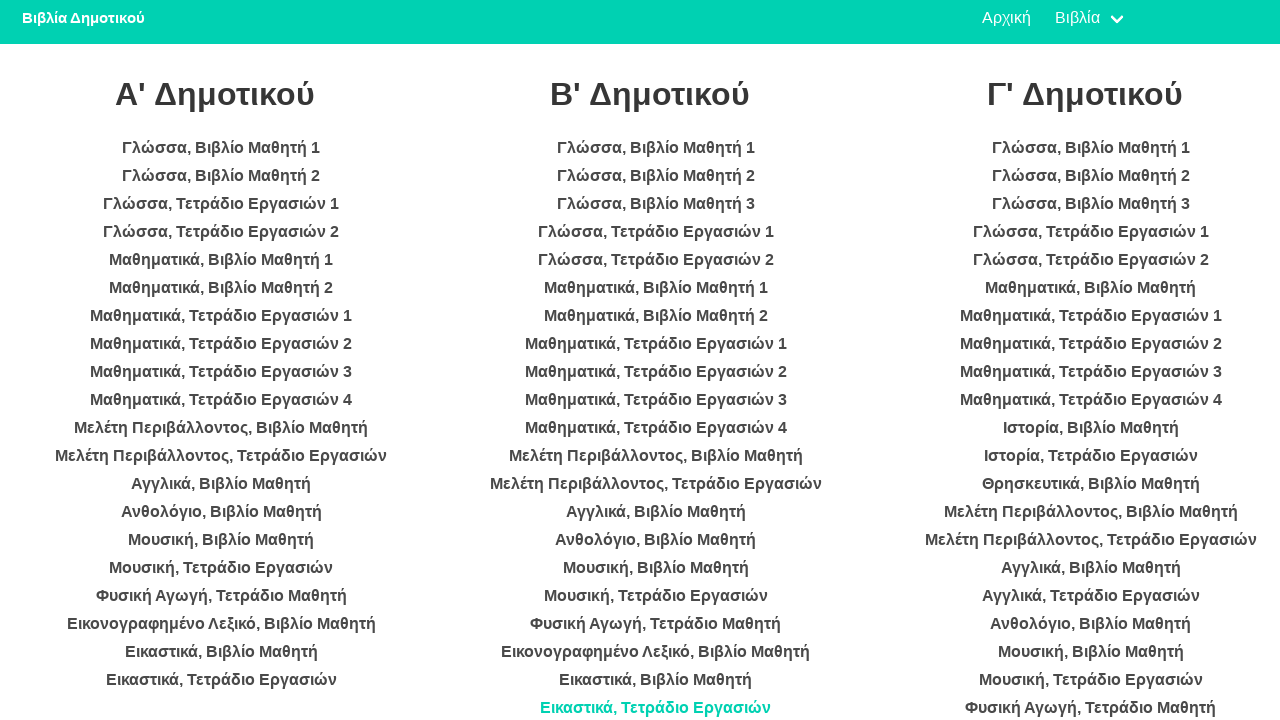

Retrieved books from category 3
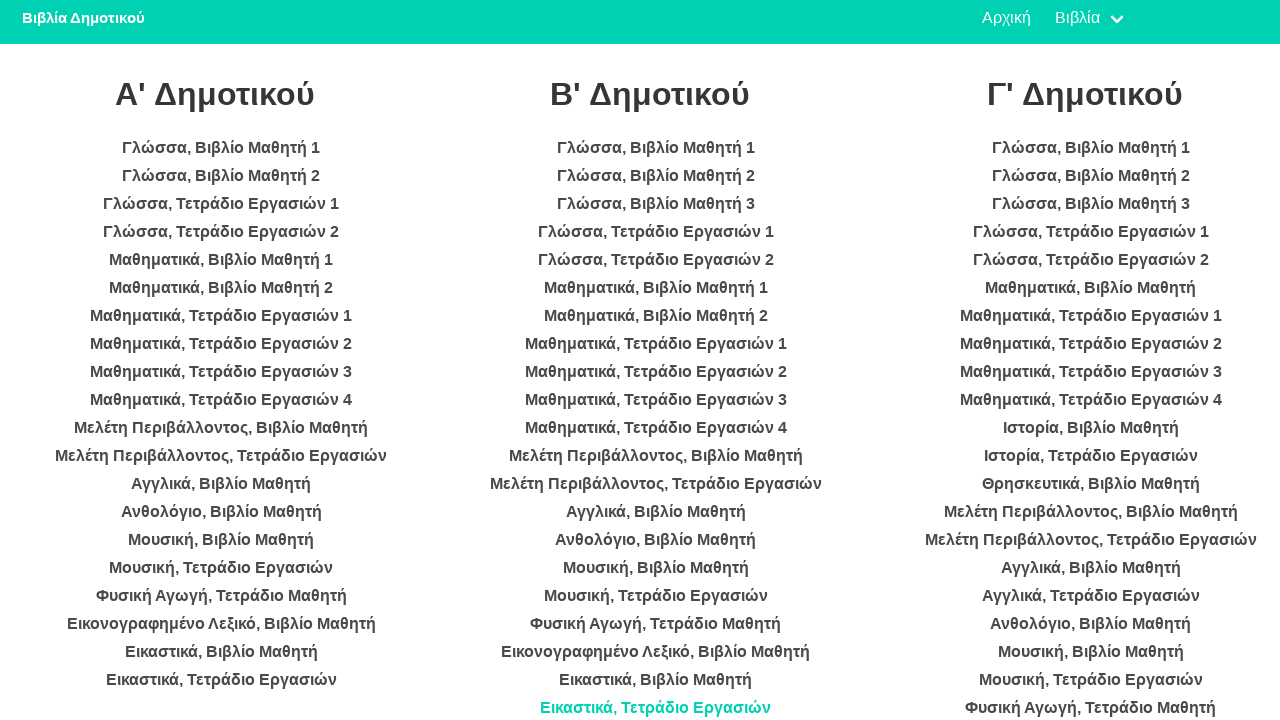

Clicked on book link in category 3 at (1091, 148) on ul >> nth=2 >> li >> nth=0
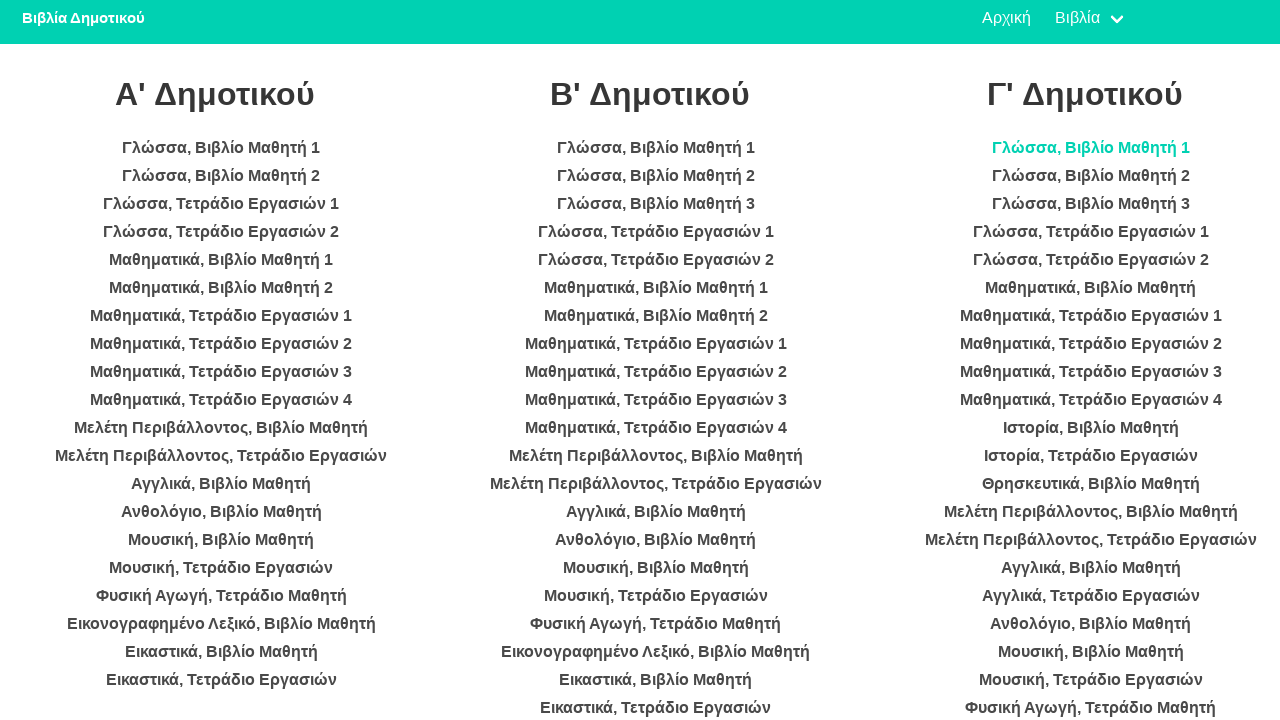

Waited for PDF content to load
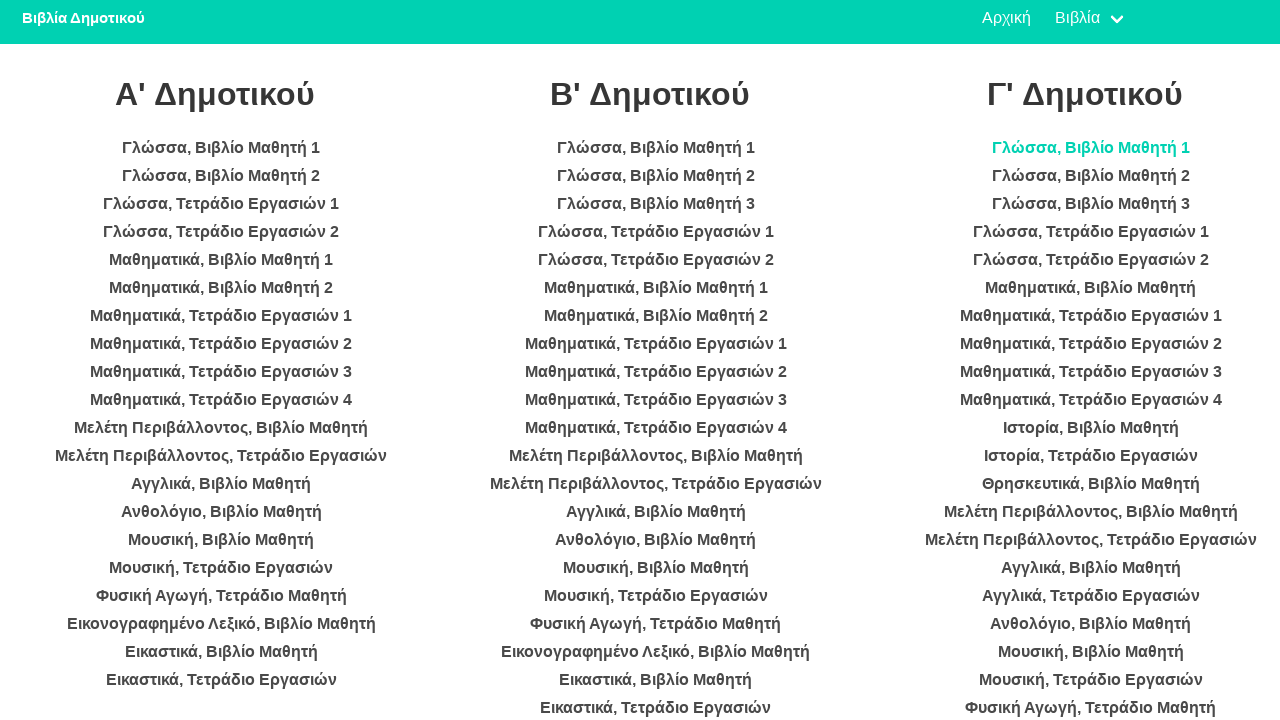

Clicked on book link in category 3 at (1091, 176) on ul >> nth=2 >> li >> nth=1
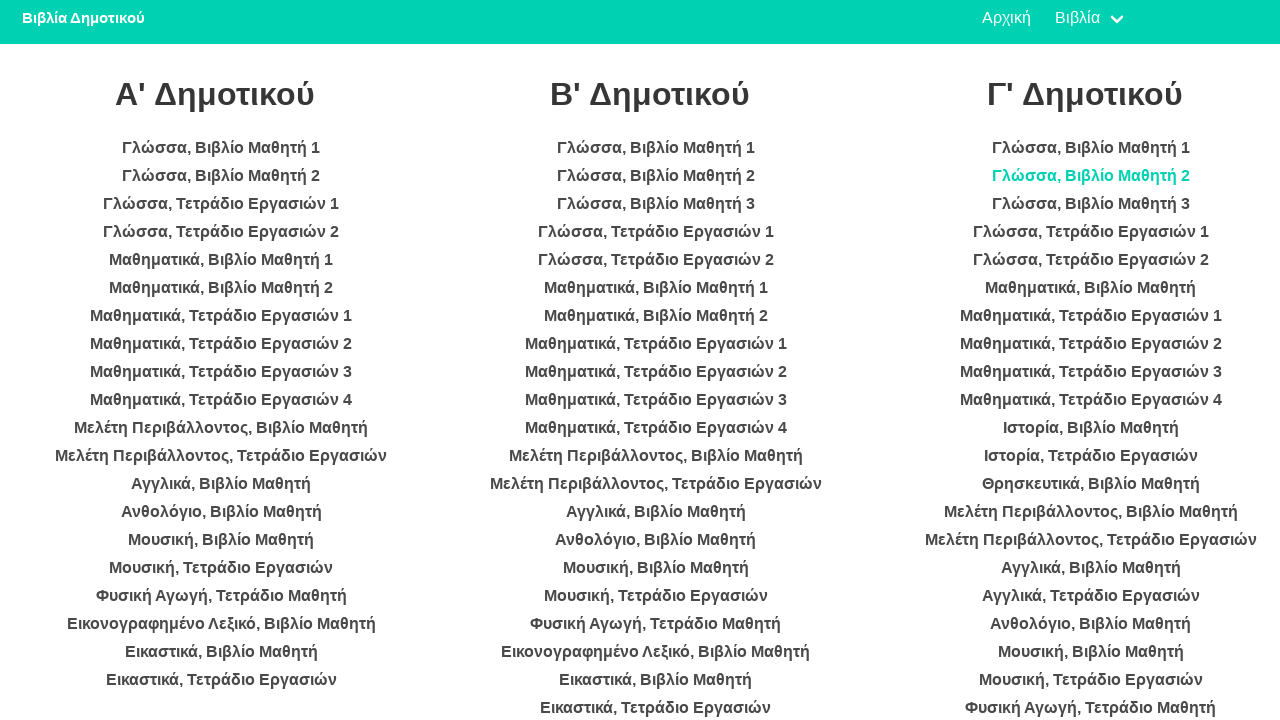

Waited for PDF content to load
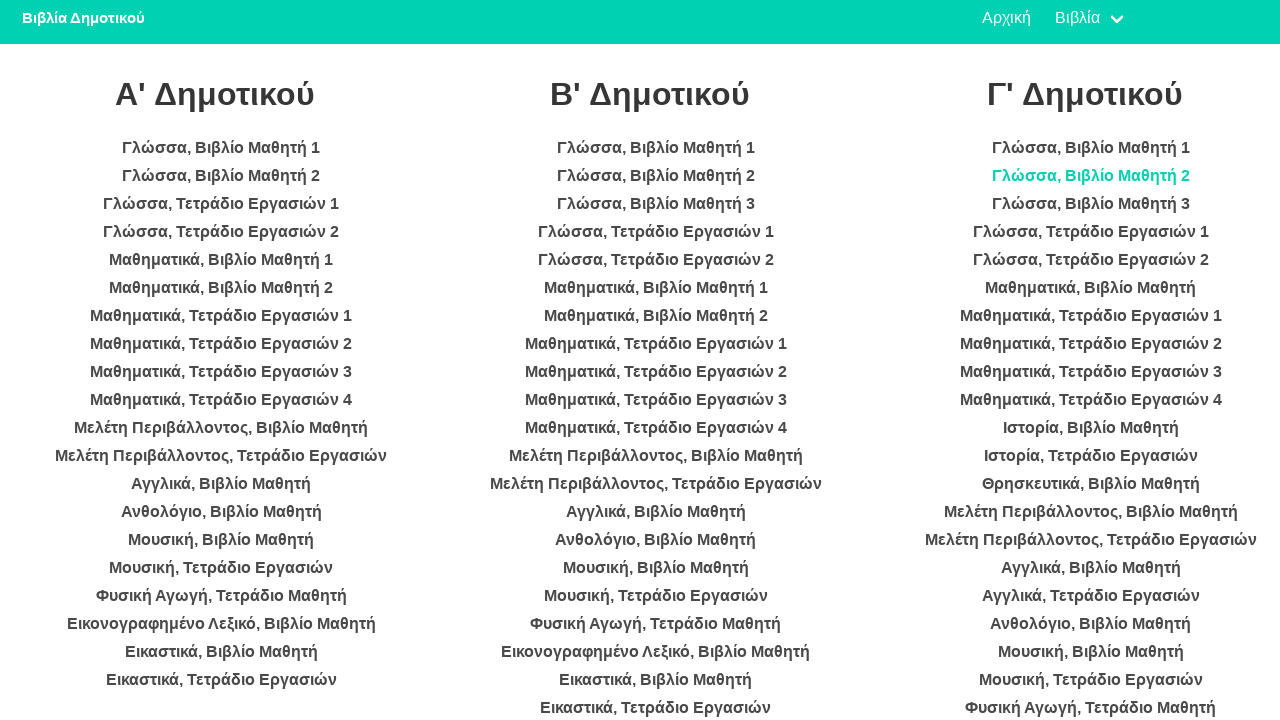

Clicked on book link in category 3 at (1091, 204) on ul >> nth=2 >> li >> nth=2
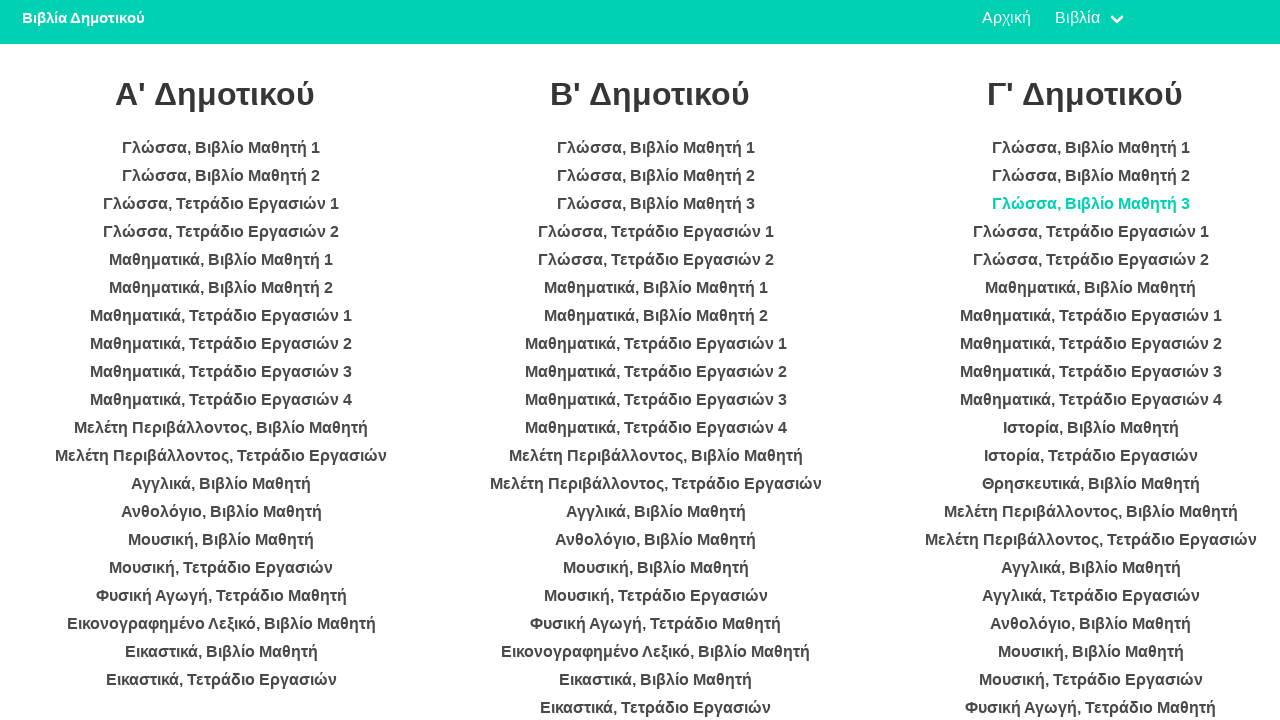

Waited for PDF content to load
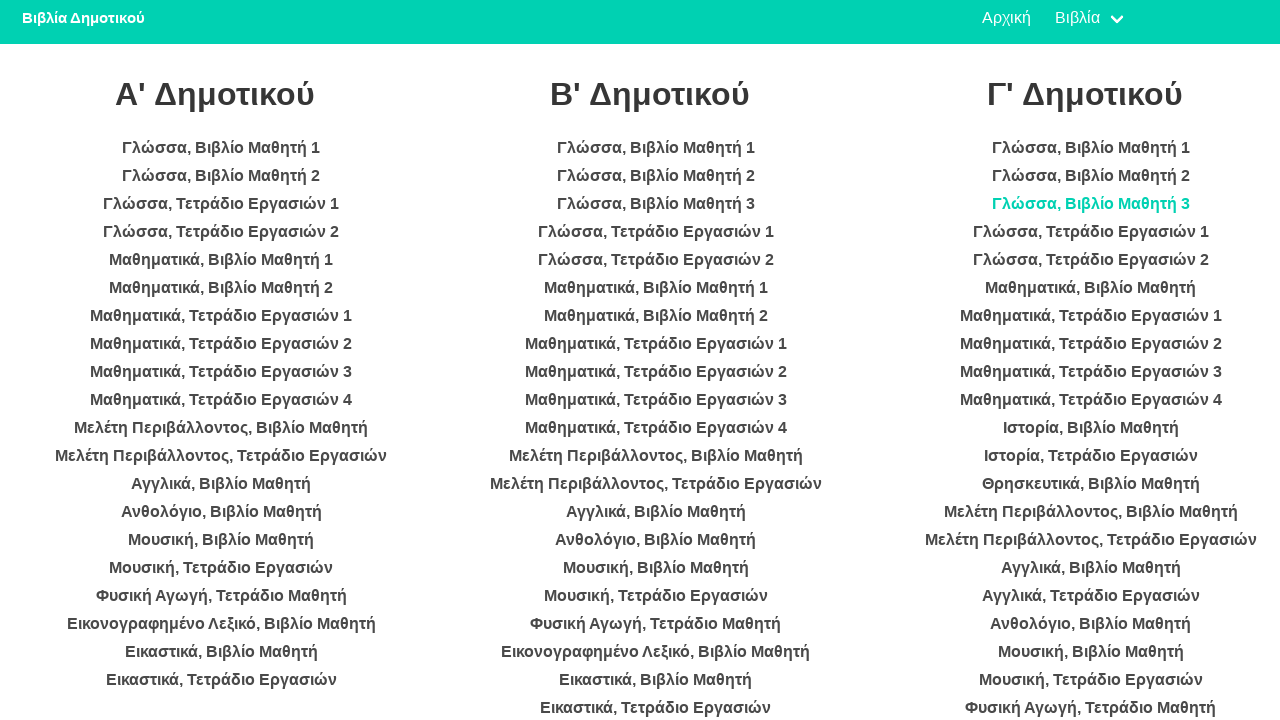

Clicked on book link in category 3 at (1091, 232) on ul >> nth=2 >> li >> nth=3
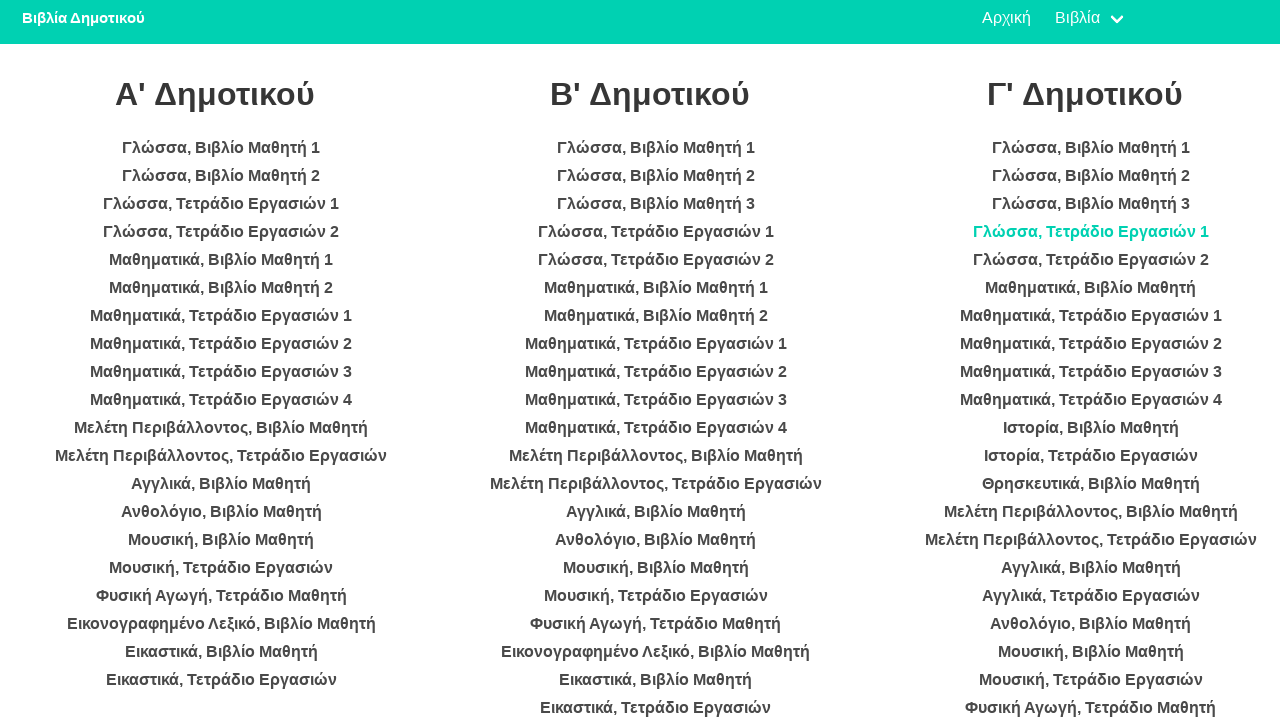

Waited for PDF content to load
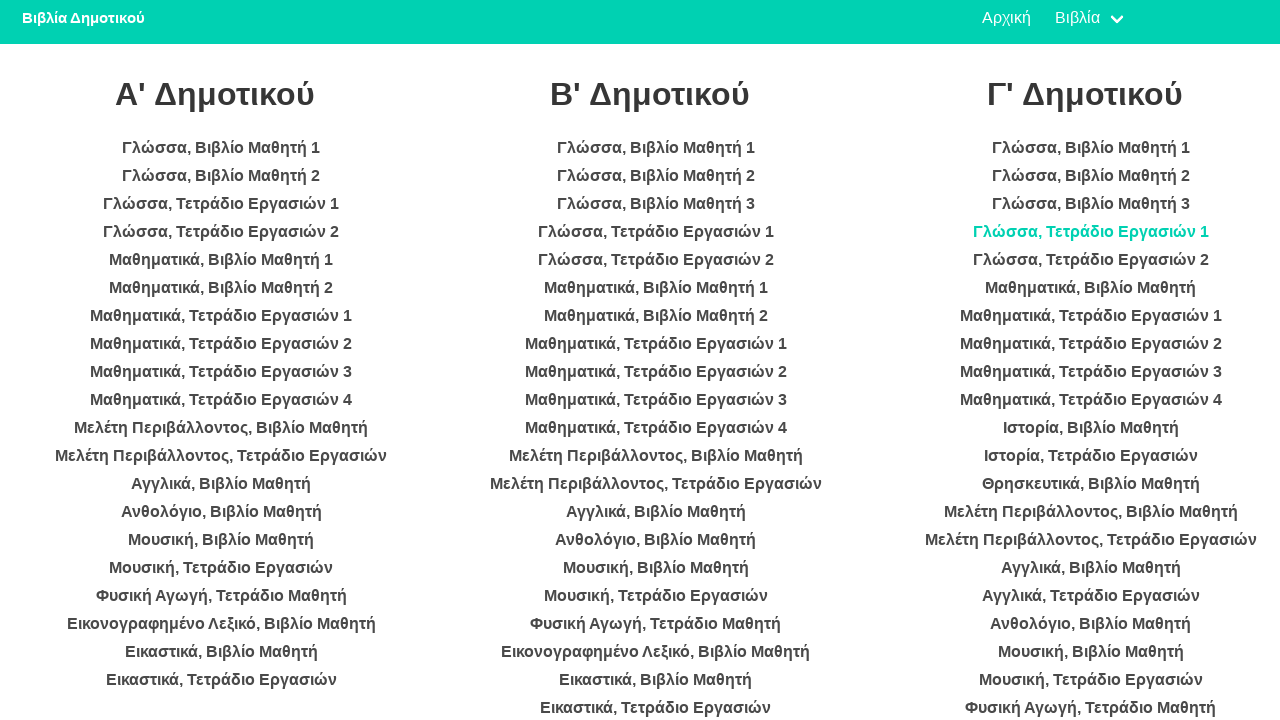

Clicked on book link in category 3 at (1091, 260) on ul >> nth=2 >> li >> nth=4
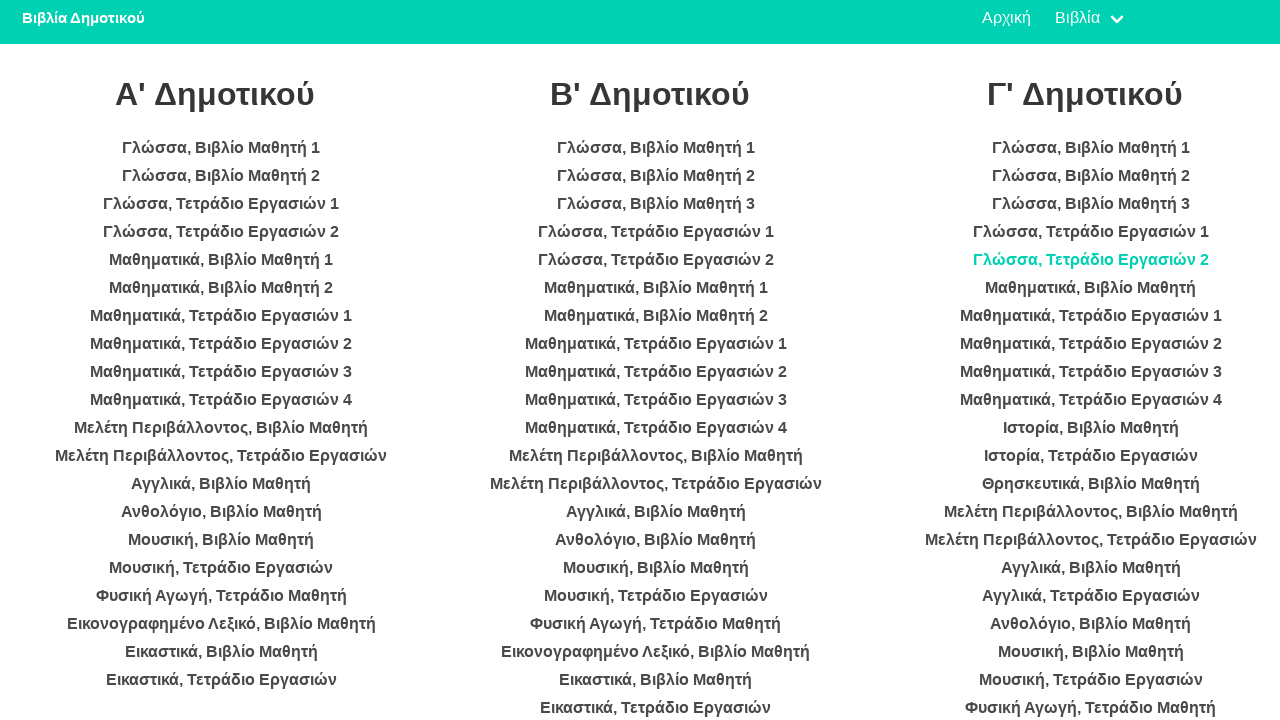

Waited for PDF content to load
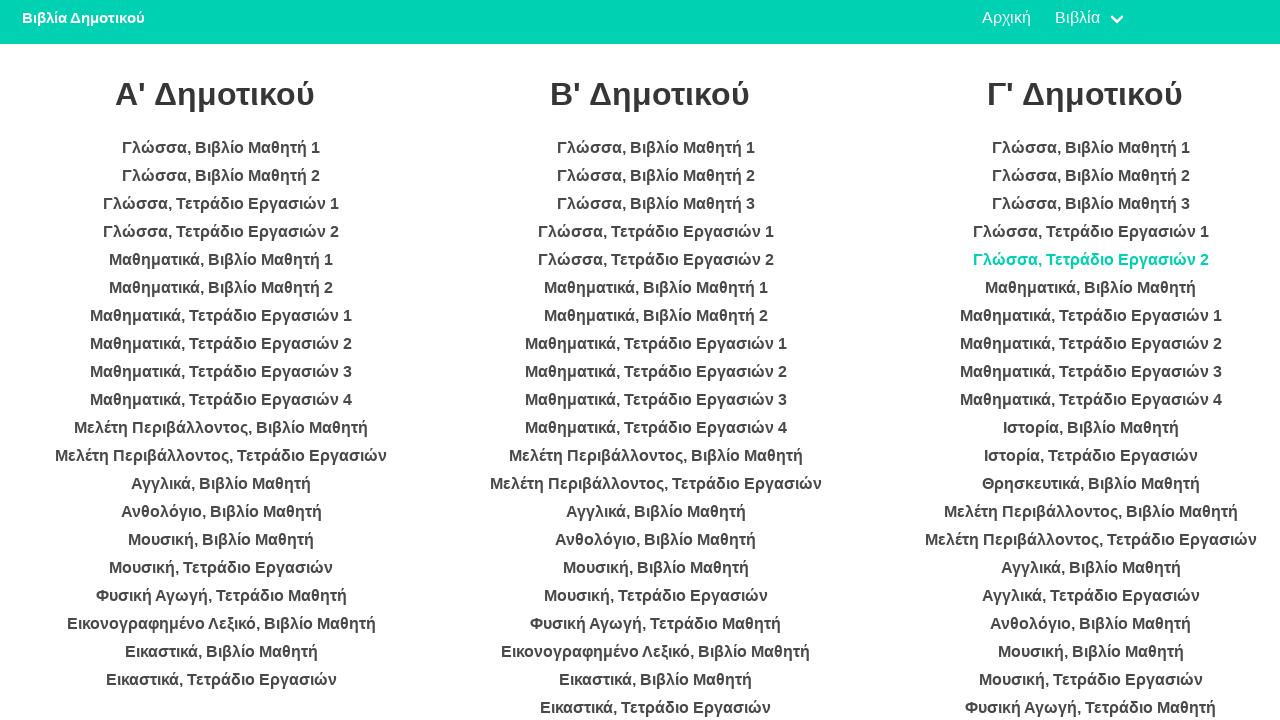

Clicked on book link in category 3 at (1091, 288) on ul >> nth=2 >> li >> nth=5
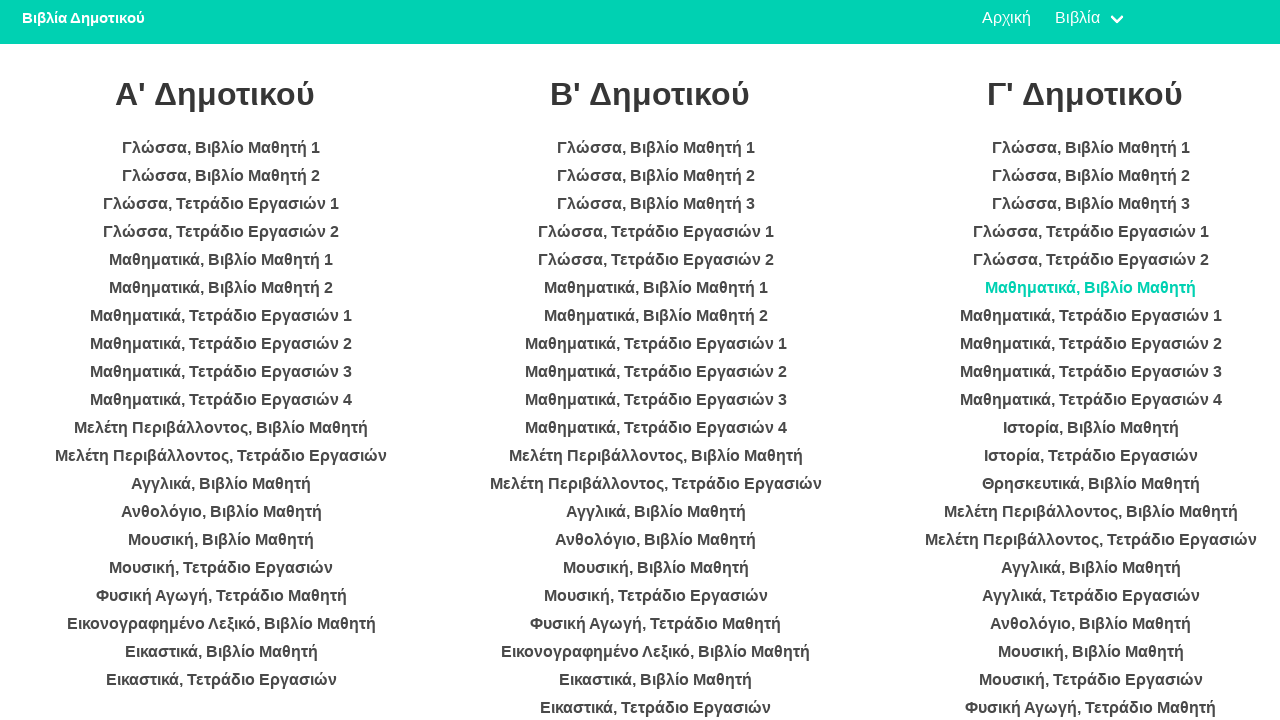

Waited for PDF content to load
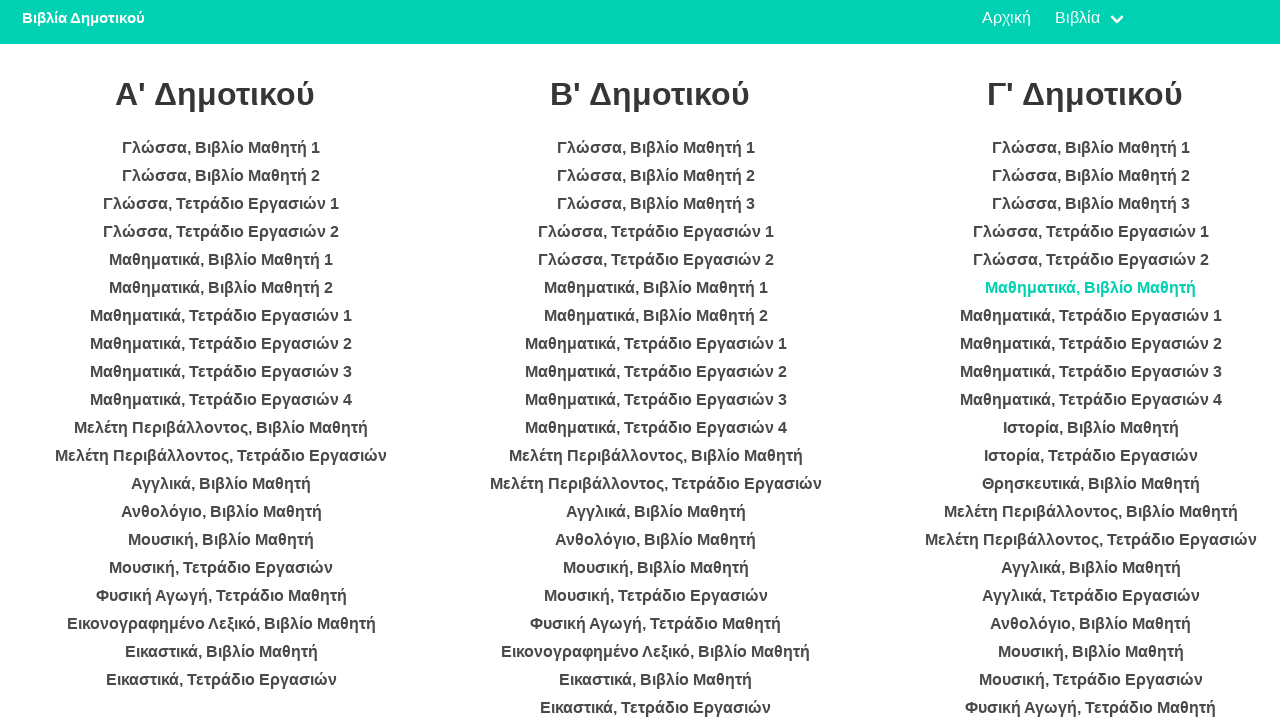

Clicked on book link in category 3 at (1091, 316) on ul >> nth=2 >> li >> nth=6
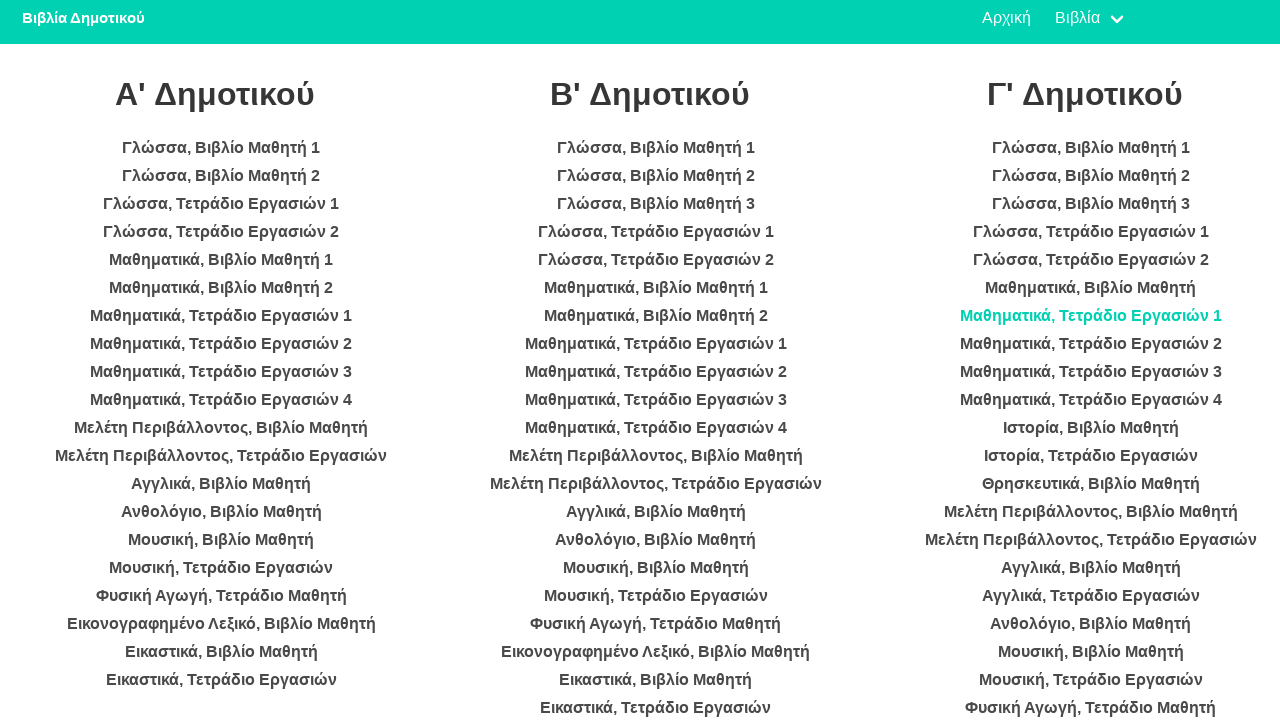

Waited for PDF content to load
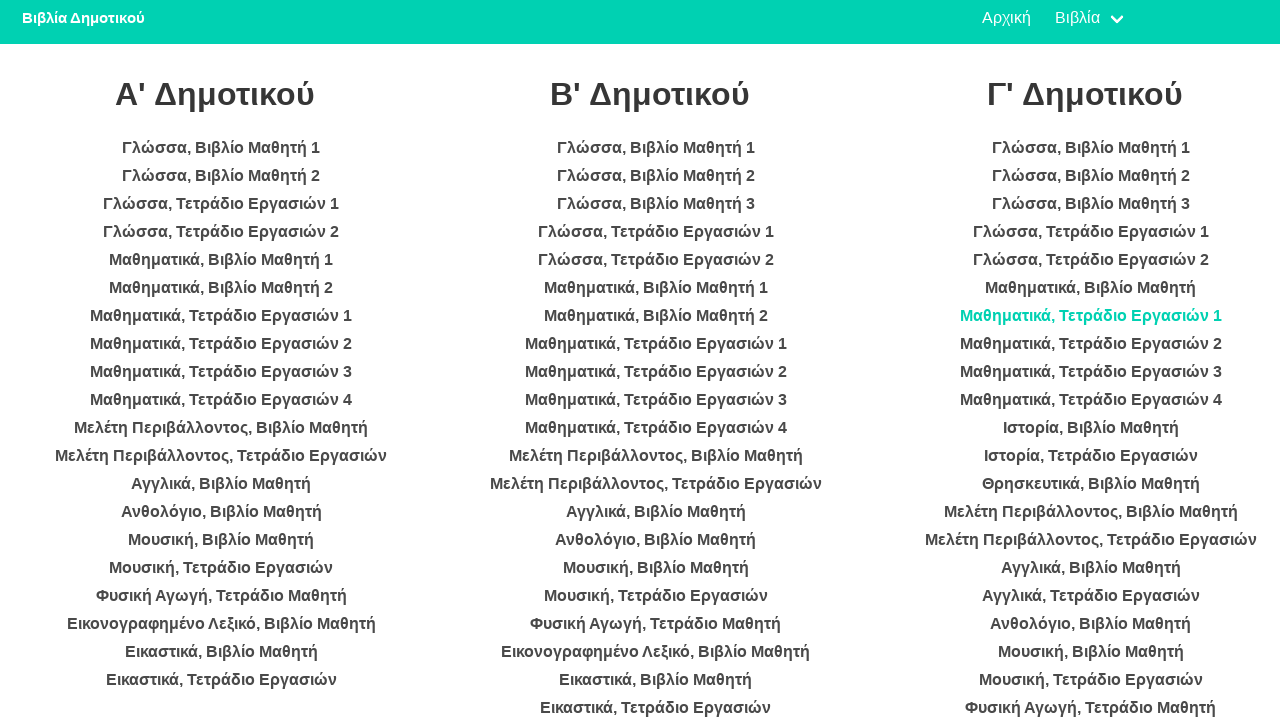

Clicked on book link in category 3 at (1091, 344) on ul >> nth=2 >> li >> nth=7
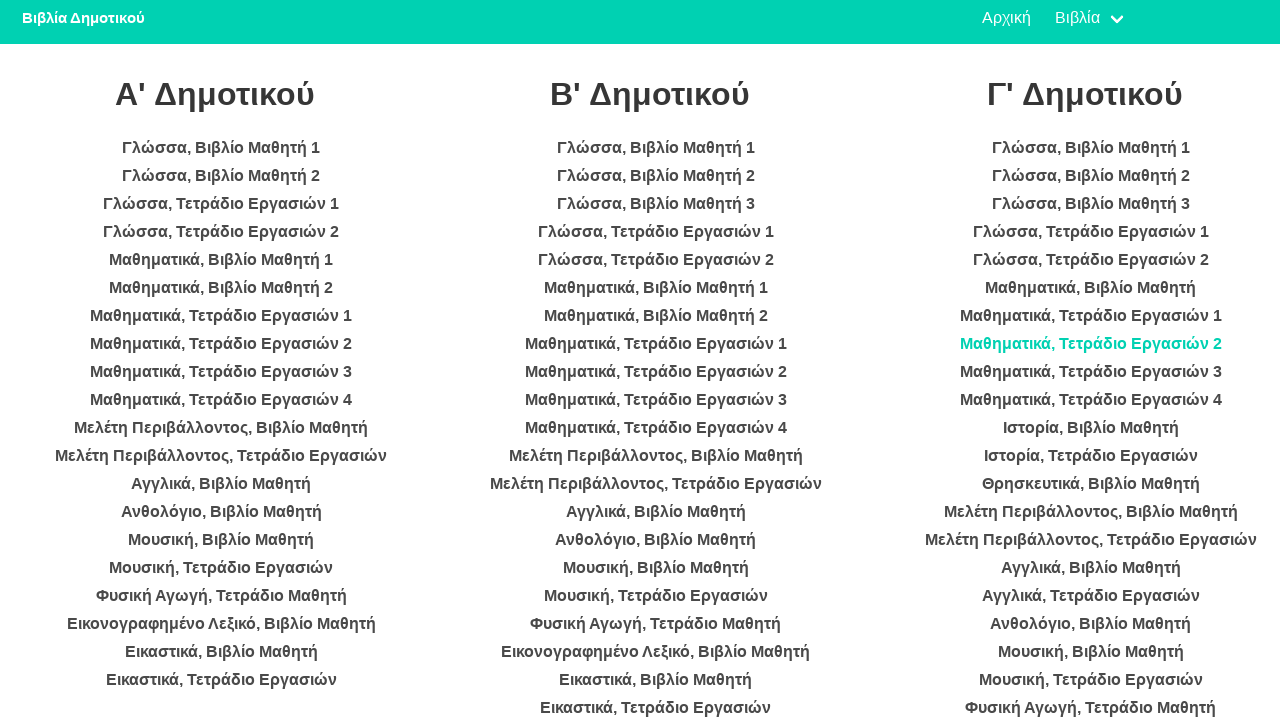

Waited for PDF content to load
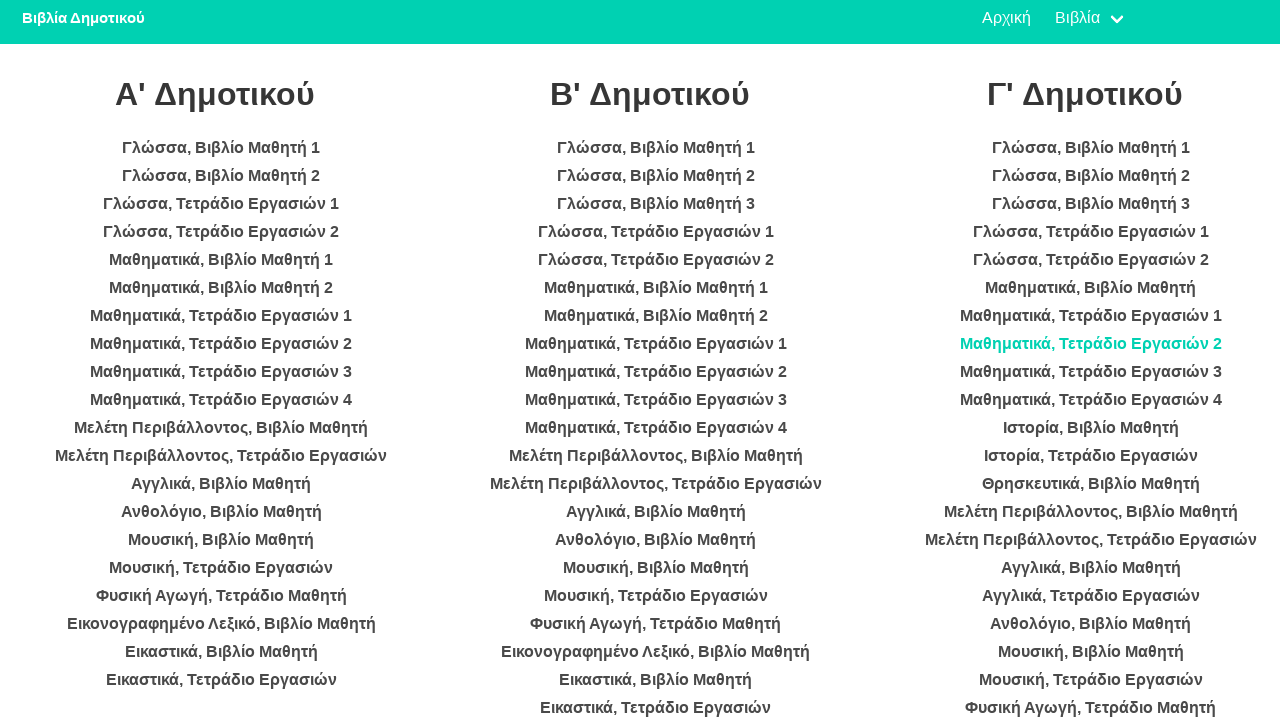

Clicked on book link in category 3 at (1091, 372) on ul >> nth=2 >> li >> nth=8
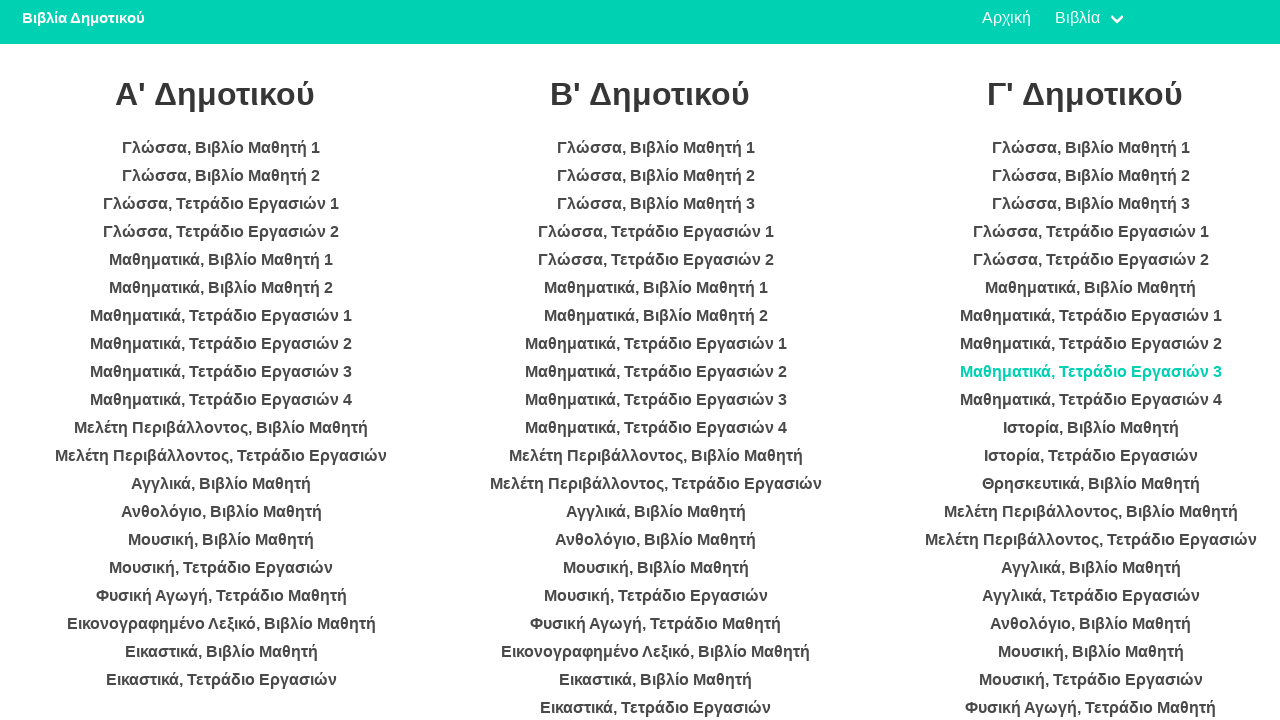

Waited for PDF content to load
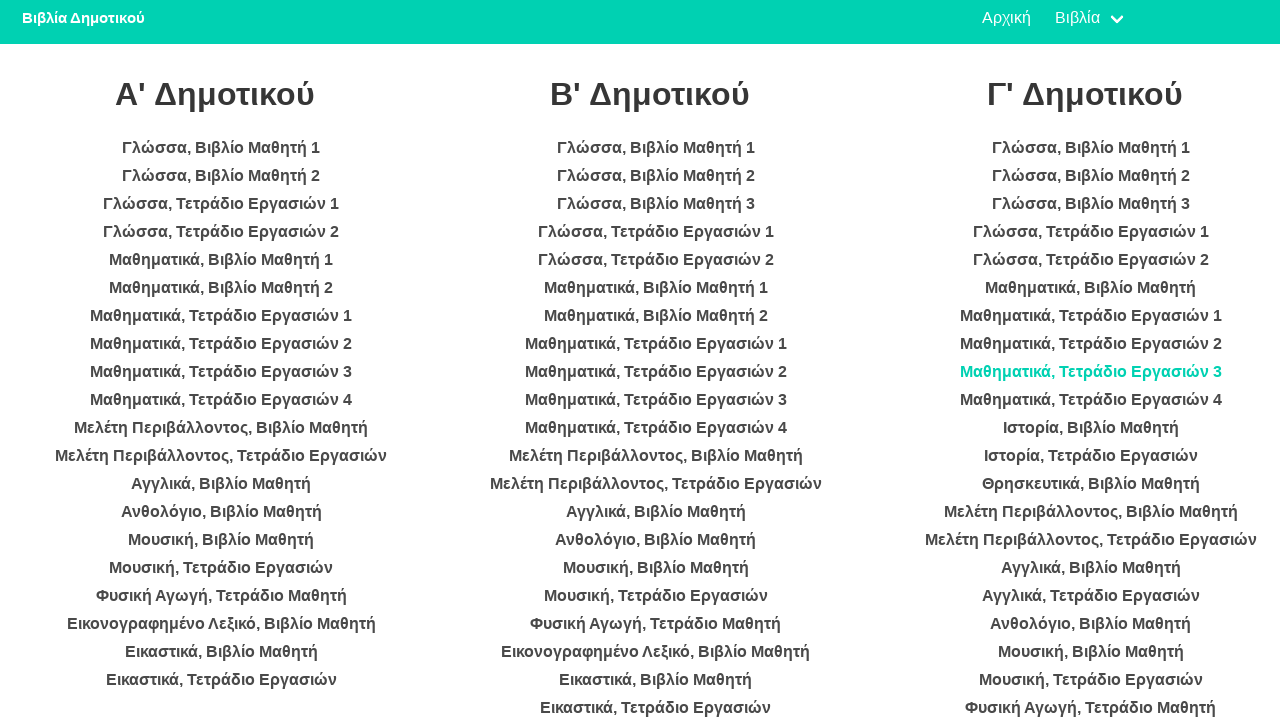

Clicked on book link in category 3 at (1091, 400) on ul >> nth=2 >> li >> nth=9
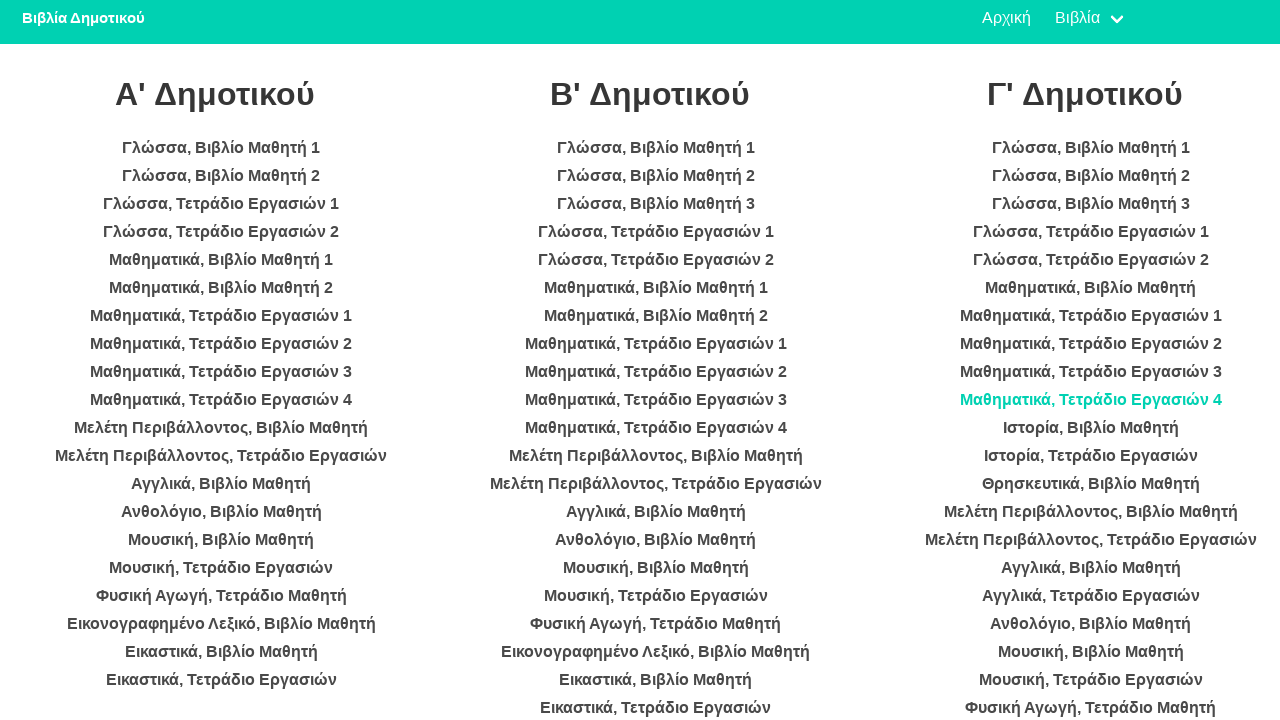

Waited for PDF content to load
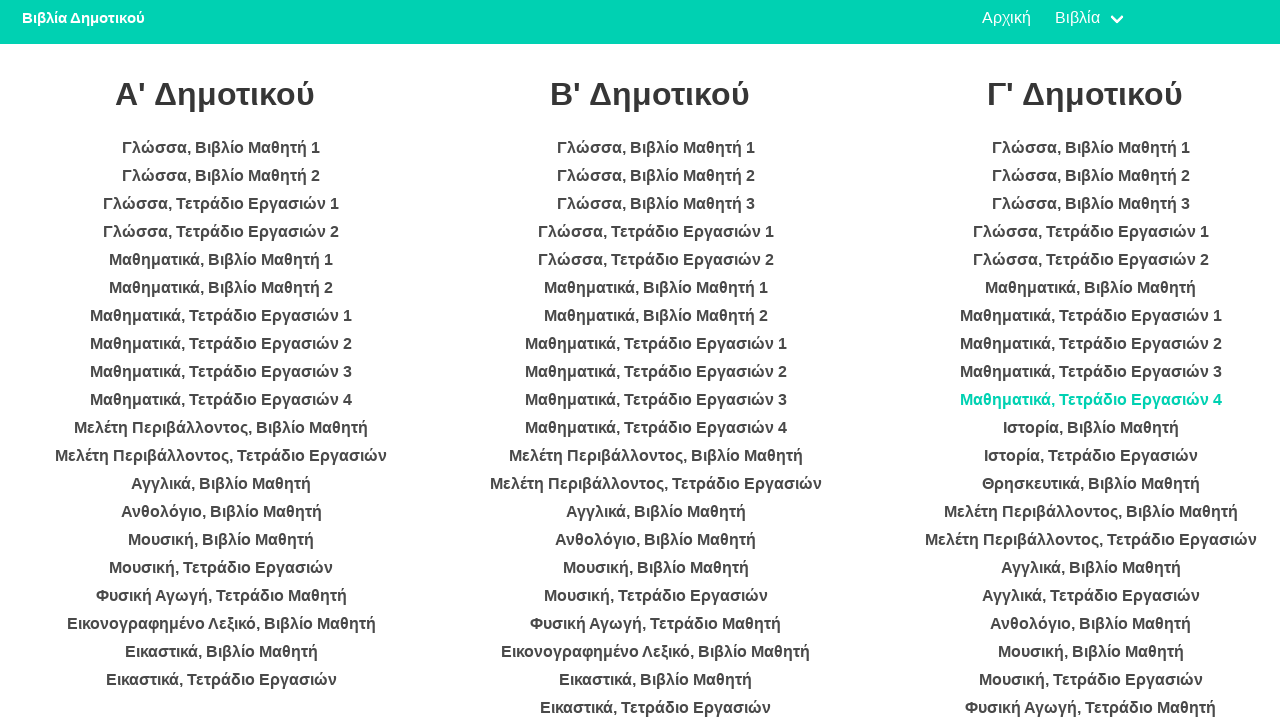

Clicked on book link in category 3 at (1091, 428) on ul >> nth=2 >> li >> nth=10
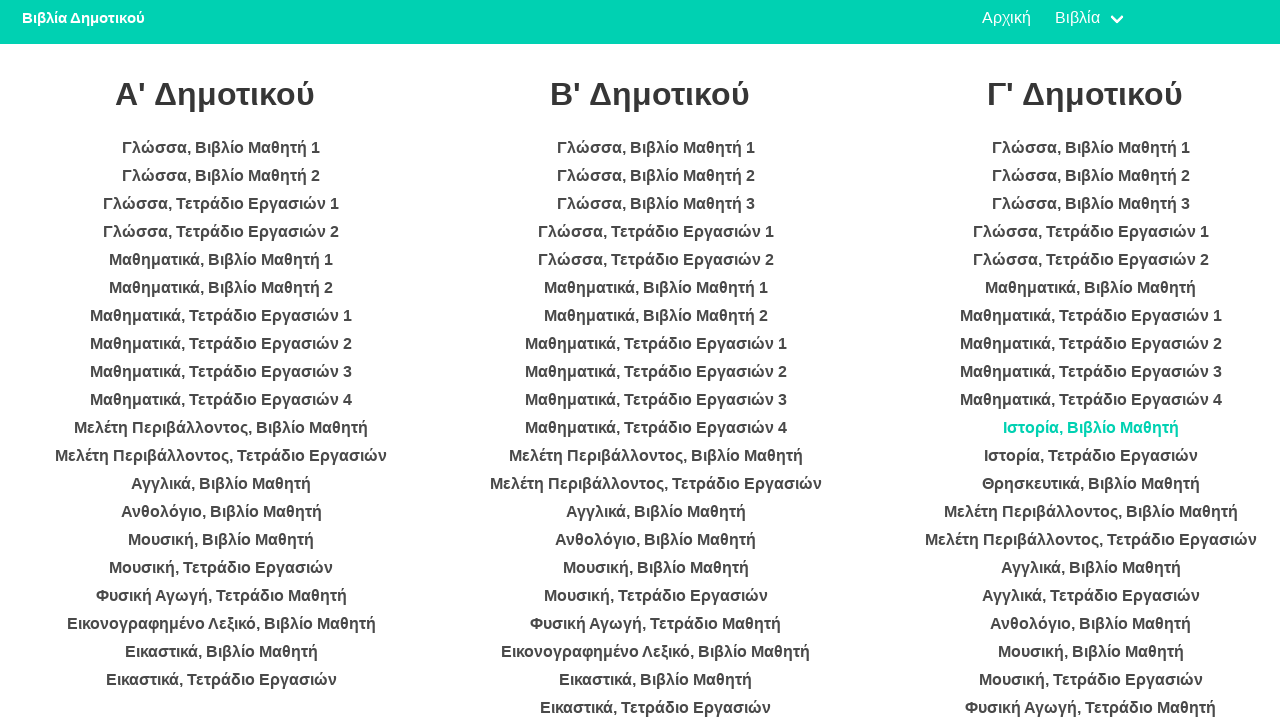

Waited for PDF content to load
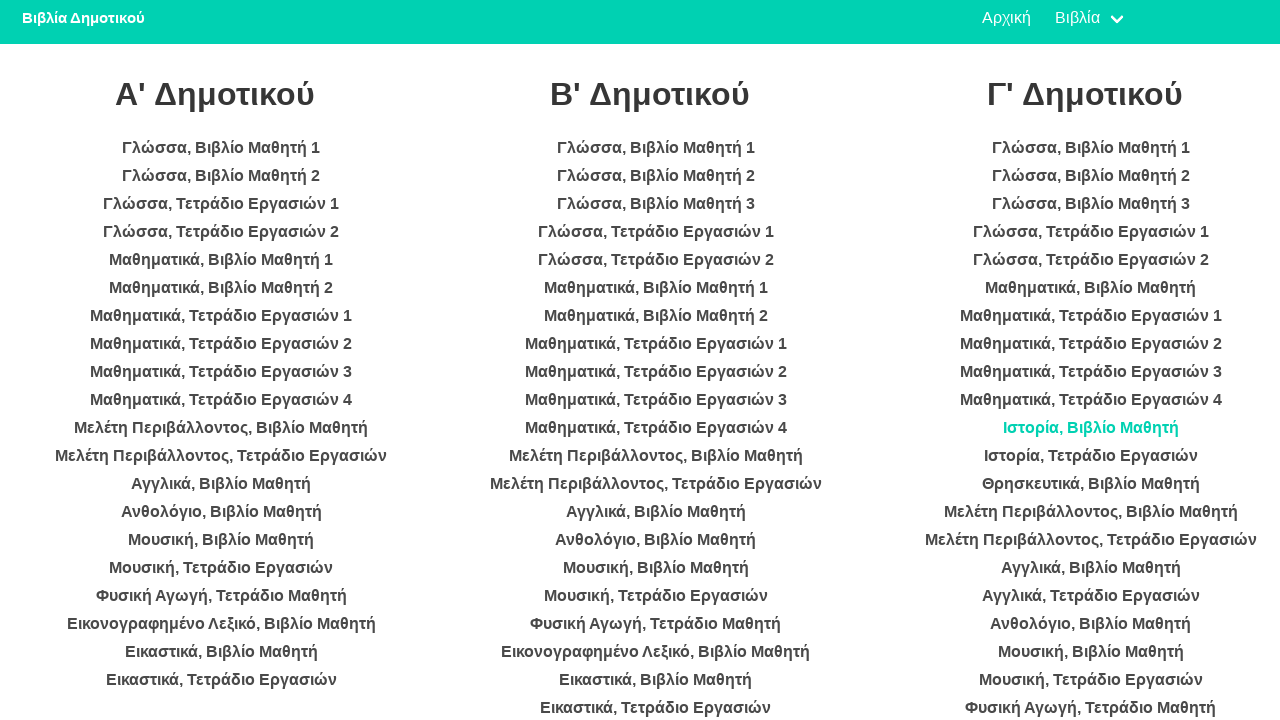

Clicked on book link in category 3 at (1091, 456) on ul >> nth=2 >> li >> nth=11
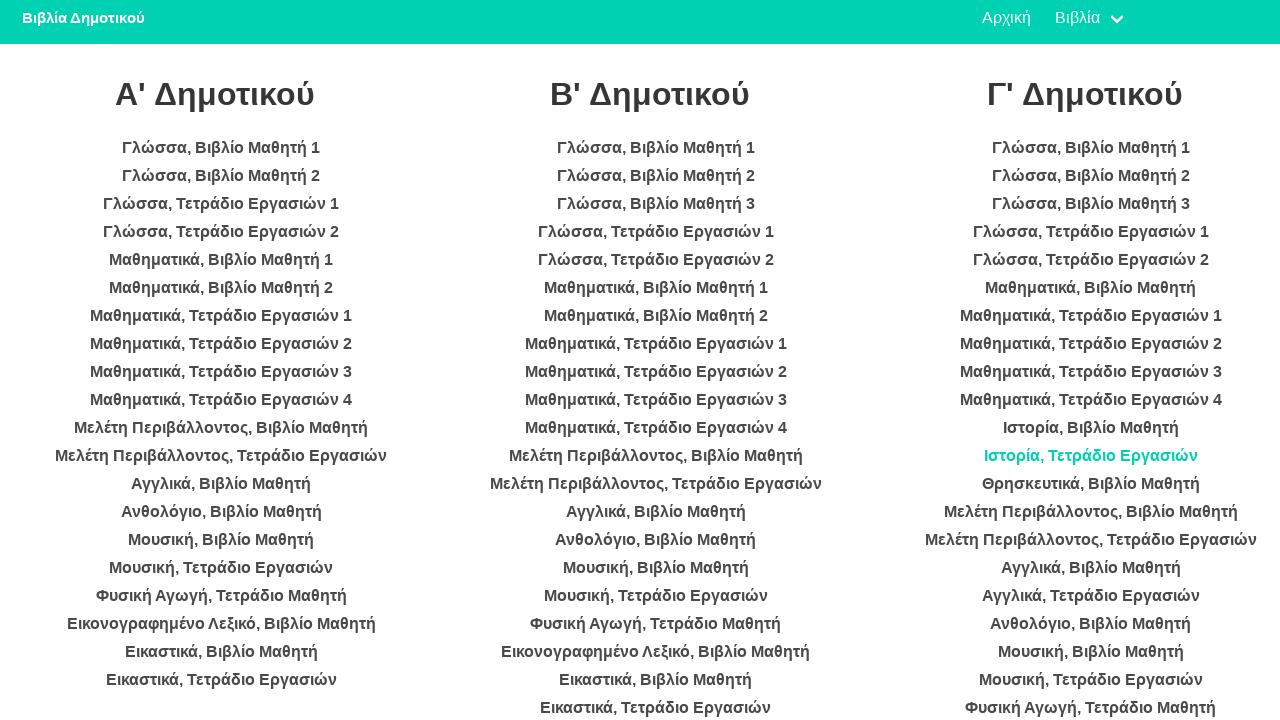

Waited for PDF content to load
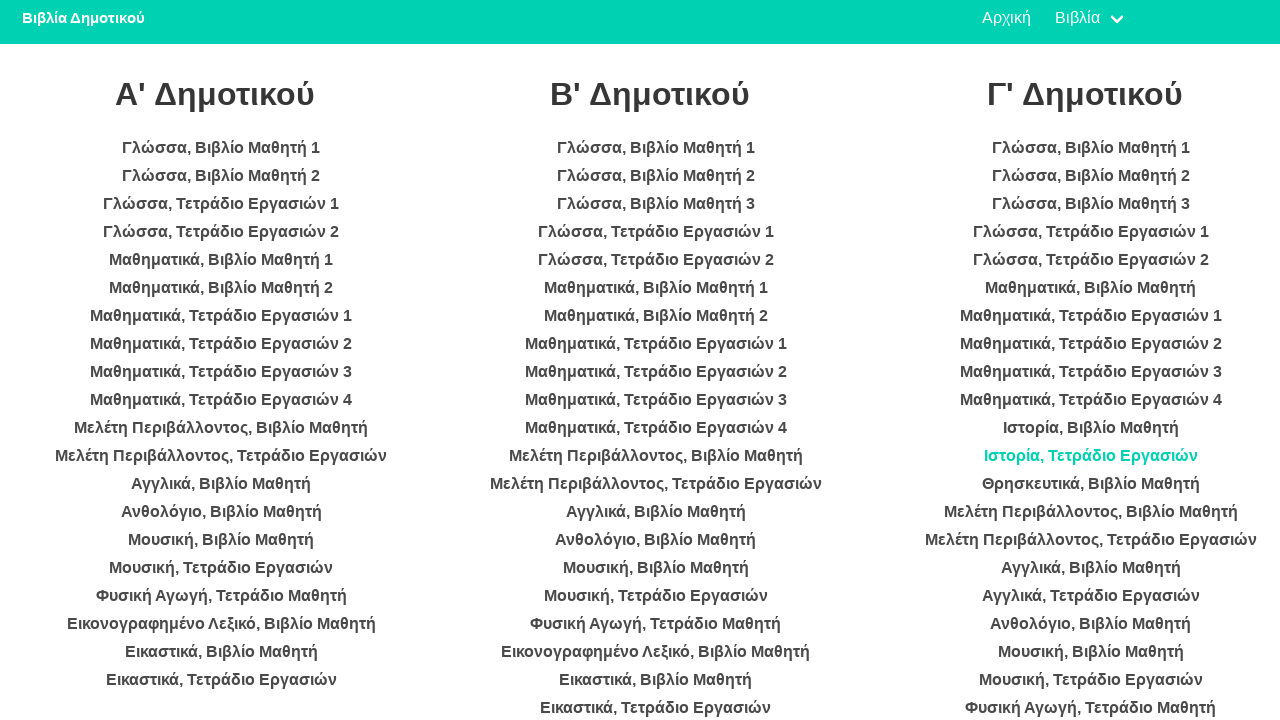

Clicked on book link in category 3 at (1091, 484) on ul >> nth=2 >> li >> nth=12
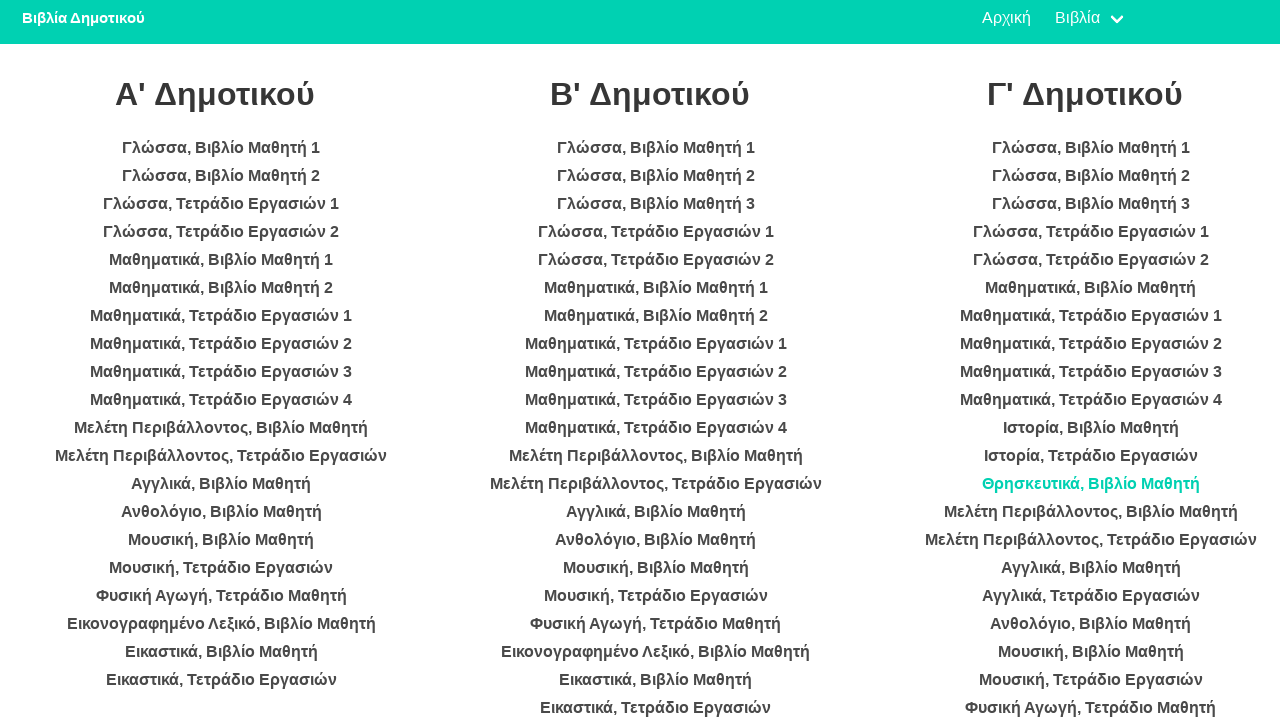

Waited for PDF content to load
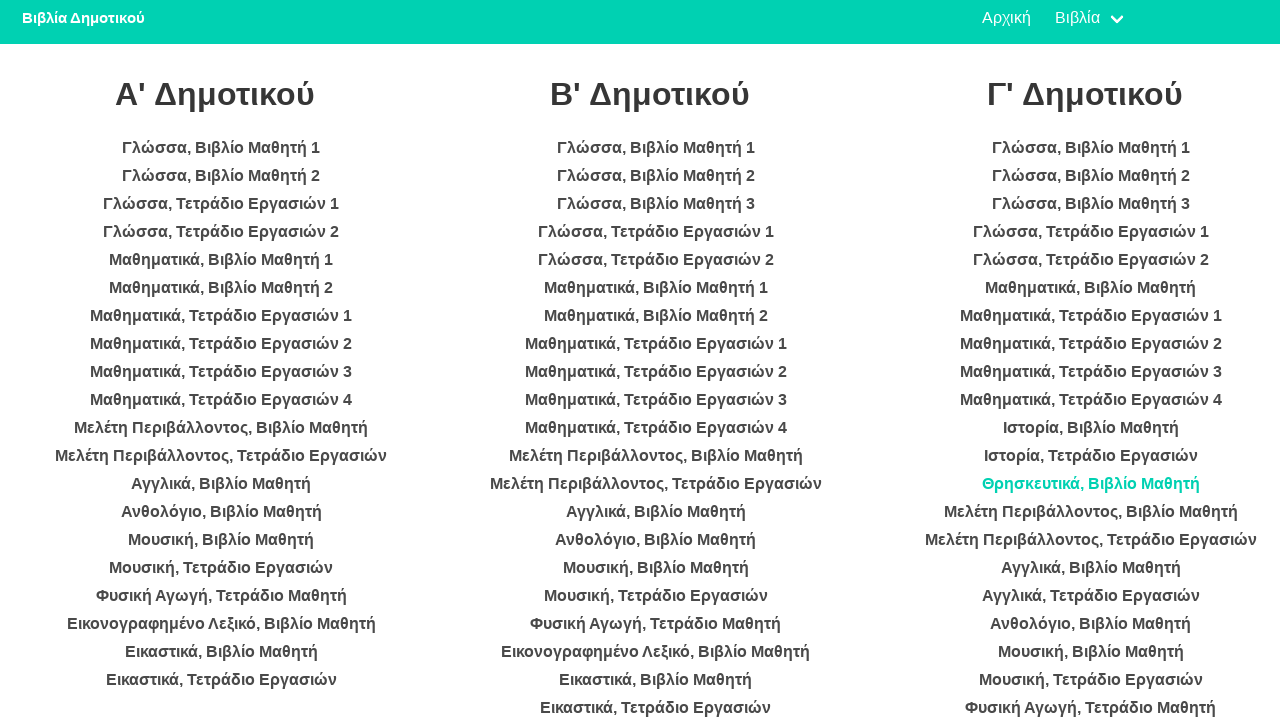

Clicked on book link in category 3 at (1091, 512) on ul >> nth=2 >> li >> nth=13
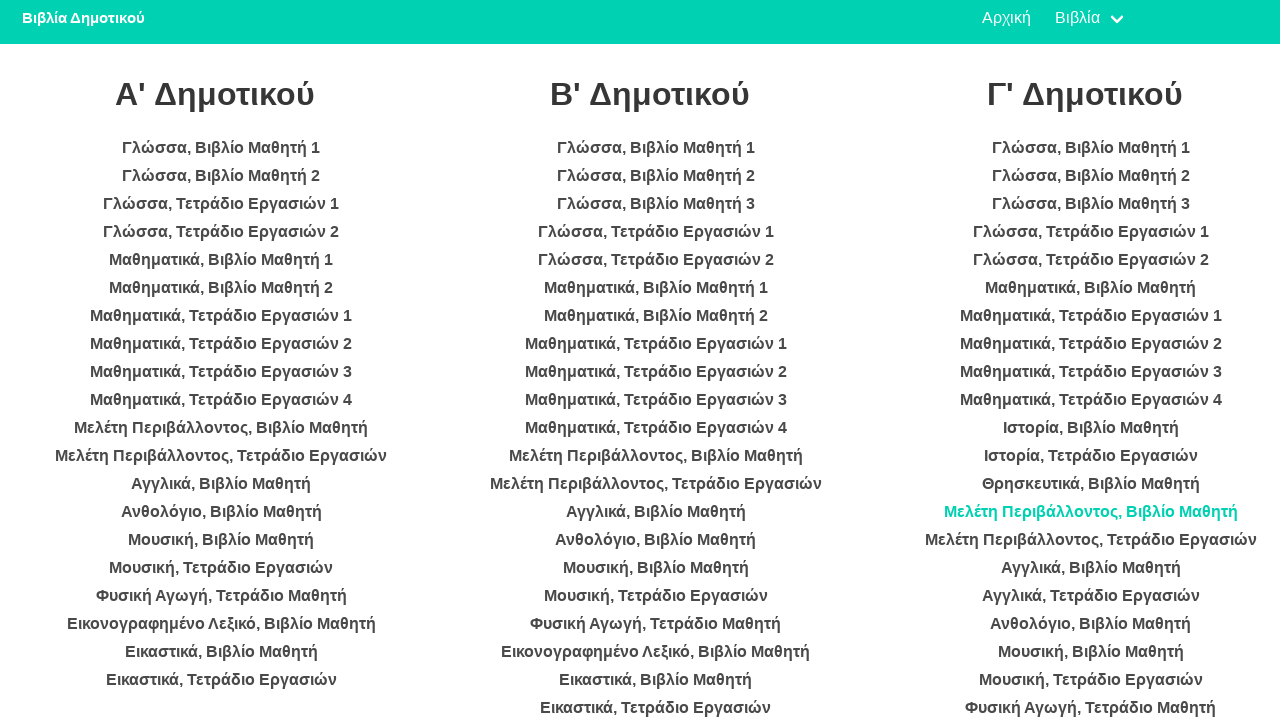

Waited for PDF content to load
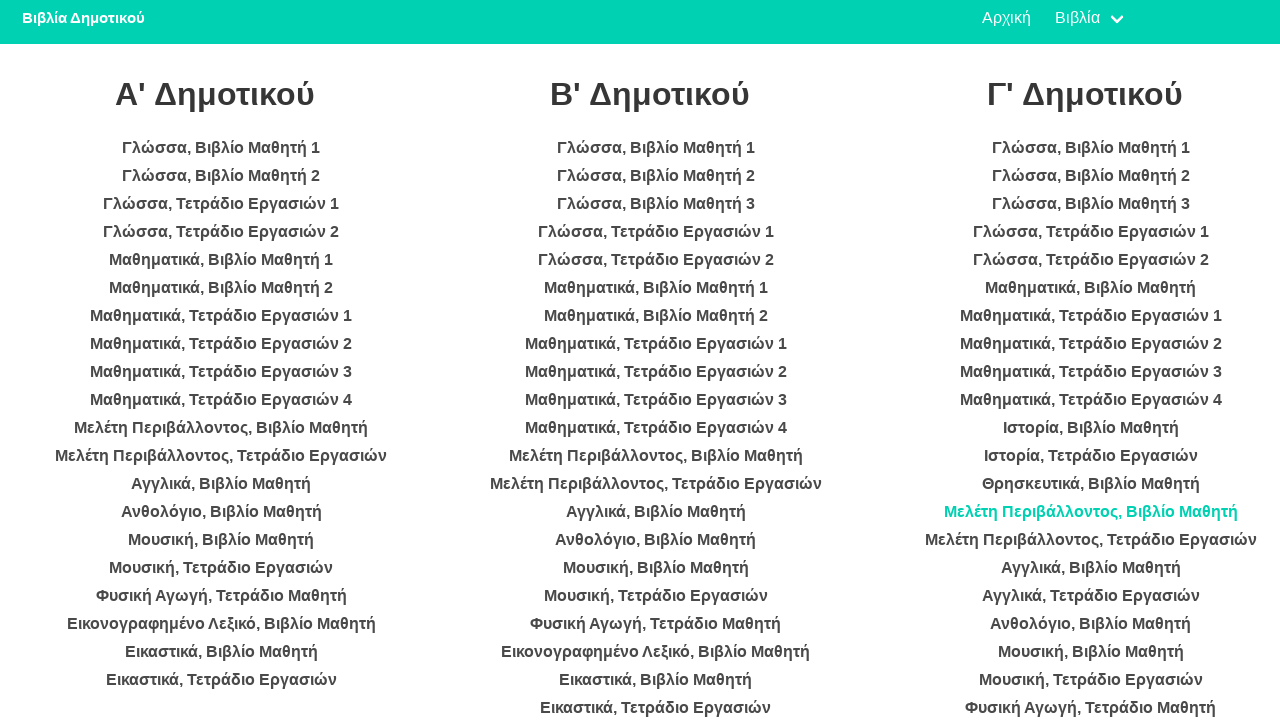

Clicked on book link in category 3 at (1091, 540) on ul >> nth=2 >> li >> nth=14
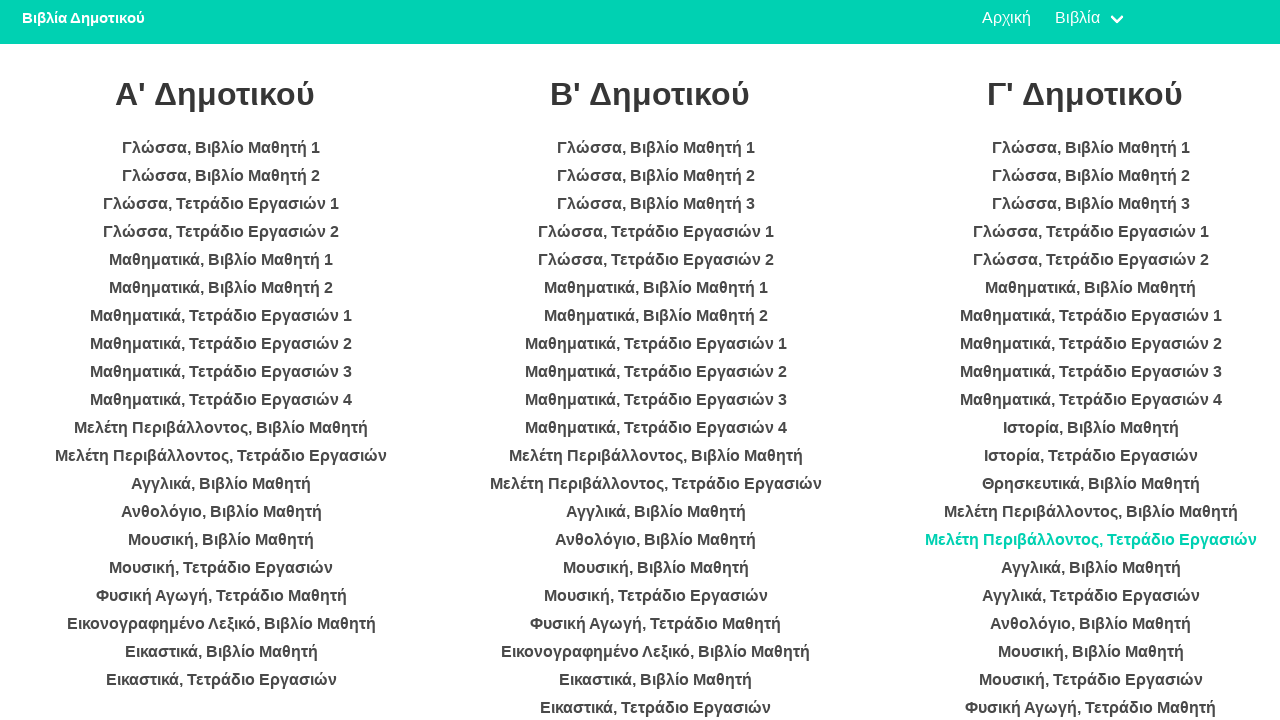

Waited for PDF content to load
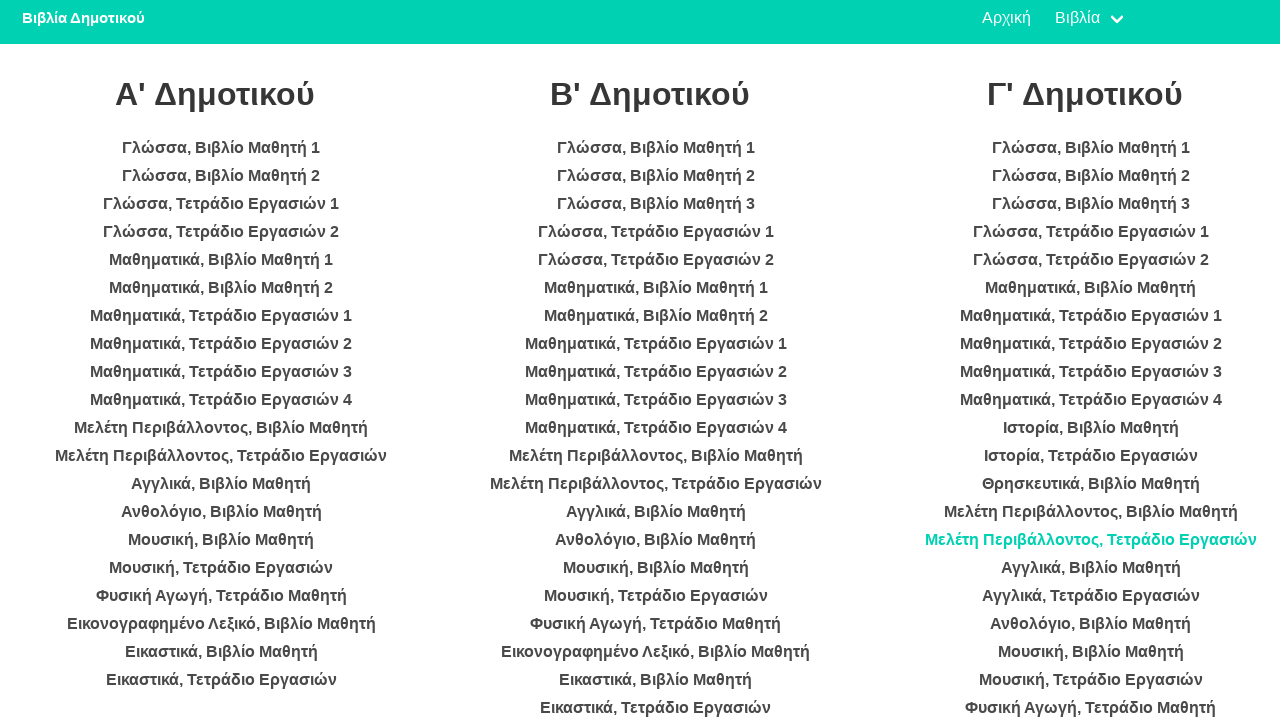

Clicked on book link in category 3 at (1091, 568) on ul >> nth=2 >> li >> nth=15
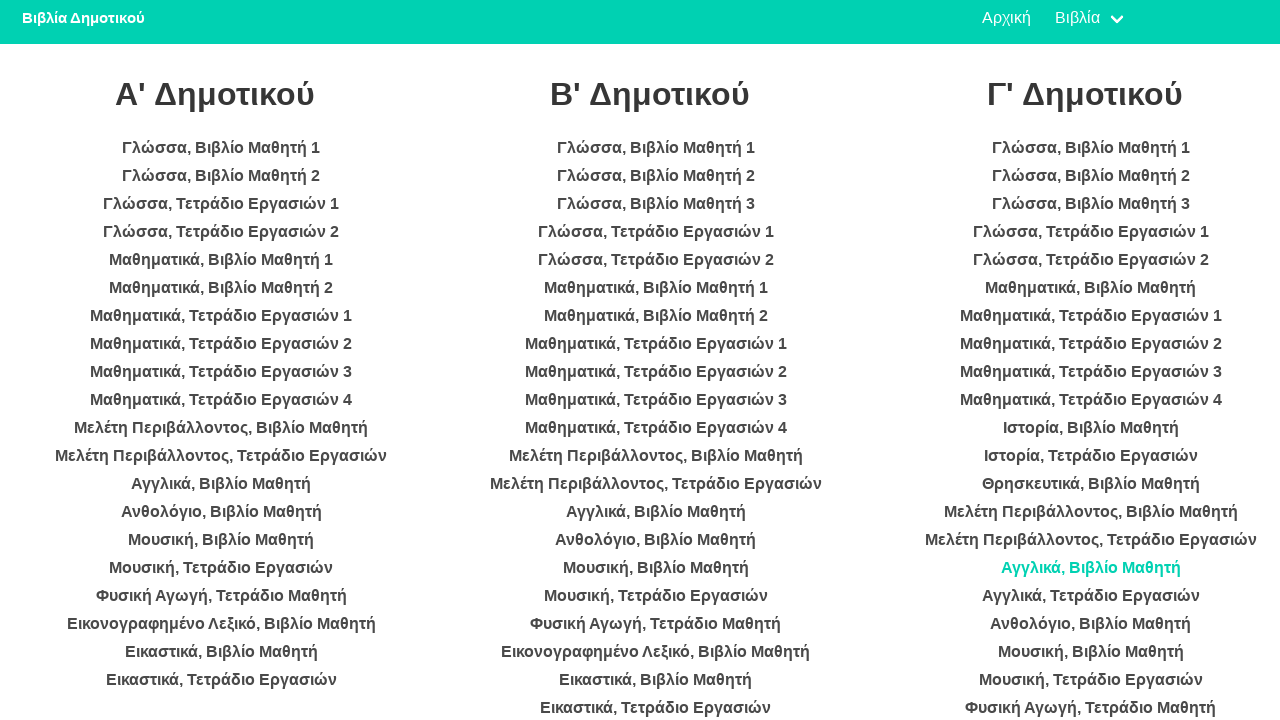

Waited for PDF content to load
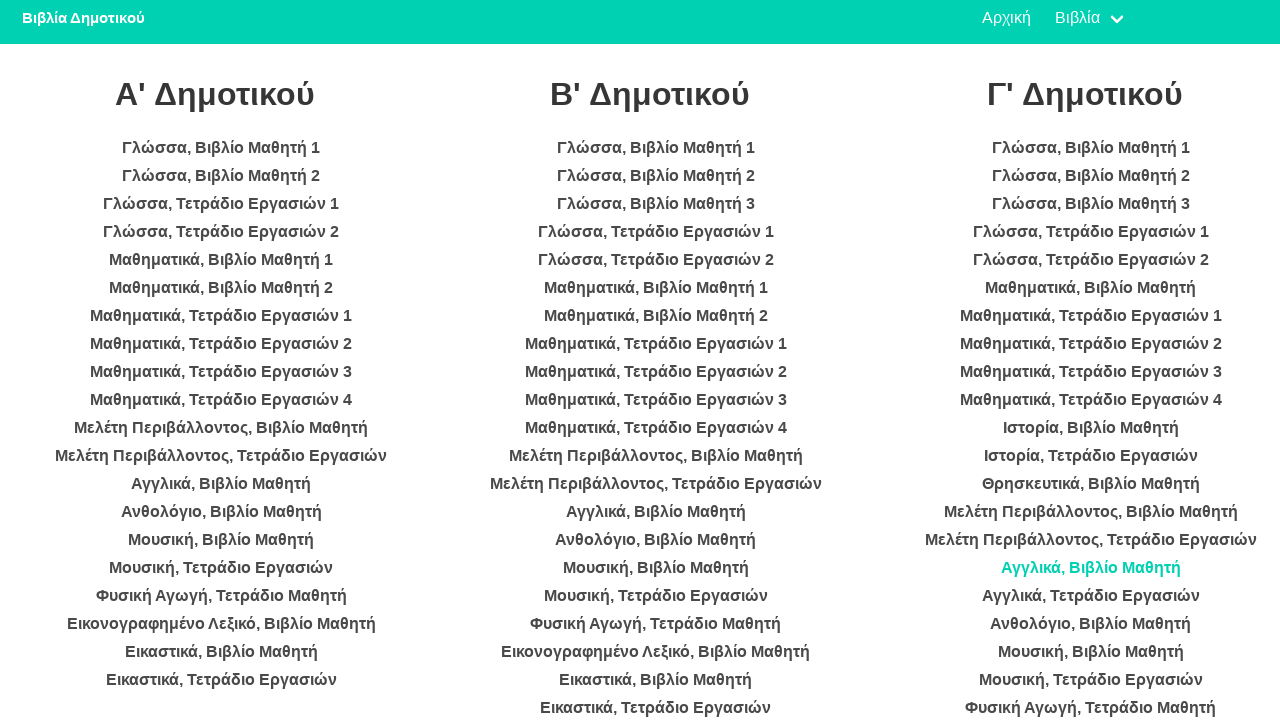

Clicked on book link in category 3 at (1091, 596) on ul >> nth=2 >> li >> nth=16
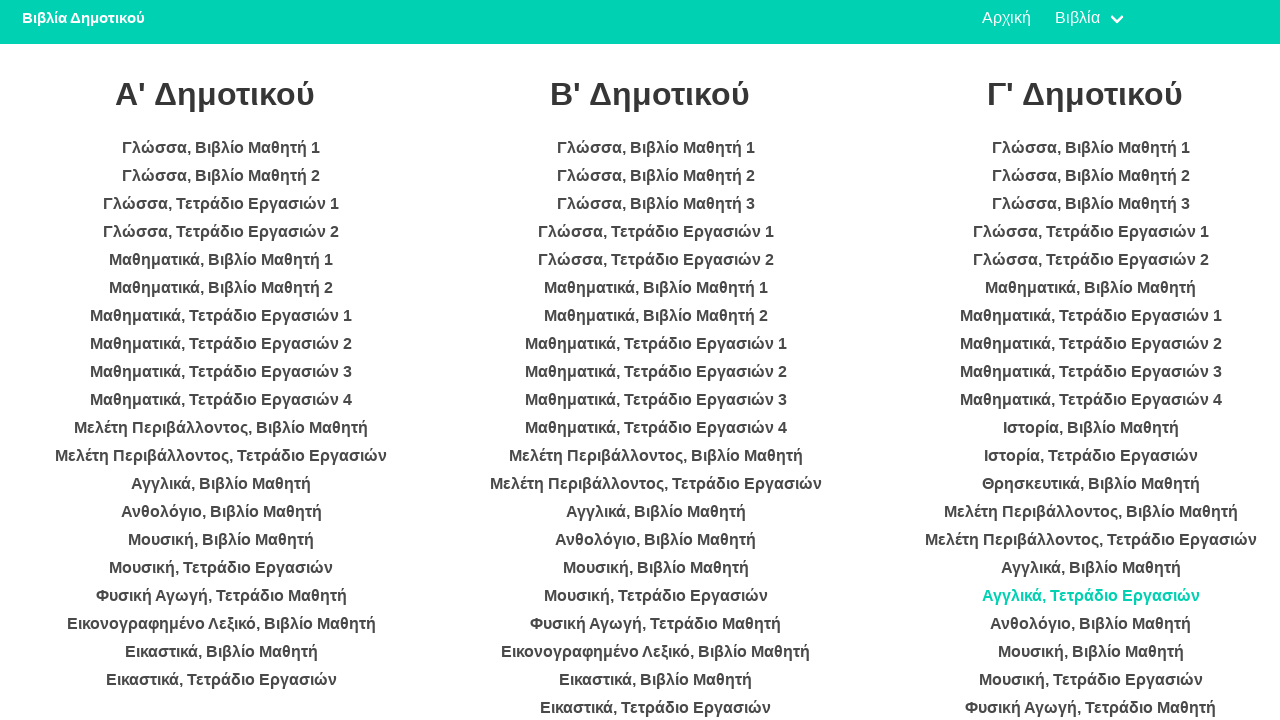

Waited for PDF content to load
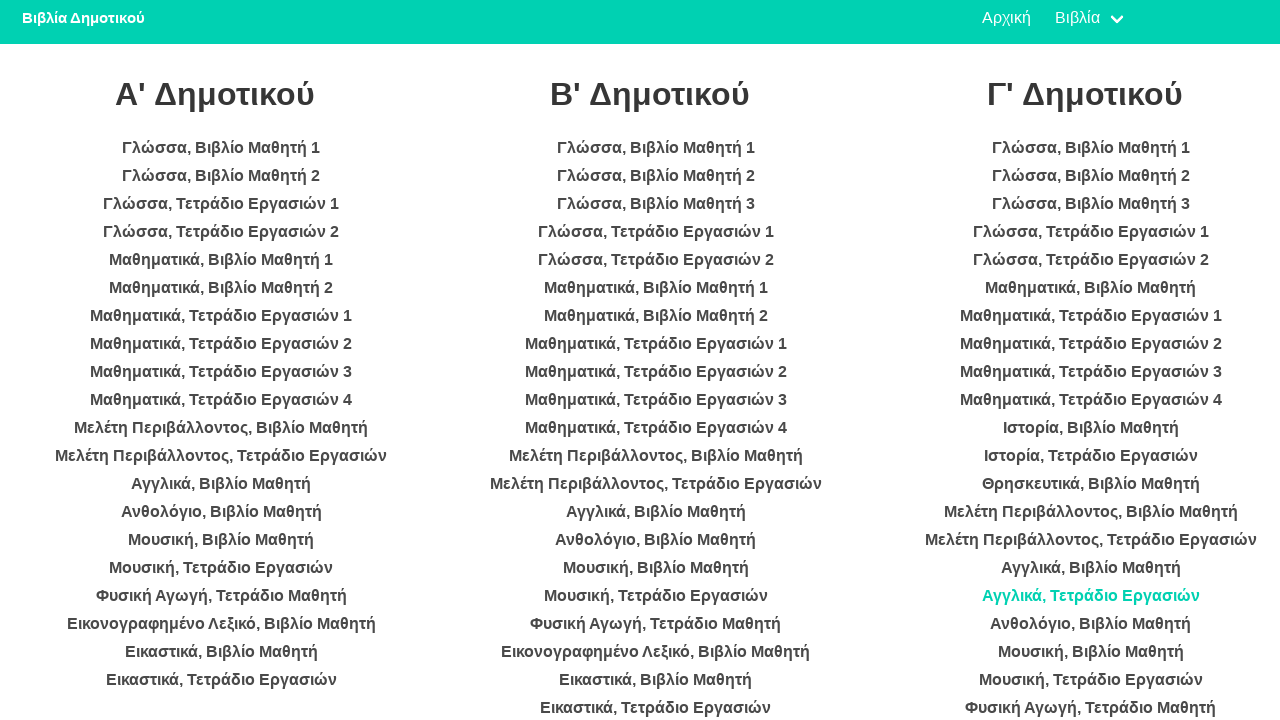

Clicked on book link in category 3 at (1091, 624) on ul >> nth=2 >> li >> nth=17
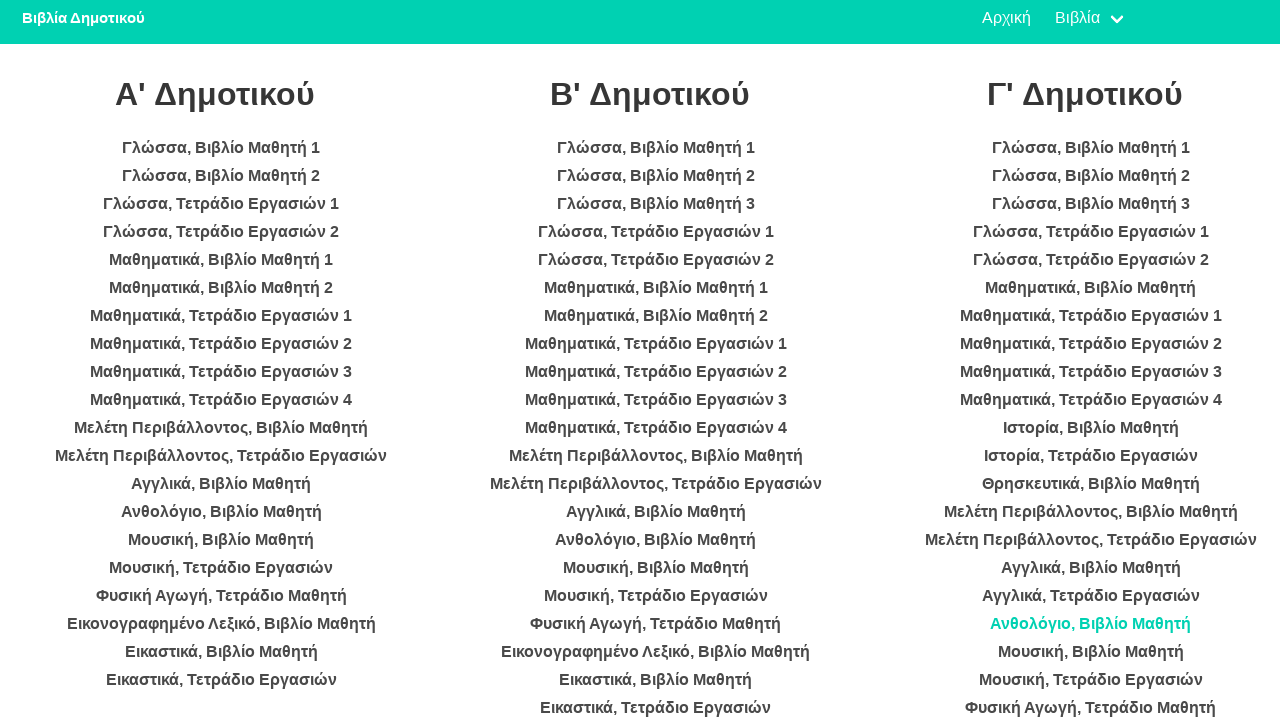

Waited for PDF content to load
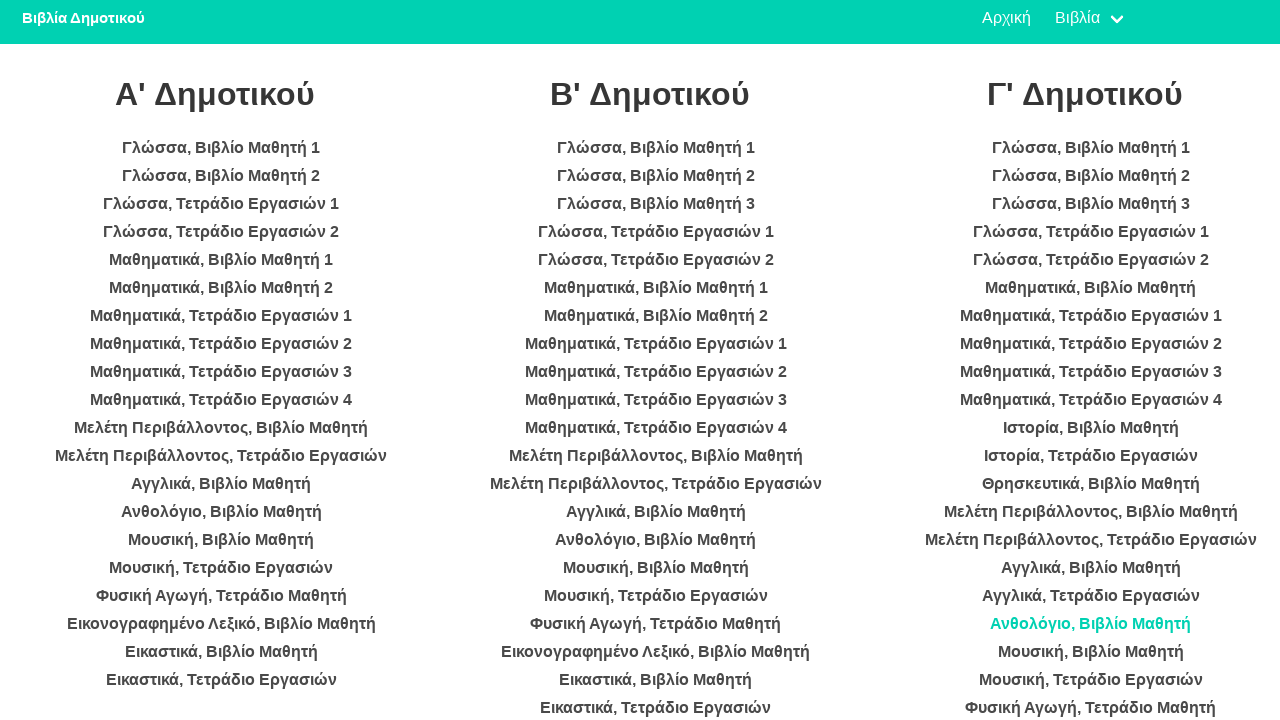

Clicked on book link in category 3 at (1091, 652) on ul >> nth=2 >> li >> nth=18
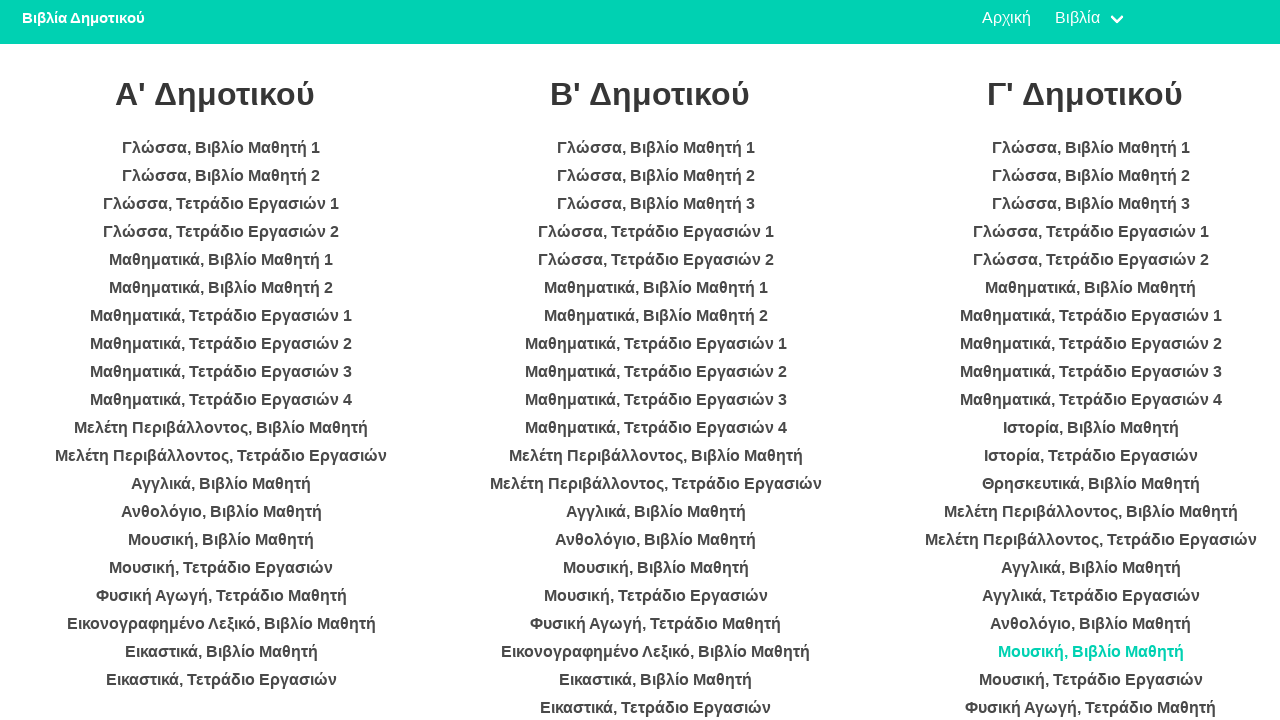

Waited for PDF content to load
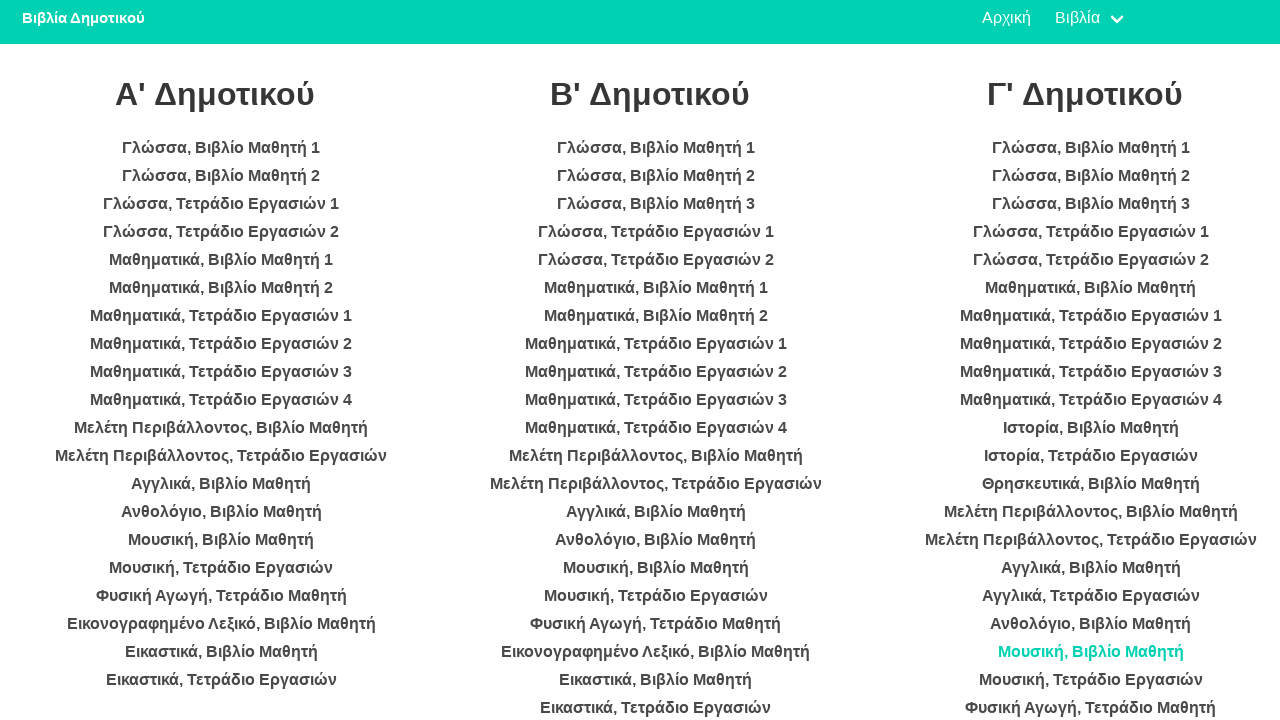

Clicked on book link in category 3 at (1091, 680) on ul >> nth=2 >> li >> nth=19
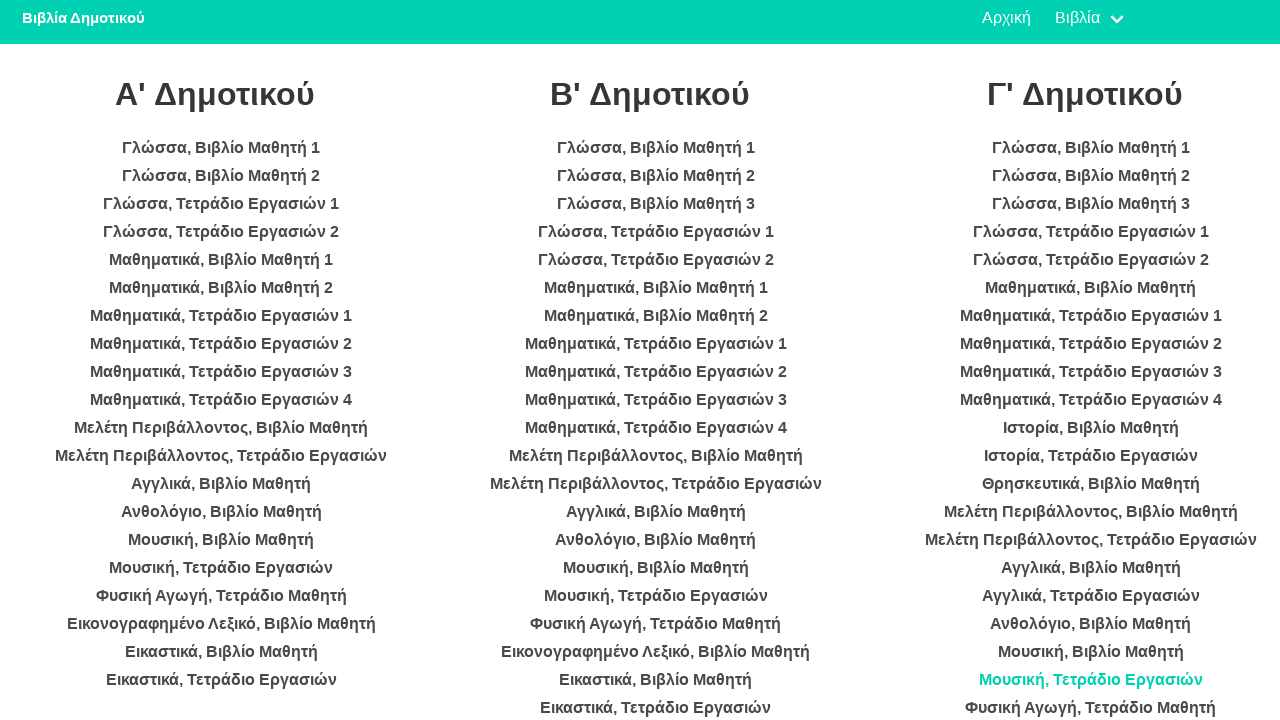

Waited for PDF content to load
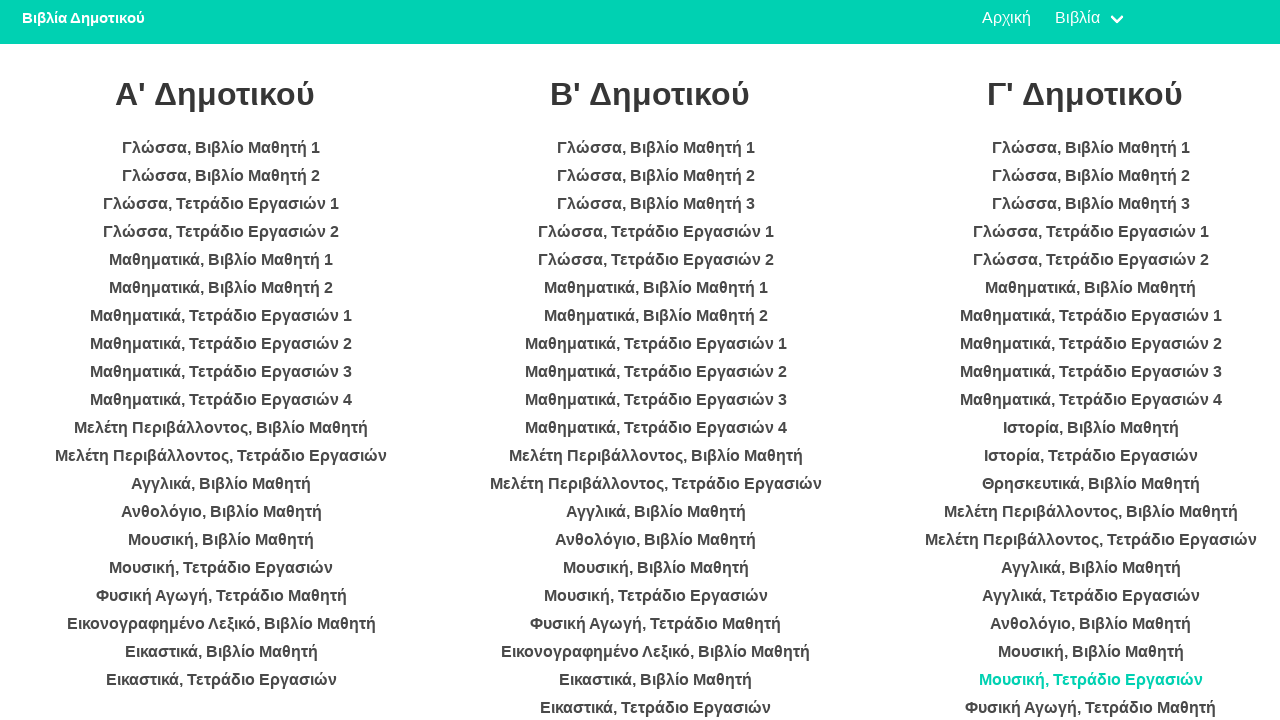

Clicked on book link in category 3 at (1091, 708) on ul >> nth=2 >> li >> nth=20
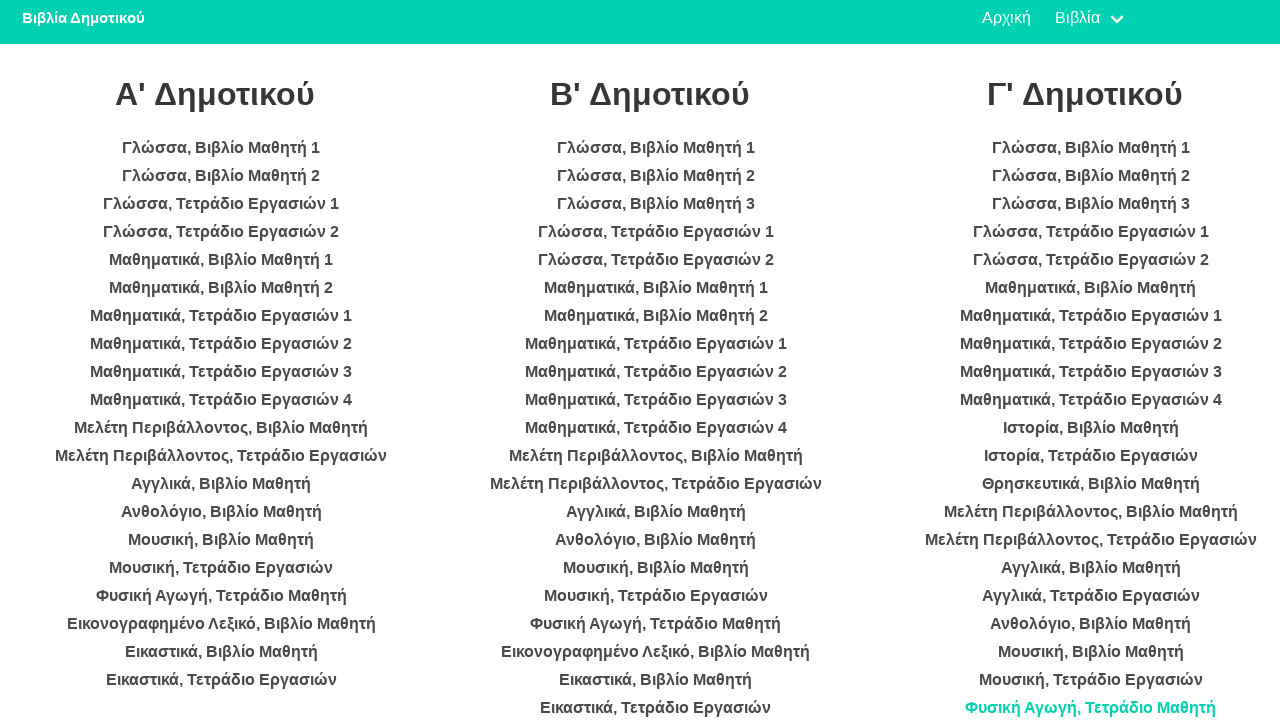

Waited for PDF content to load
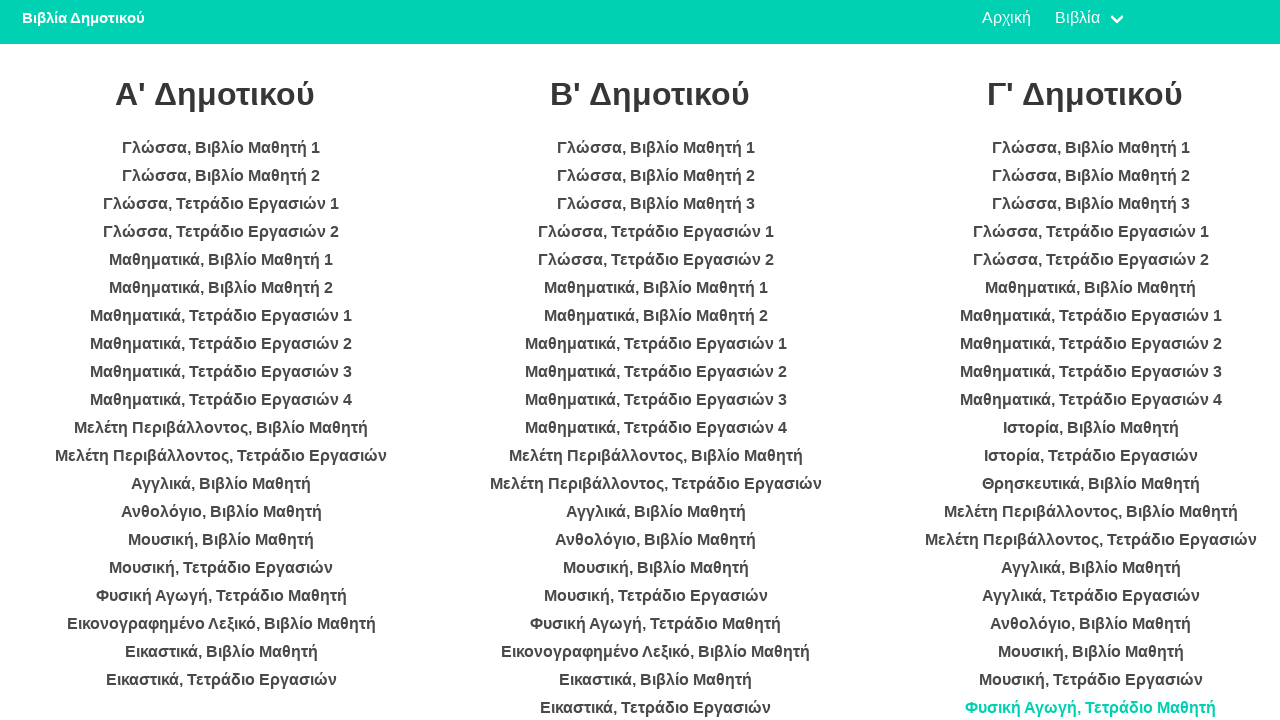

Clicked on book link in category 3 at (1091, 360) on ul >> nth=2 >> li >> nth=21
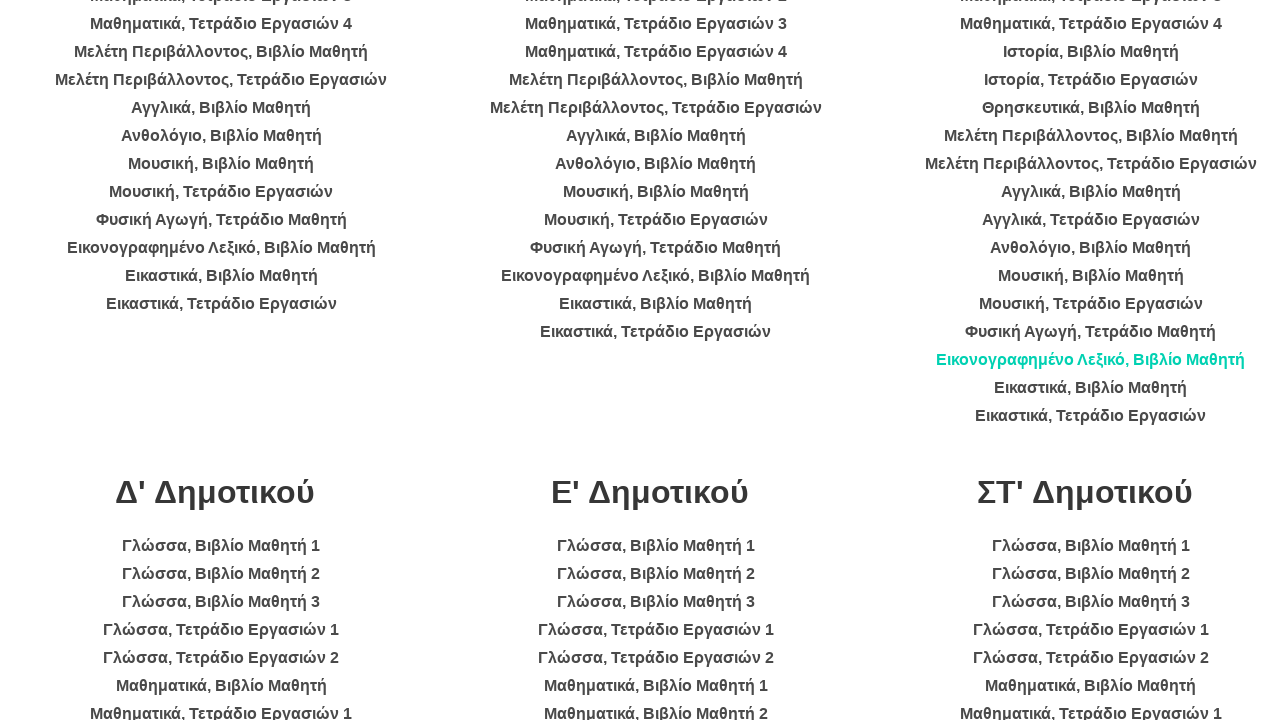

Waited for PDF content to load
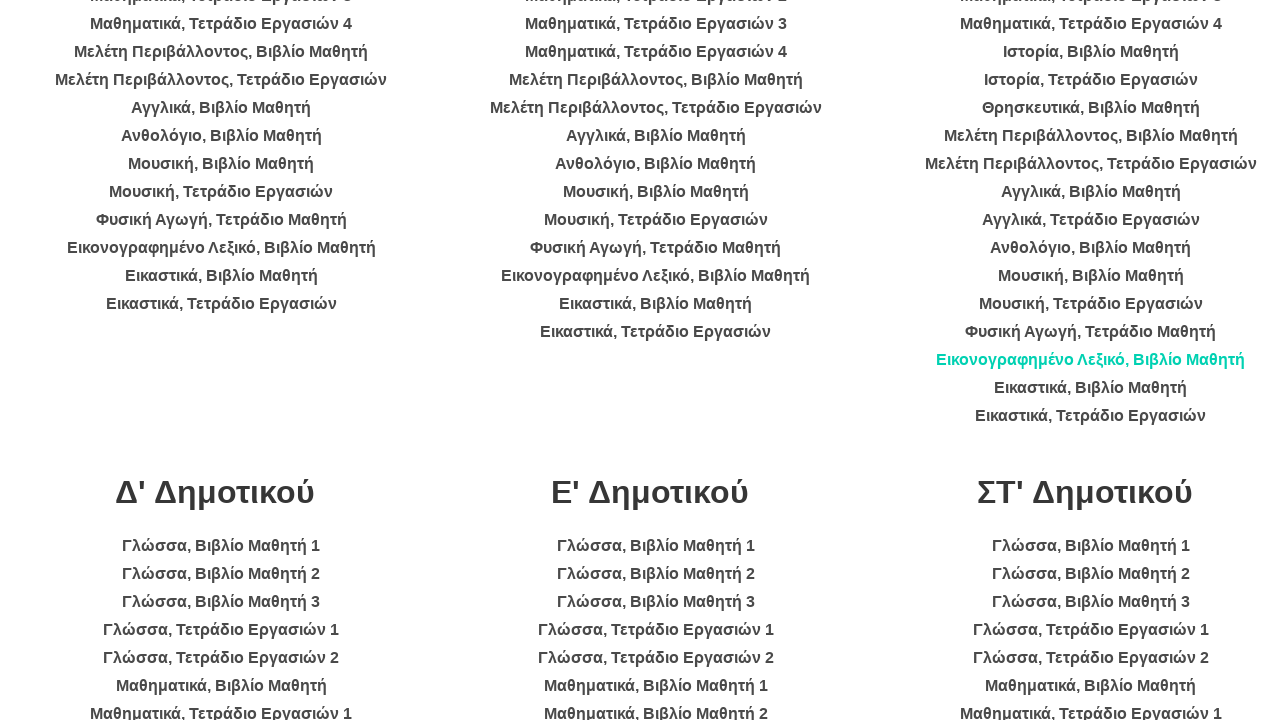

Clicked on book link in category 3 at (1091, 388) on ul >> nth=2 >> li >> nth=22
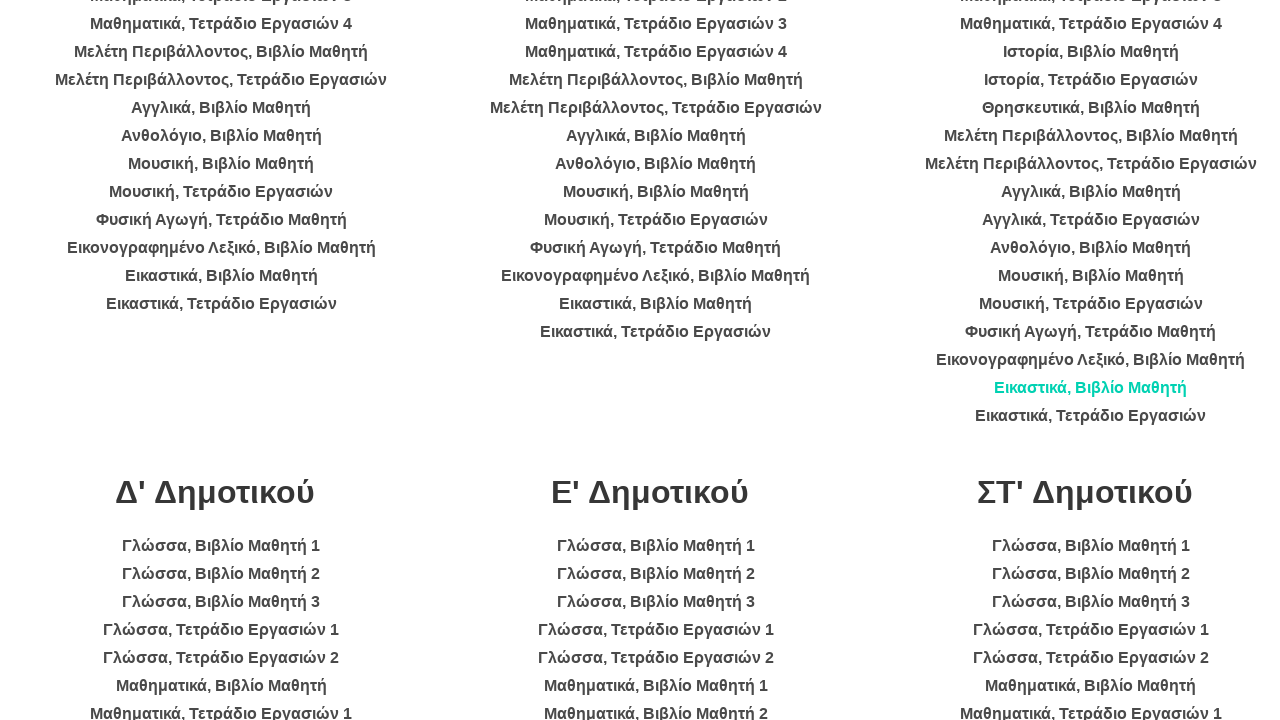

Waited for PDF content to load
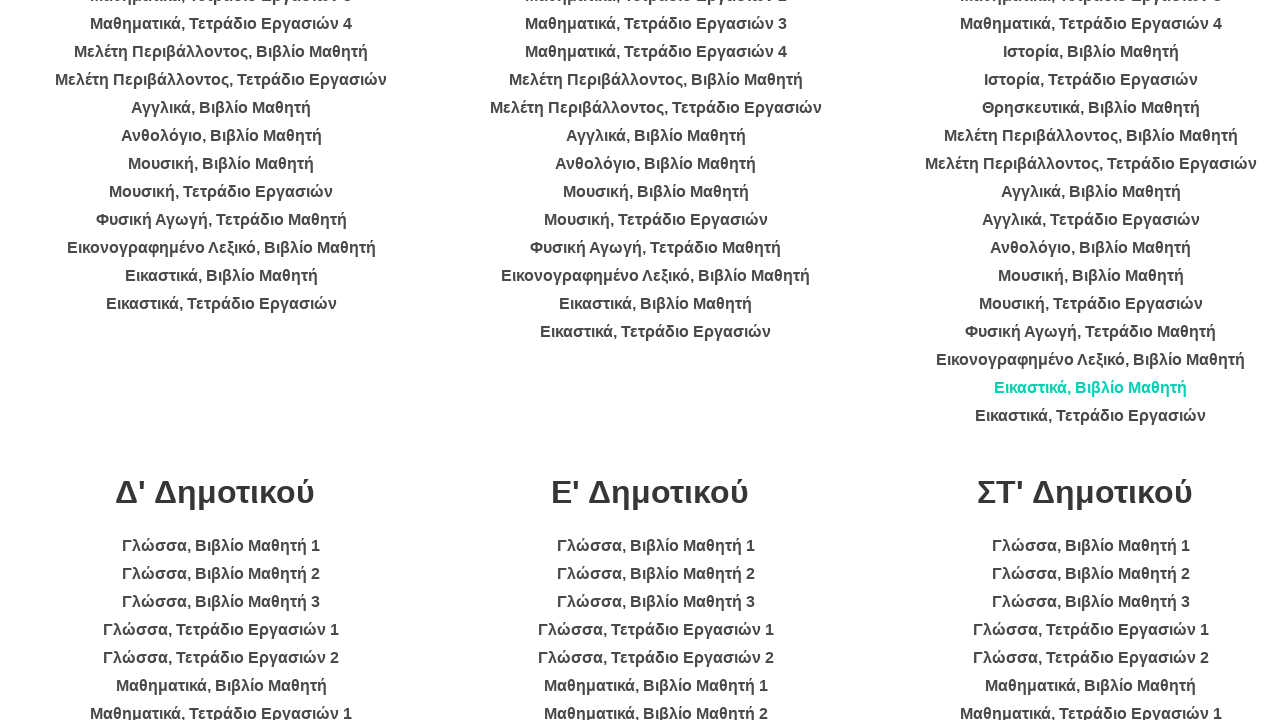

Clicked on book link in category 3 at (1091, 416) on ul >> nth=2 >> li >> nth=23
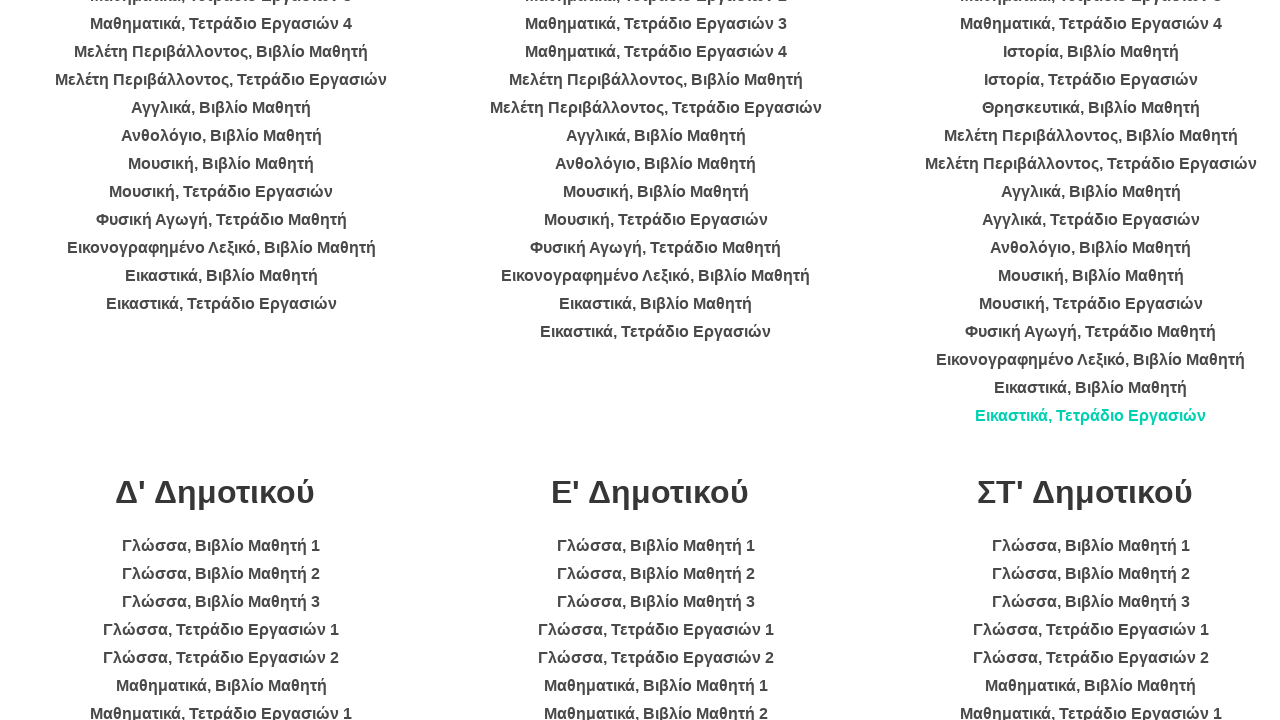

Waited for PDF content to load
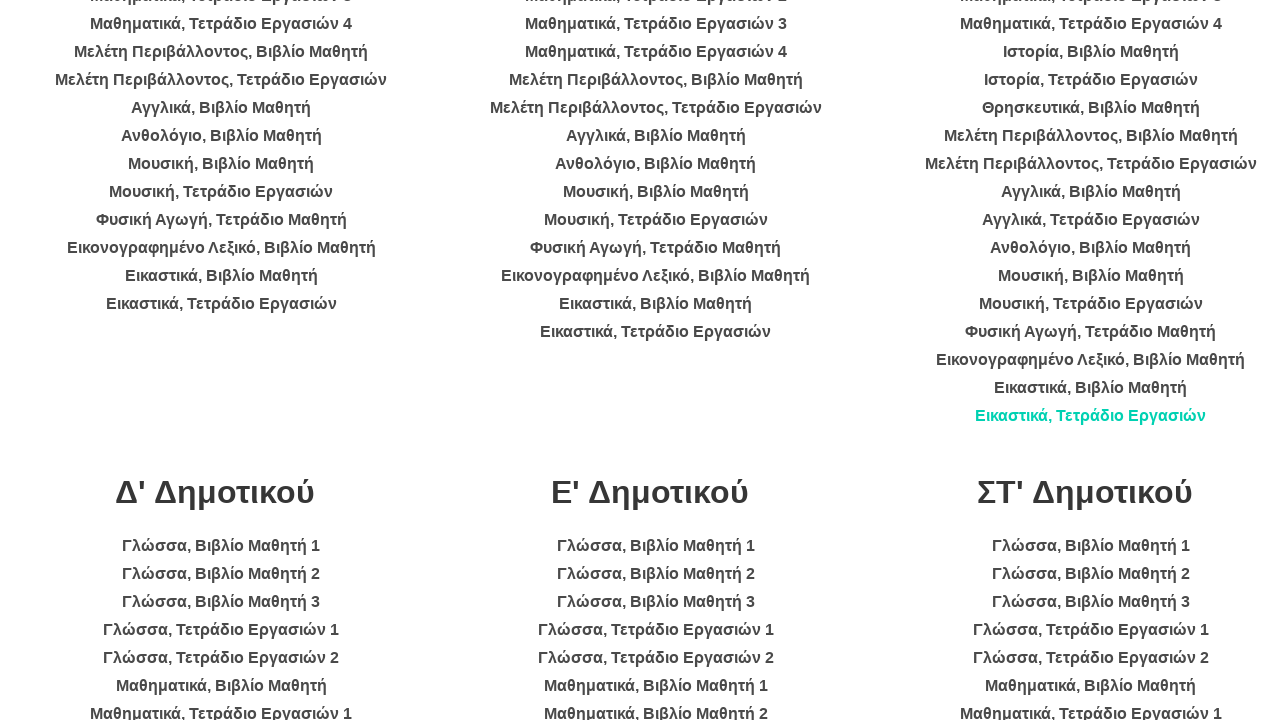

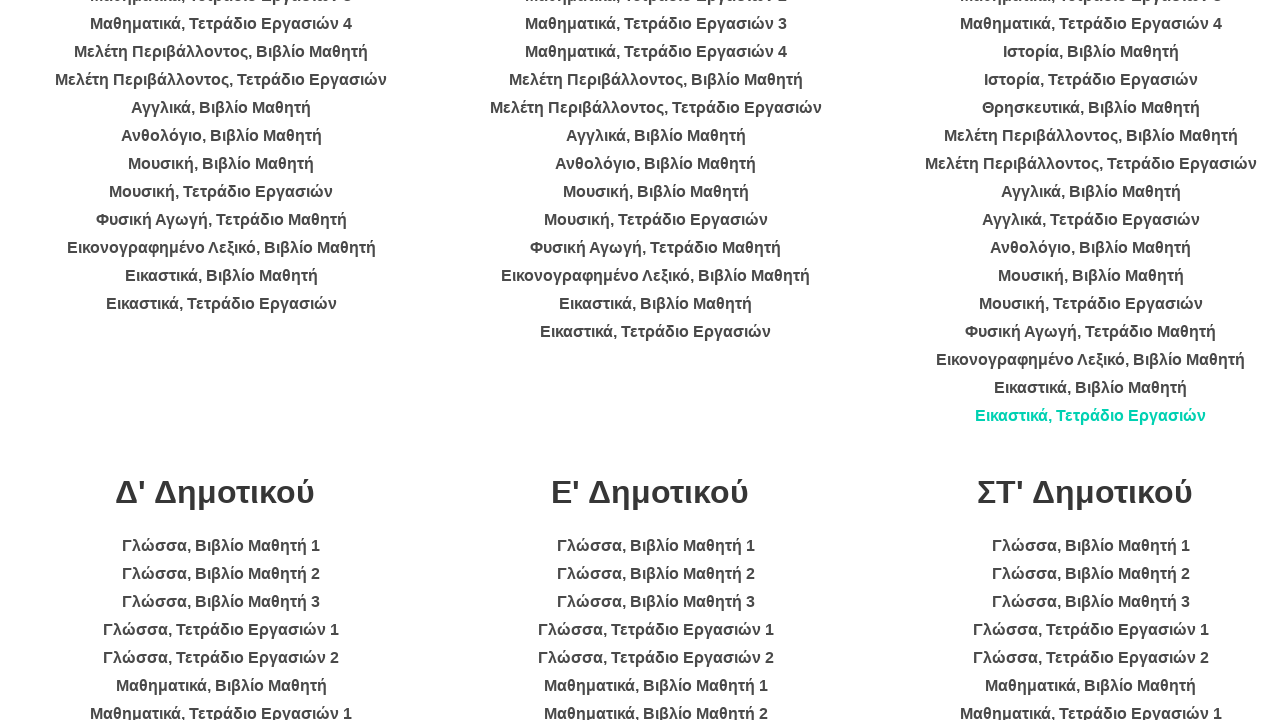